Tests multiple checkbox selection by first selecting all checkboxes, verifying they are selected, then deselecting all and verifying they are unchecked

Starting URL: https://automationfc.github.io/multiple-fields/

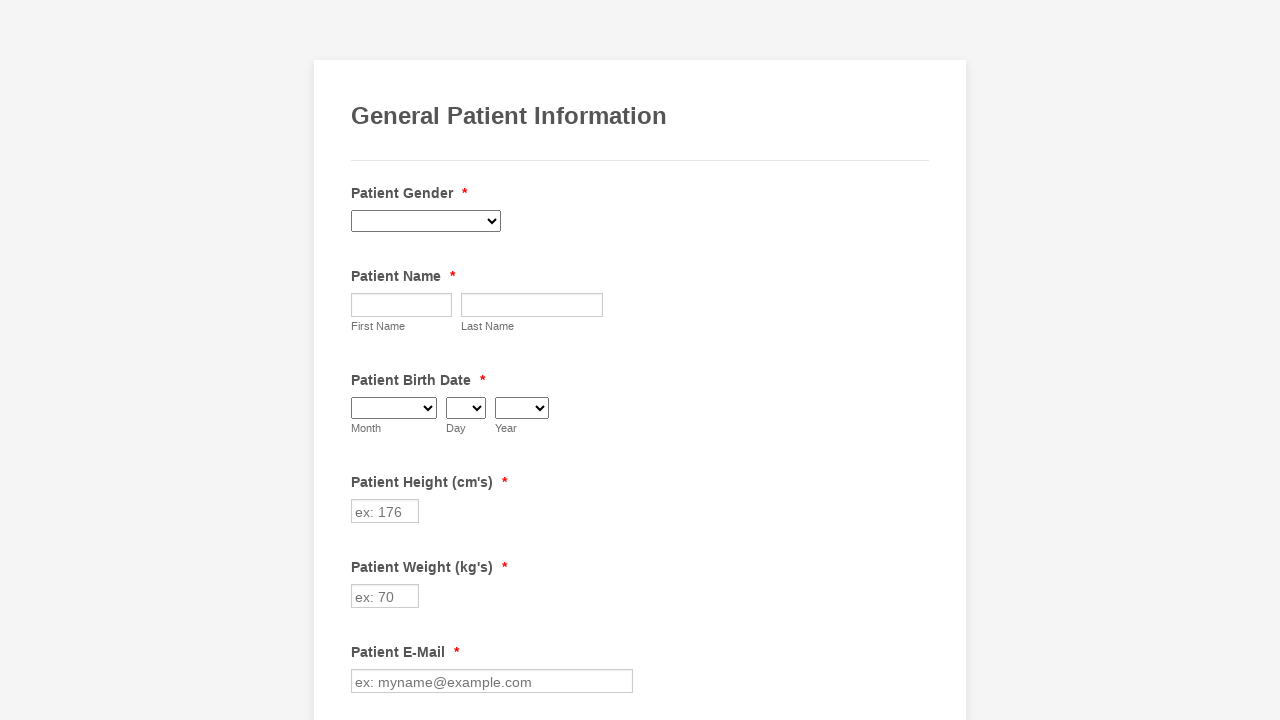

Navigated to multiple fields test page
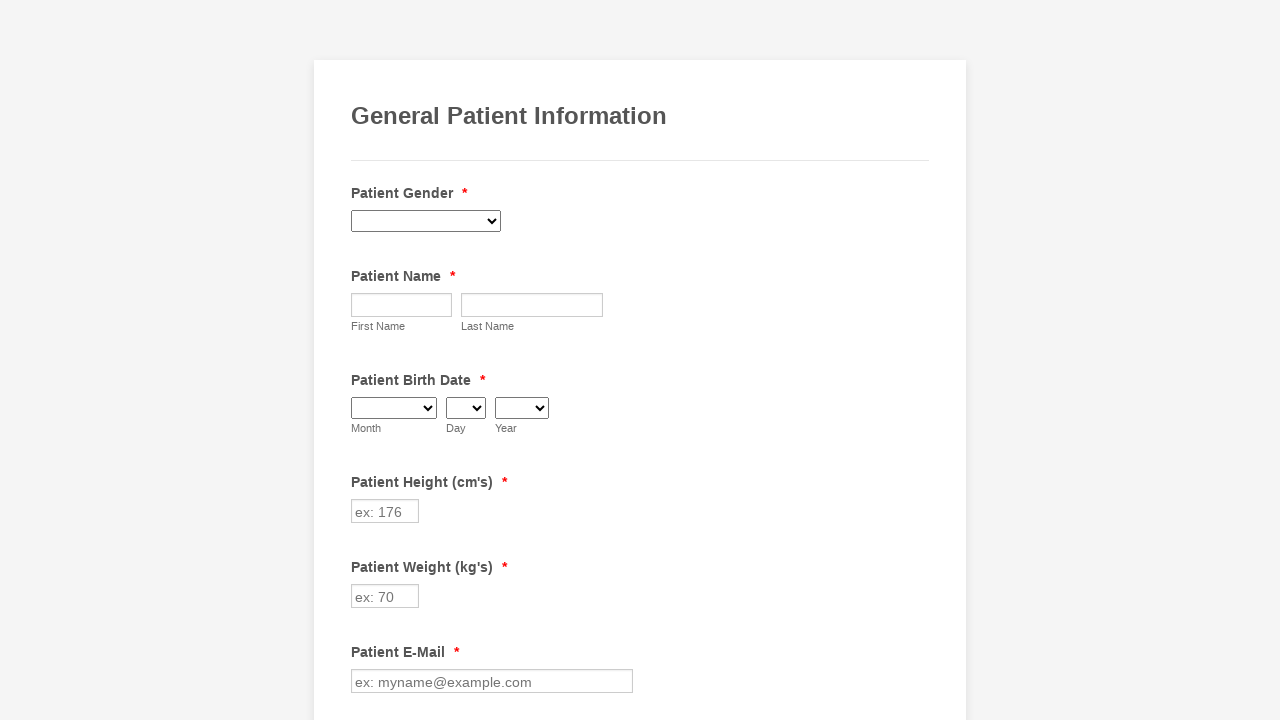

Located all checkboxes on the page
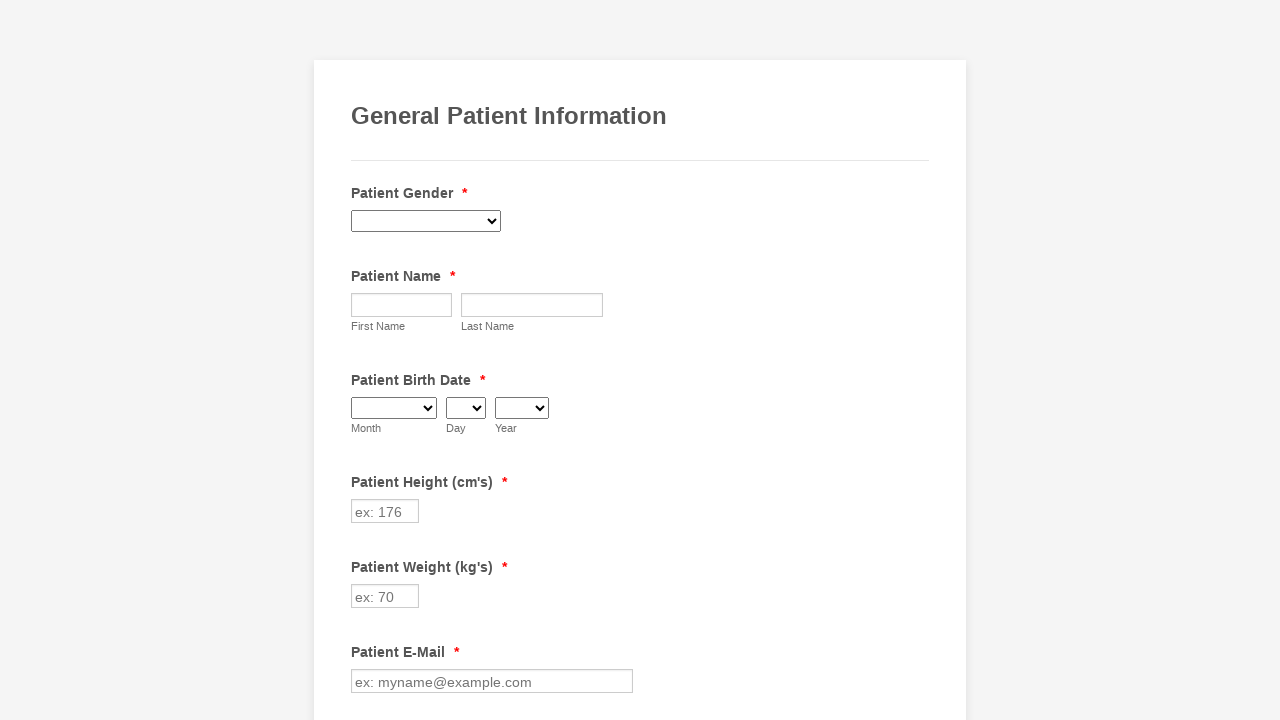

Clicked a checkbox to select it at (362, 360) on input.form-checkbox >> nth=0
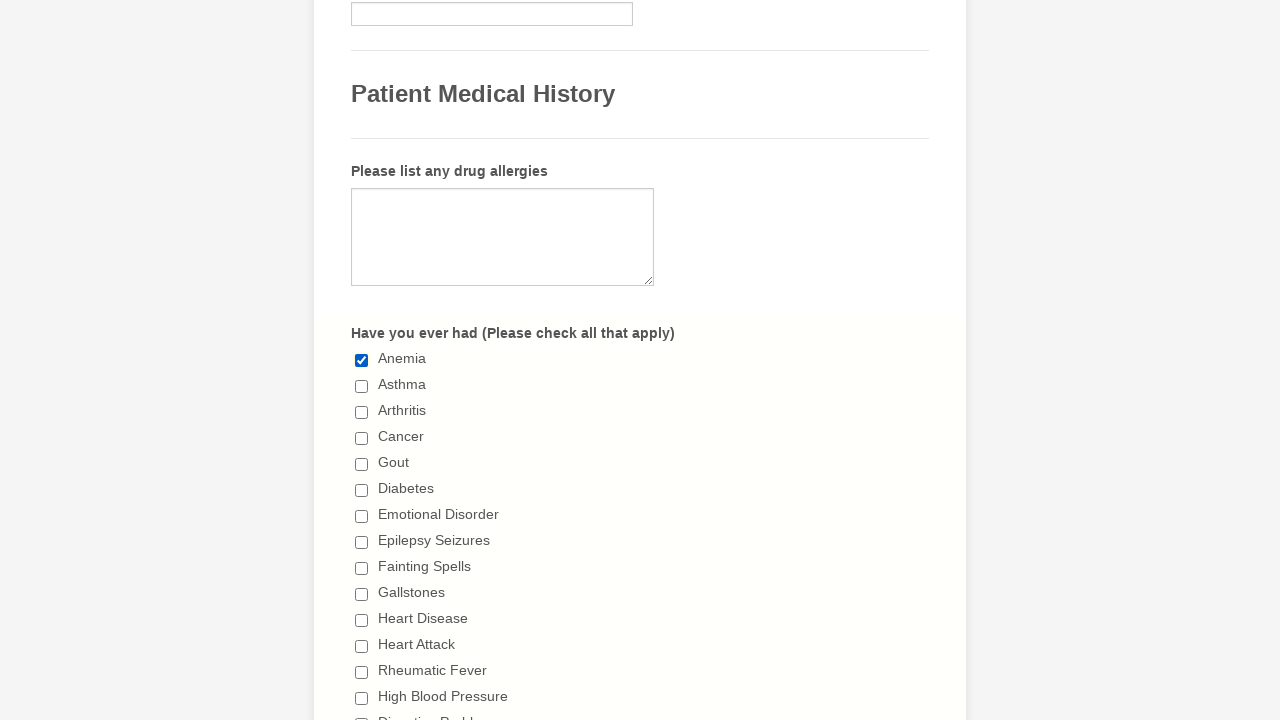

Clicked a checkbox to select it at (362, 386) on input.form-checkbox >> nth=1
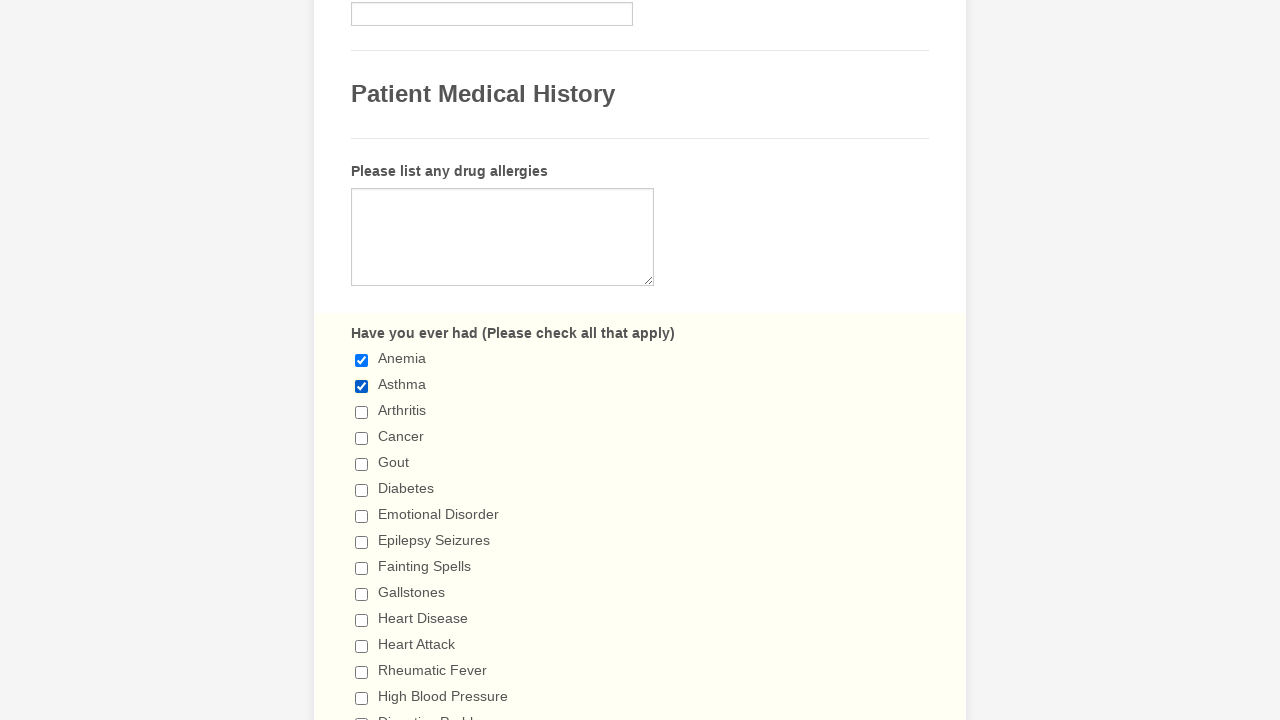

Clicked a checkbox to select it at (362, 412) on input.form-checkbox >> nth=2
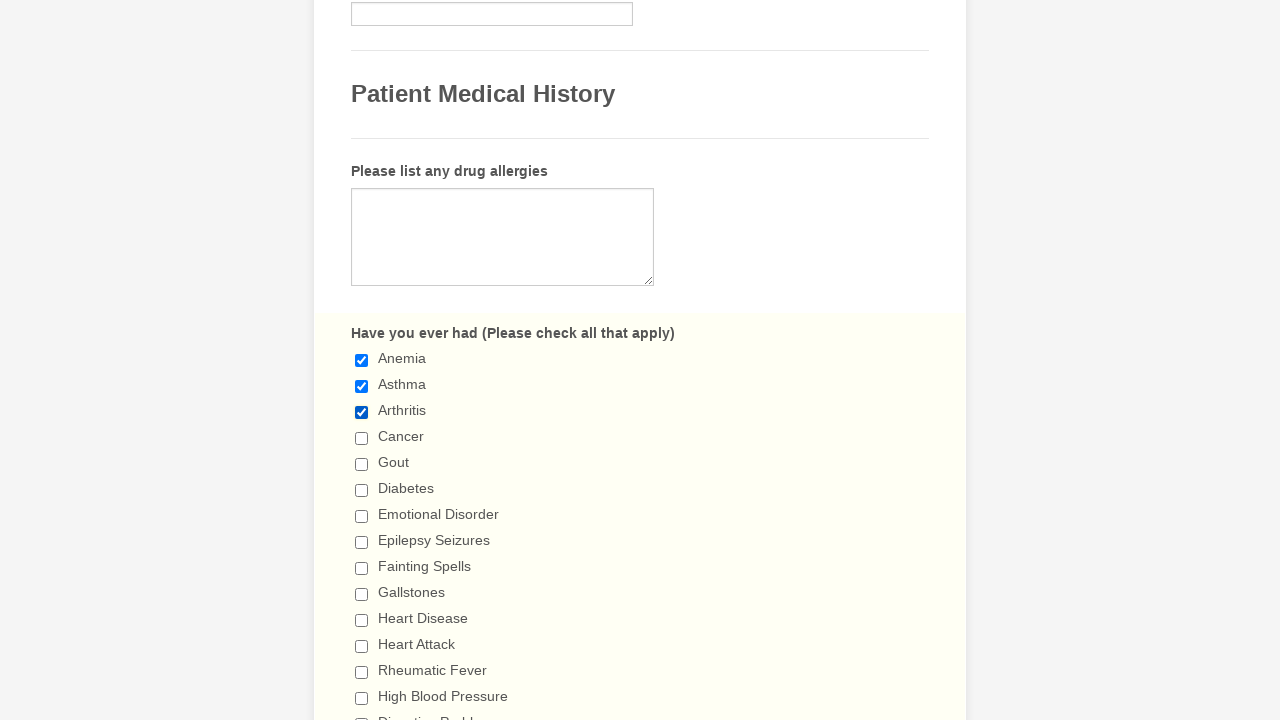

Clicked a checkbox to select it at (362, 438) on input.form-checkbox >> nth=3
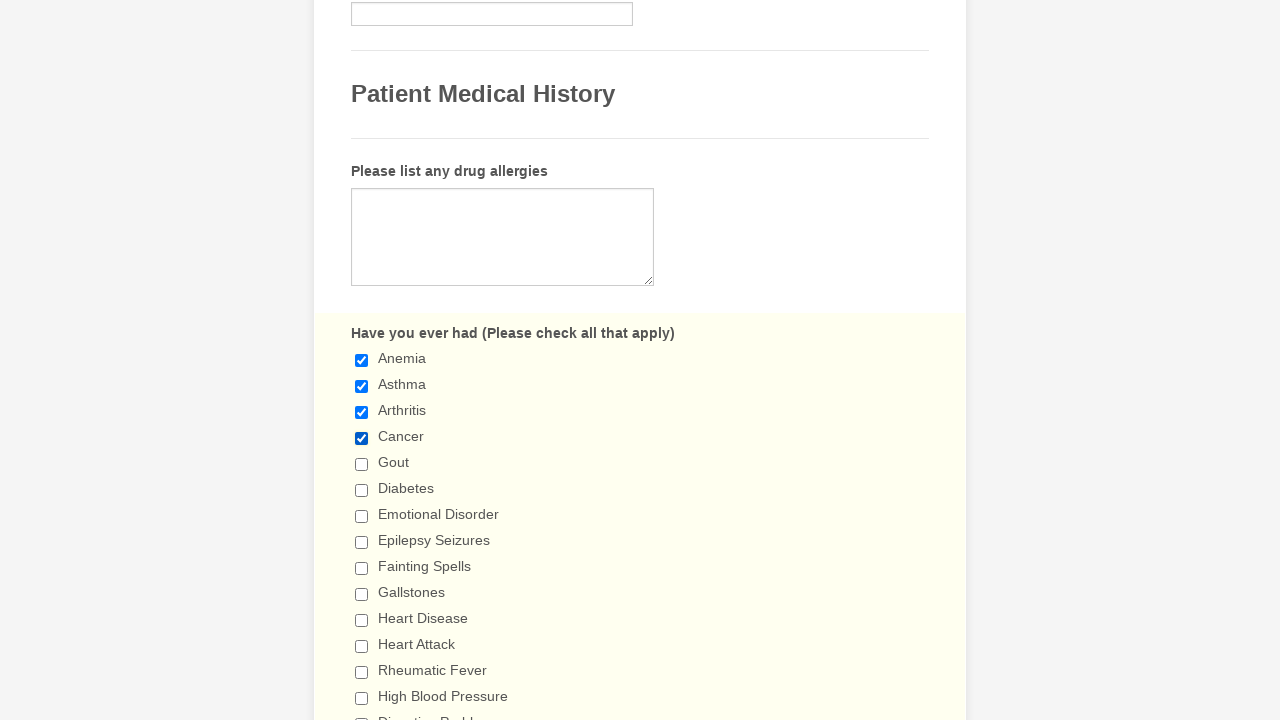

Clicked a checkbox to select it at (362, 464) on input.form-checkbox >> nth=4
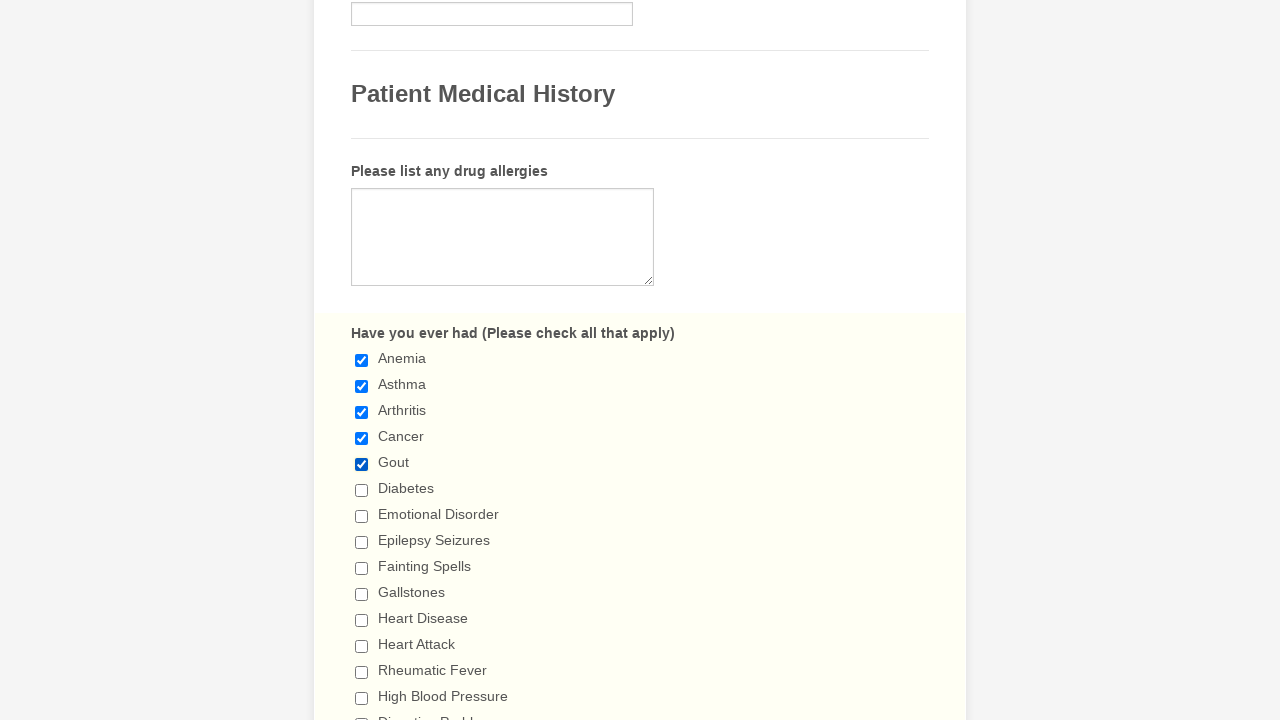

Clicked a checkbox to select it at (362, 490) on input.form-checkbox >> nth=5
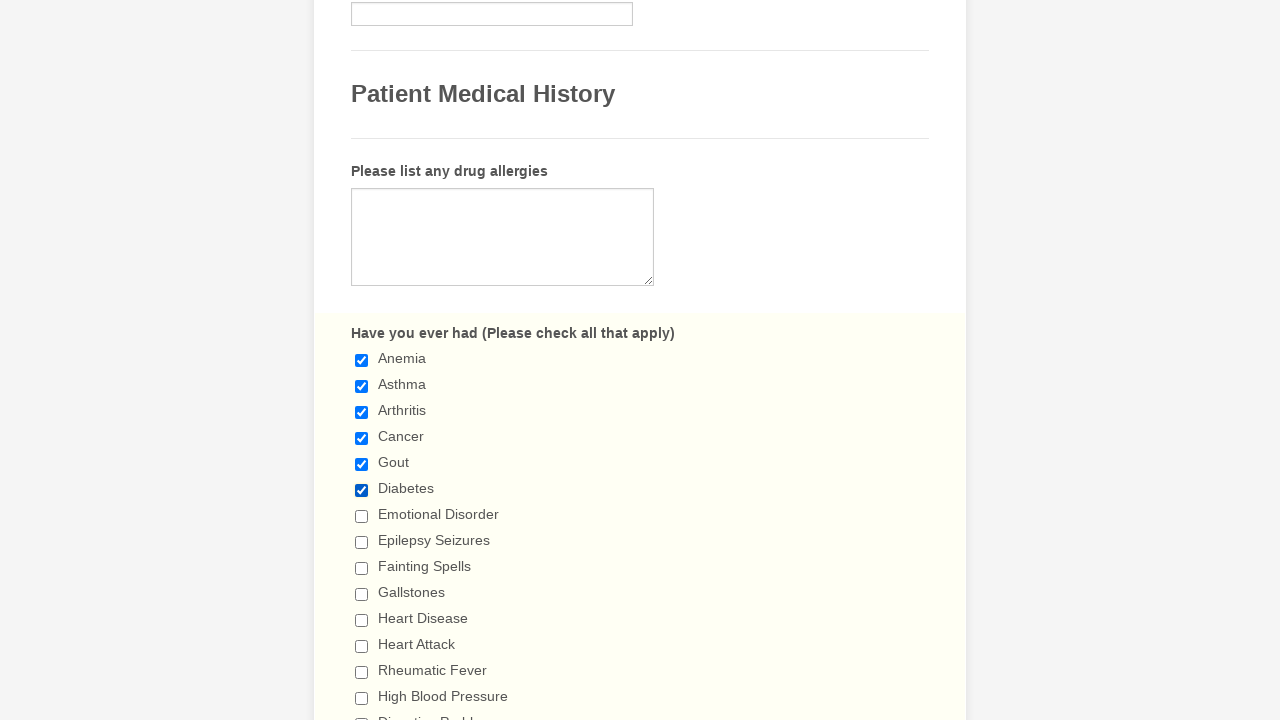

Clicked a checkbox to select it at (362, 516) on input.form-checkbox >> nth=6
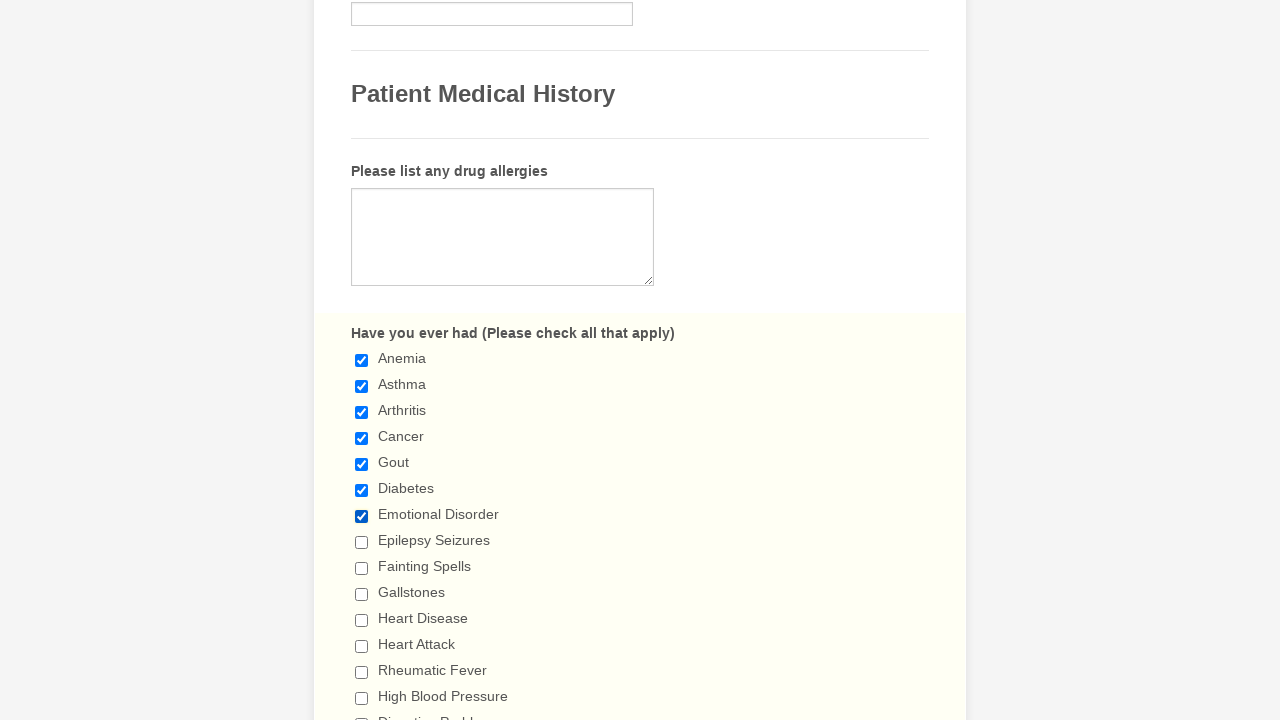

Clicked a checkbox to select it at (362, 542) on input.form-checkbox >> nth=7
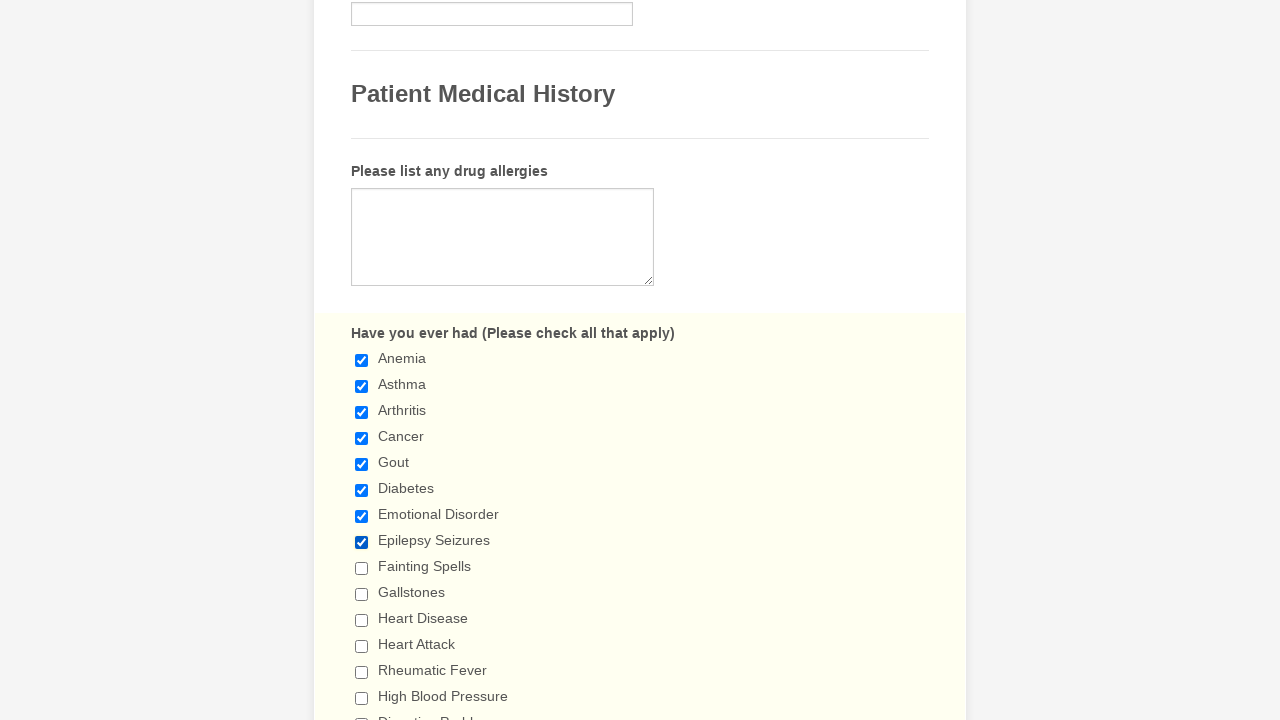

Clicked a checkbox to select it at (362, 568) on input.form-checkbox >> nth=8
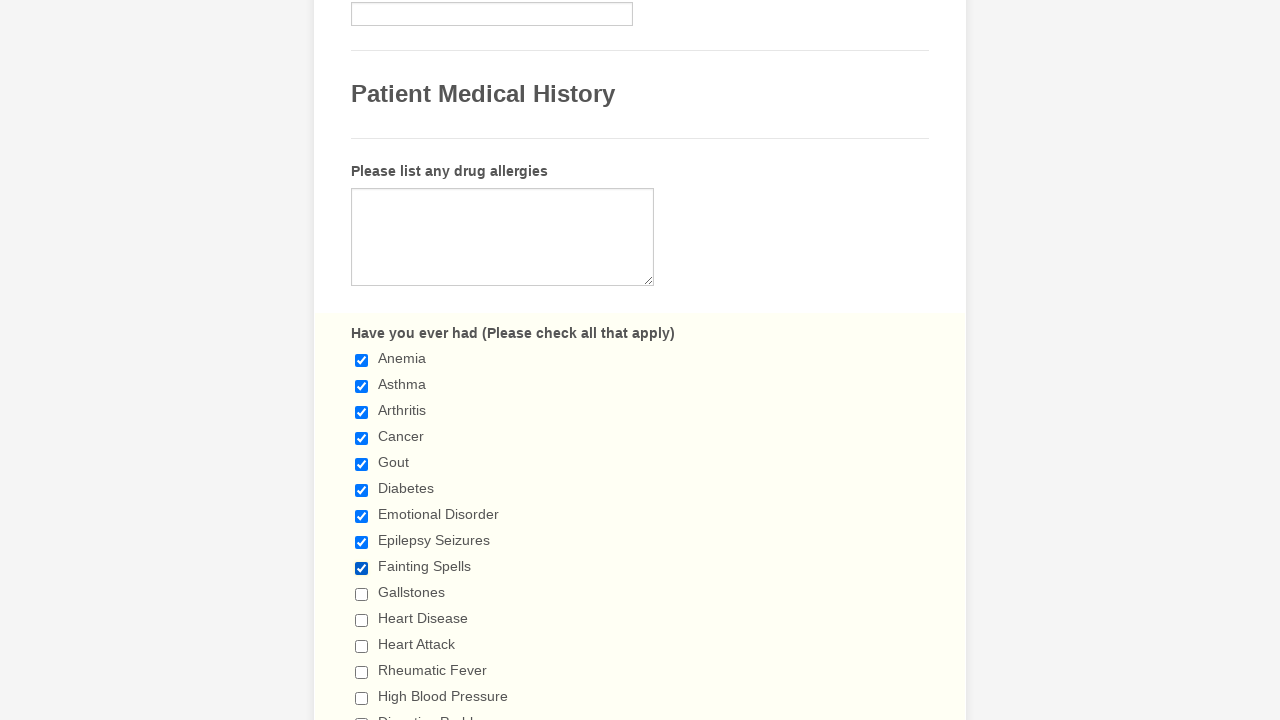

Clicked a checkbox to select it at (362, 594) on input.form-checkbox >> nth=9
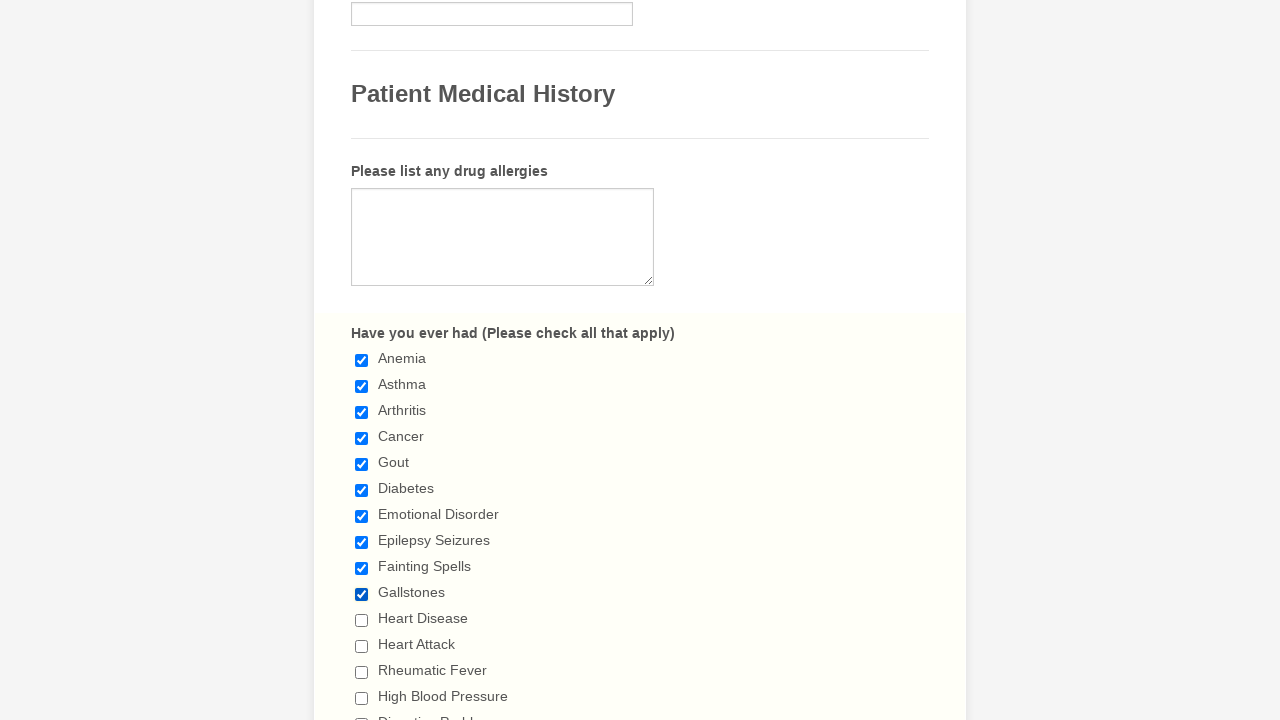

Clicked a checkbox to select it at (362, 620) on input.form-checkbox >> nth=10
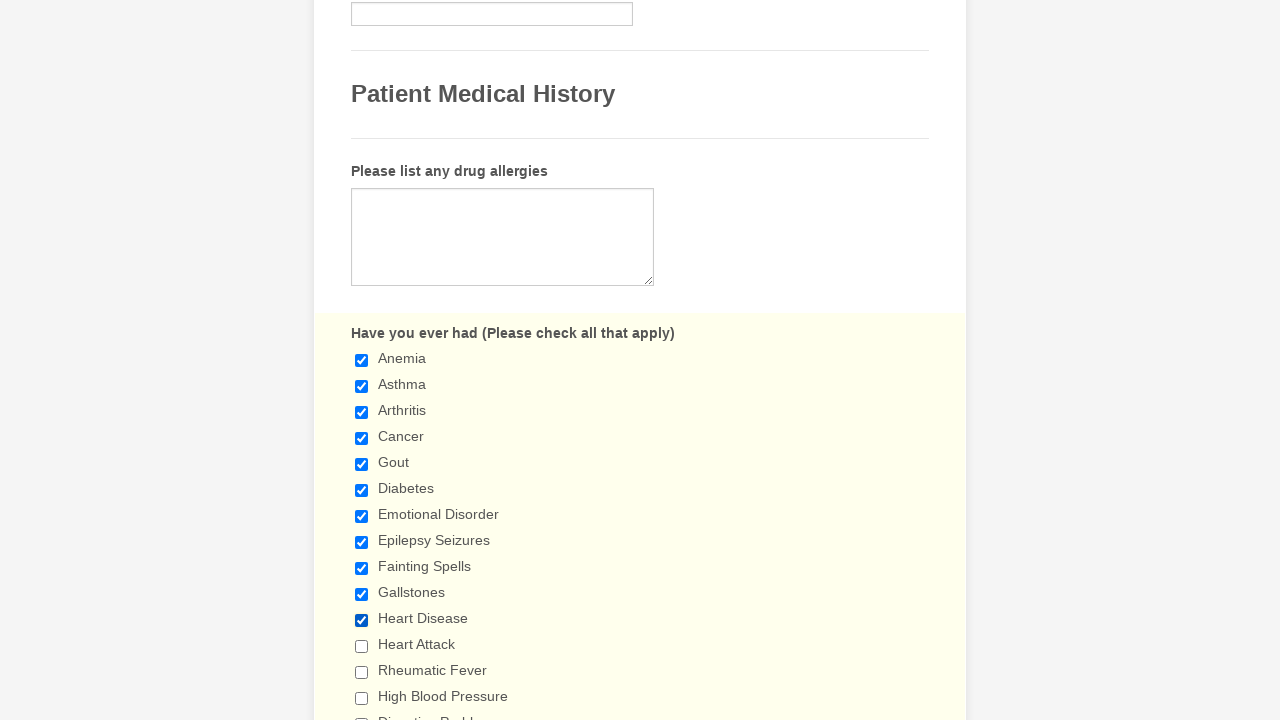

Clicked a checkbox to select it at (362, 646) on input.form-checkbox >> nth=11
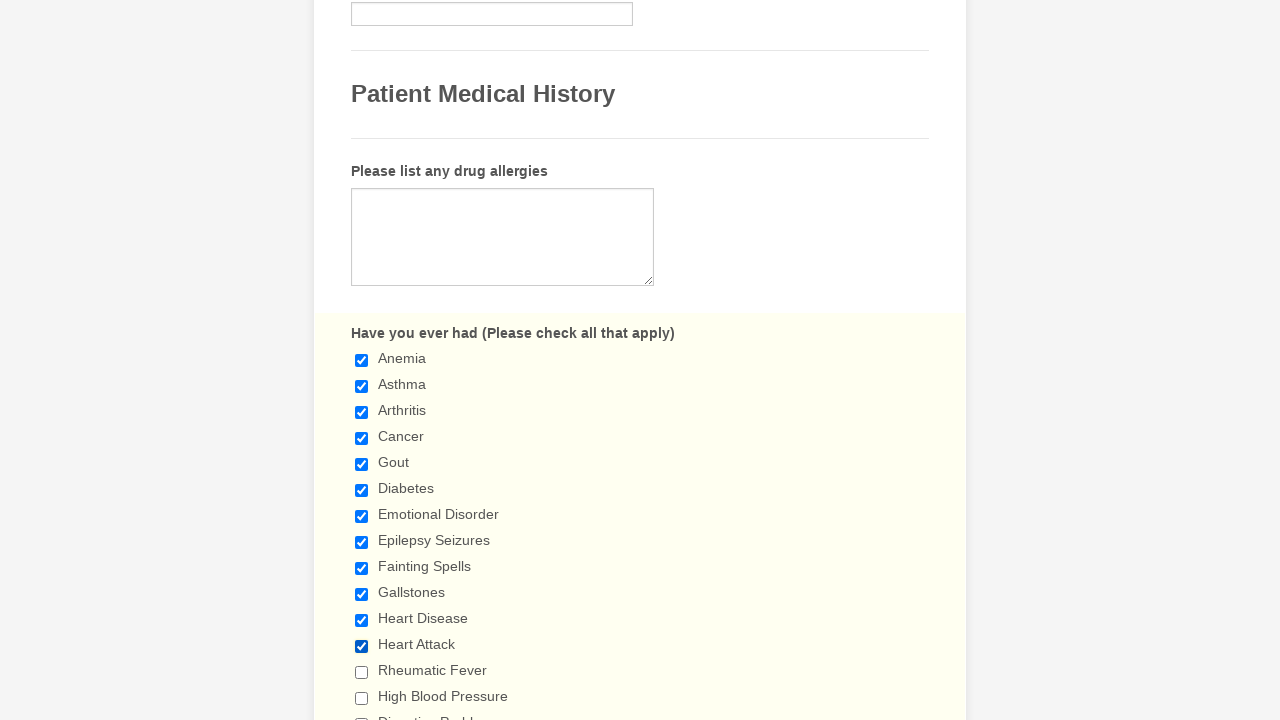

Clicked a checkbox to select it at (362, 672) on input.form-checkbox >> nth=12
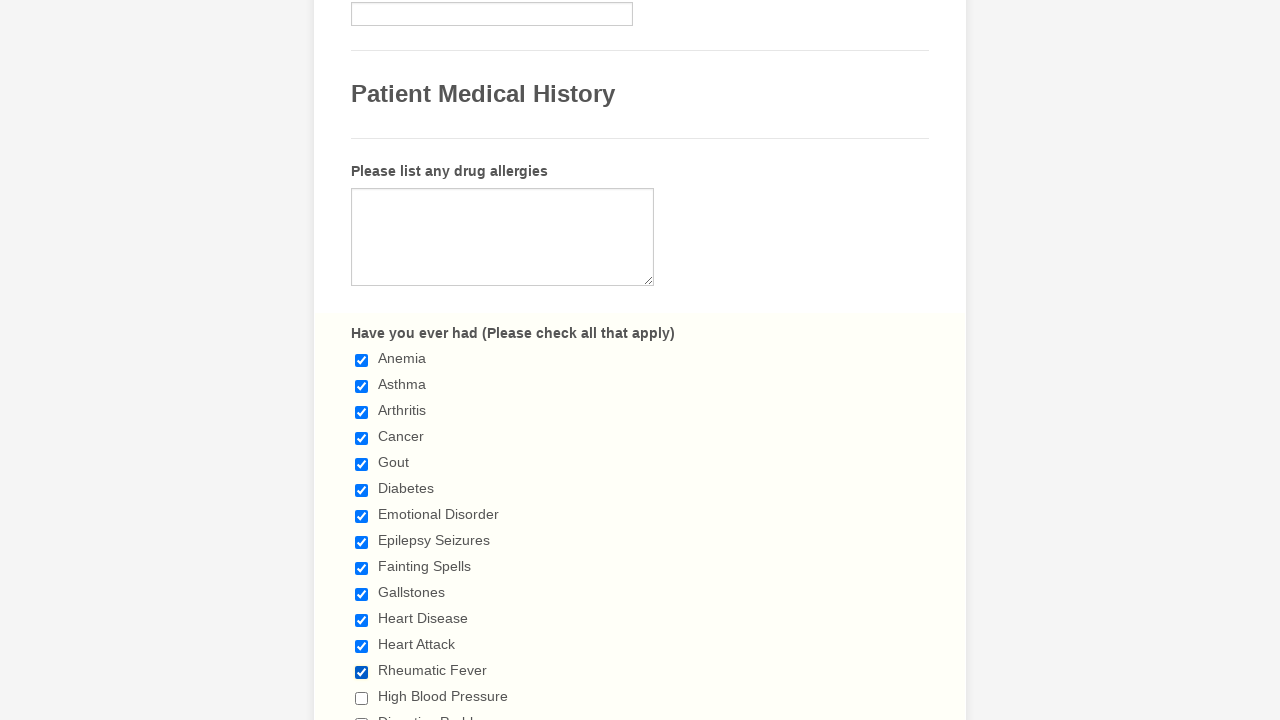

Clicked a checkbox to select it at (362, 698) on input.form-checkbox >> nth=13
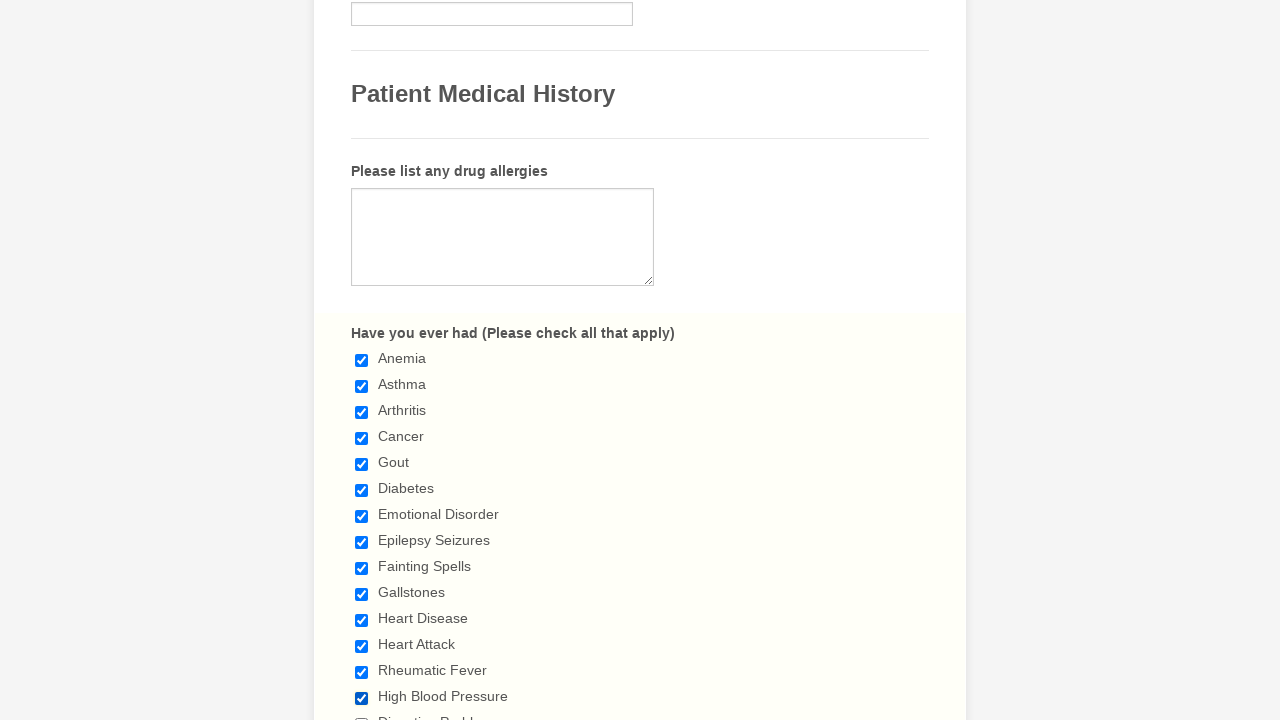

Clicked a checkbox to select it at (362, 714) on input.form-checkbox >> nth=14
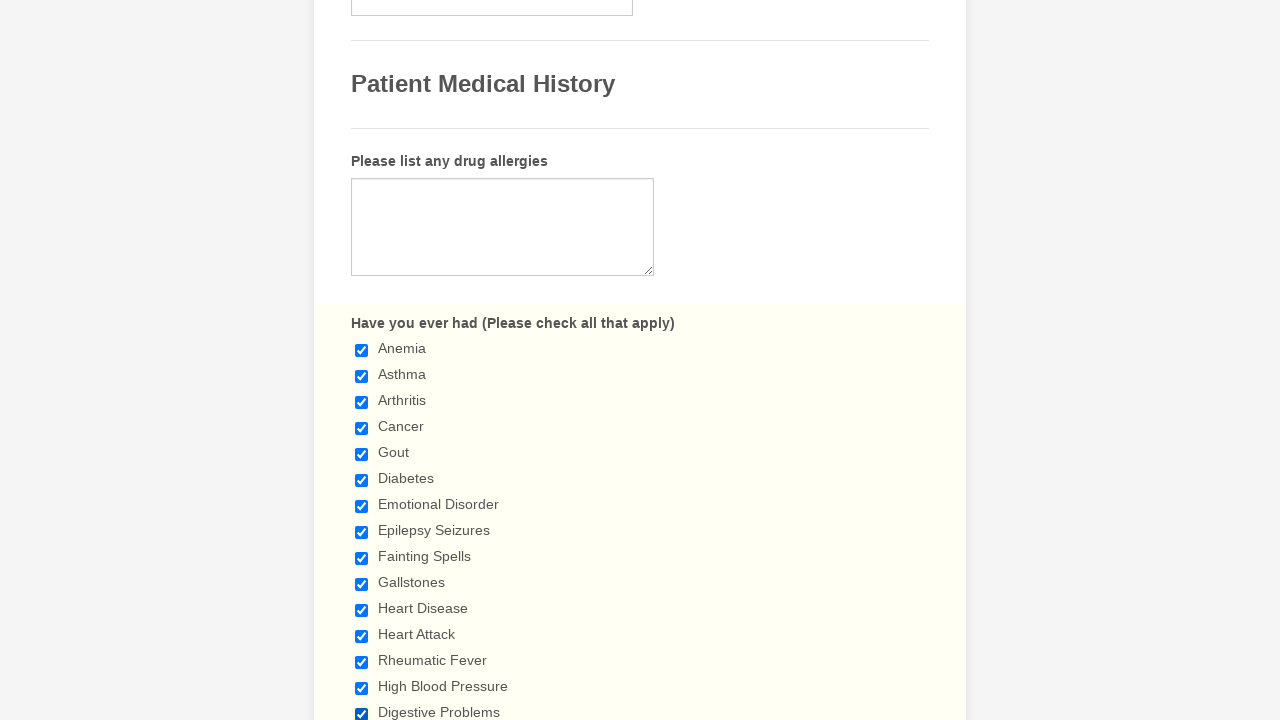

Clicked a checkbox to select it at (362, 360) on input.form-checkbox >> nth=15
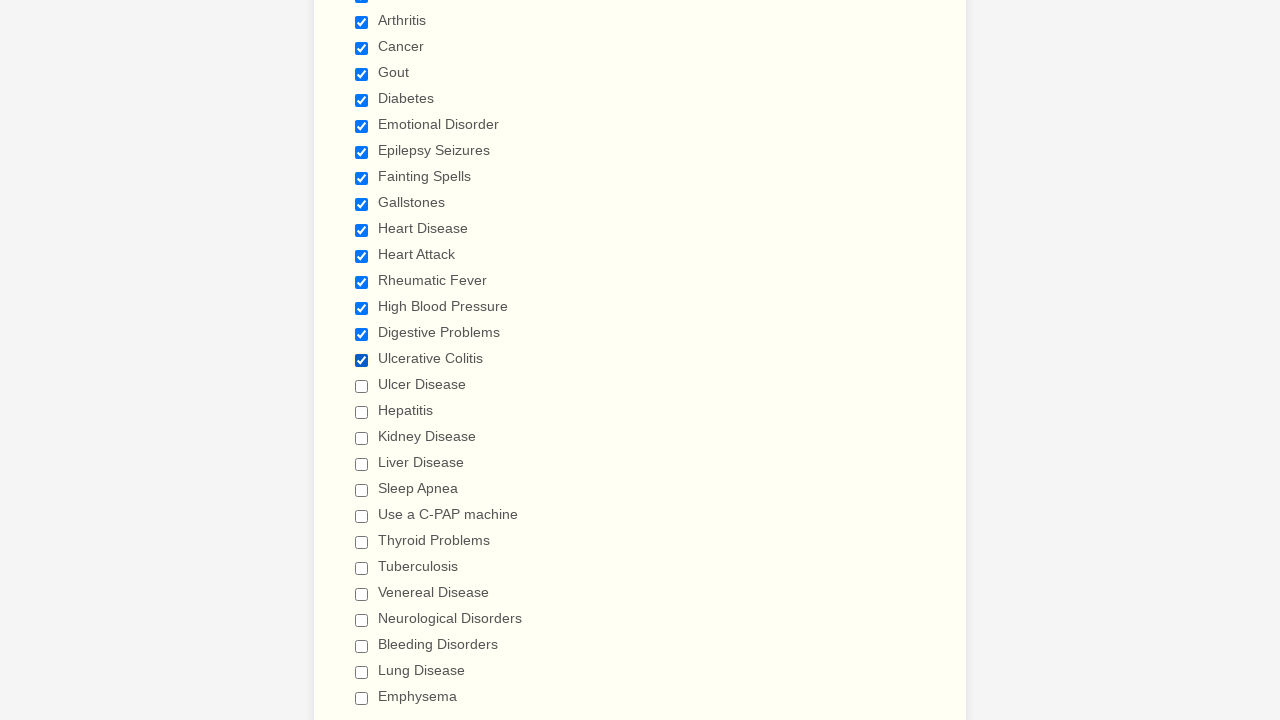

Clicked a checkbox to select it at (362, 386) on input.form-checkbox >> nth=16
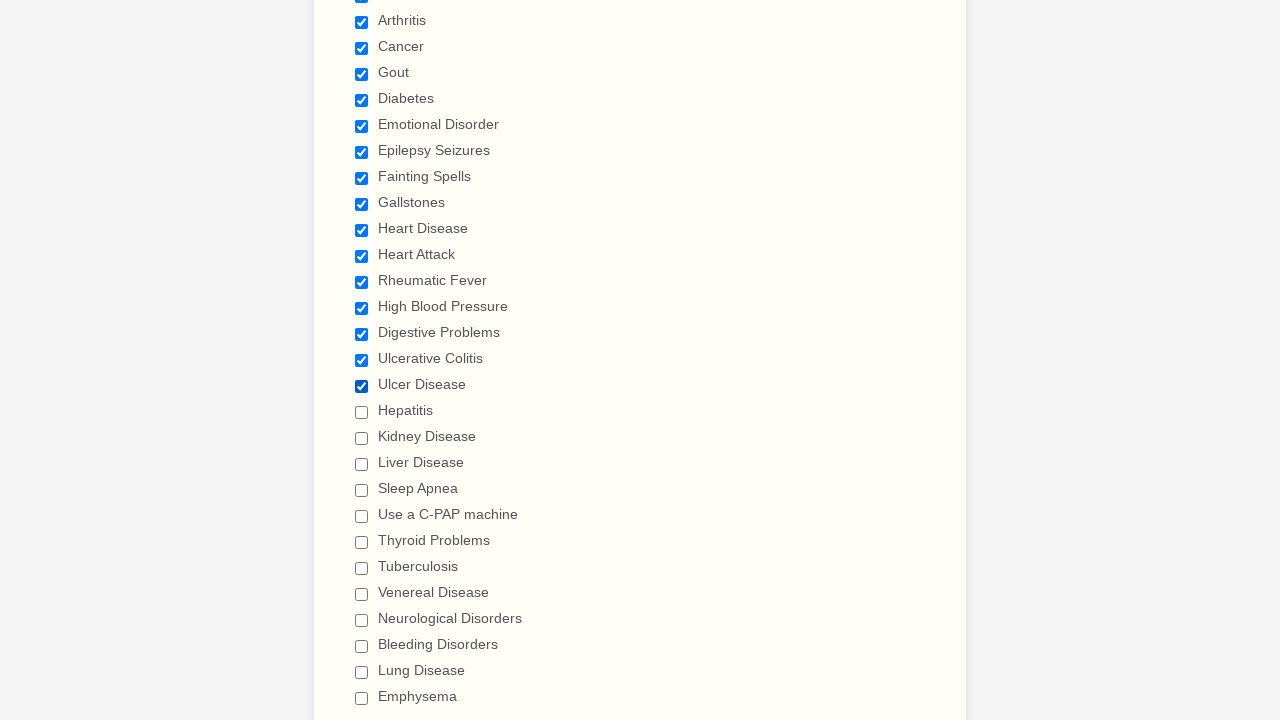

Clicked a checkbox to select it at (362, 412) on input.form-checkbox >> nth=17
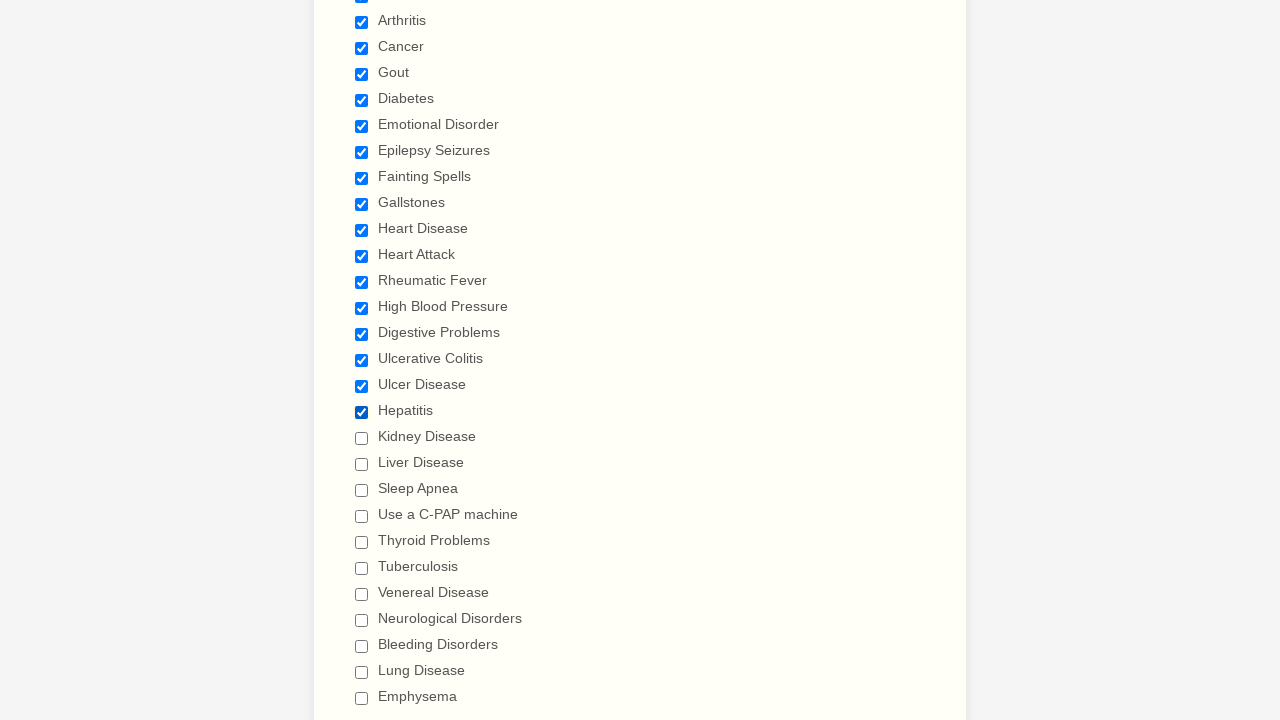

Clicked a checkbox to select it at (362, 438) on input.form-checkbox >> nth=18
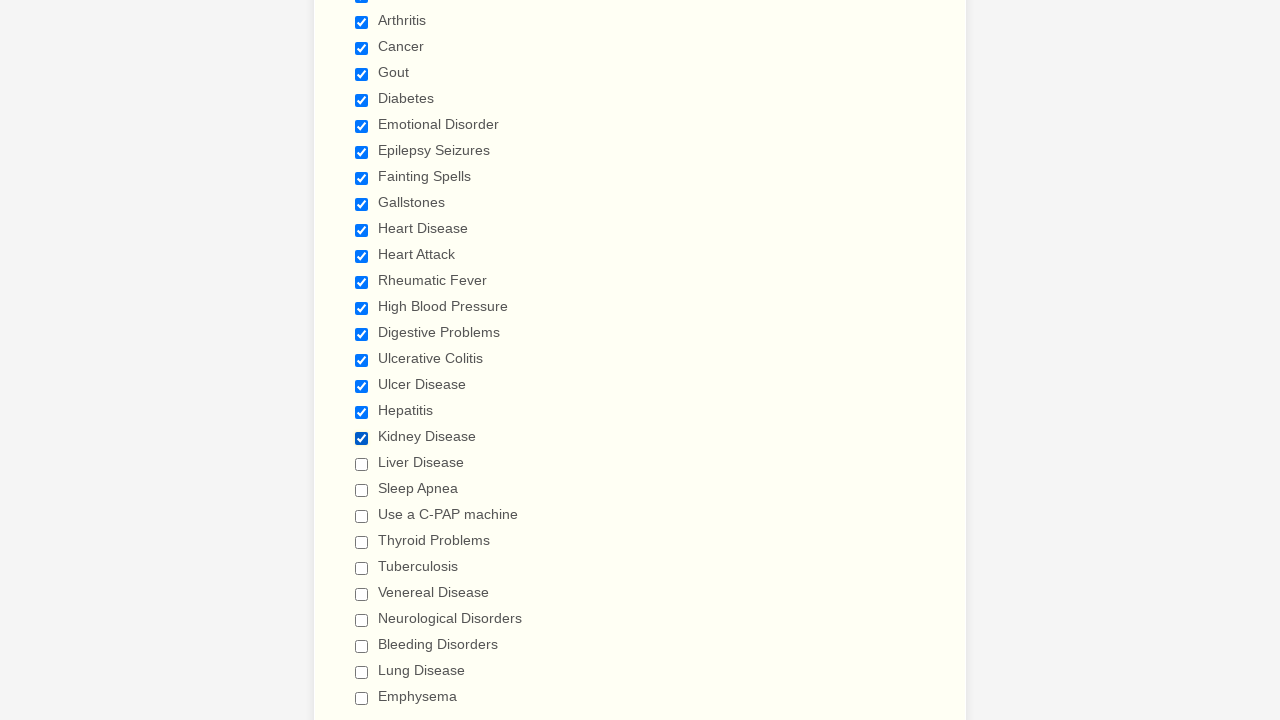

Clicked a checkbox to select it at (362, 464) on input.form-checkbox >> nth=19
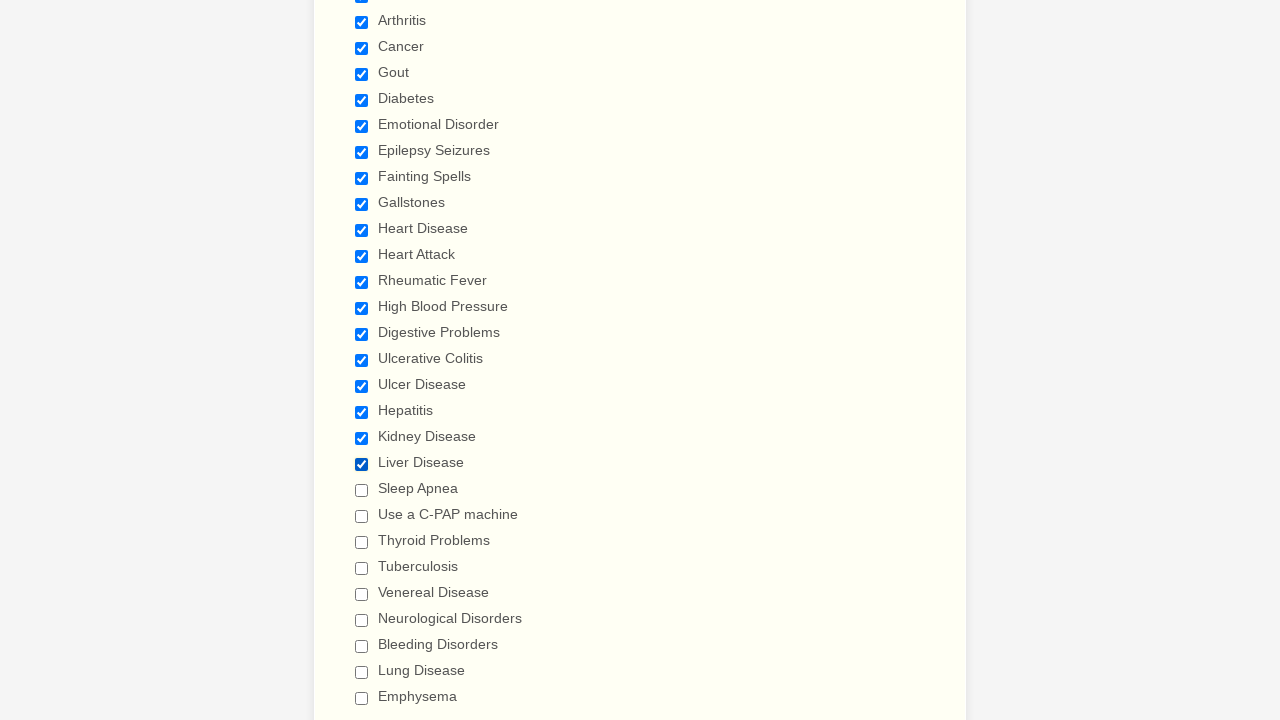

Clicked a checkbox to select it at (362, 490) on input.form-checkbox >> nth=20
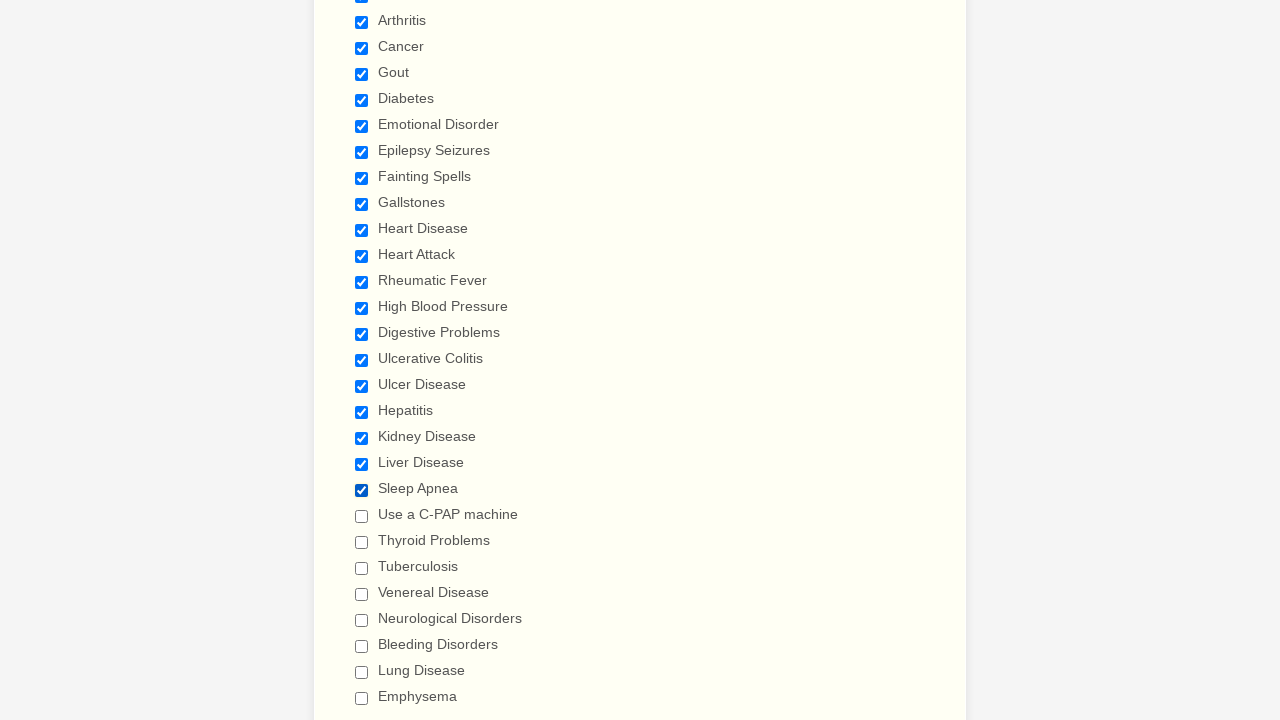

Clicked a checkbox to select it at (362, 516) on input.form-checkbox >> nth=21
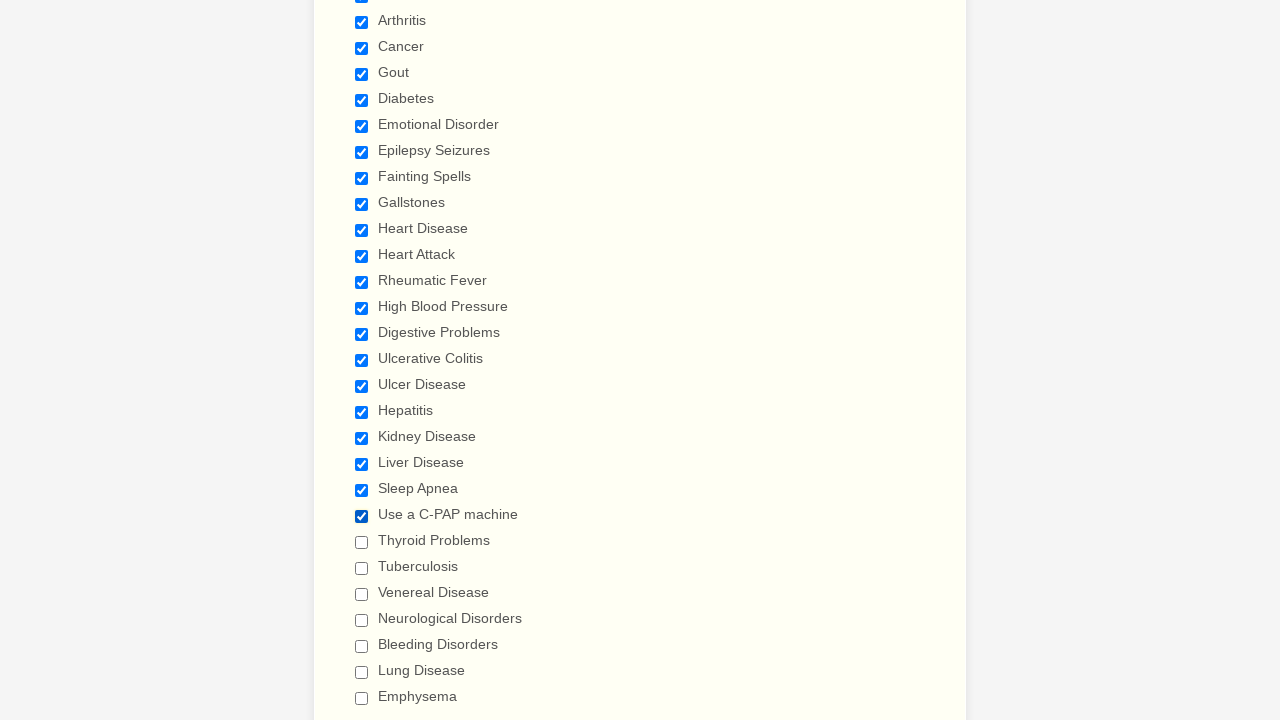

Clicked a checkbox to select it at (362, 542) on input.form-checkbox >> nth=22
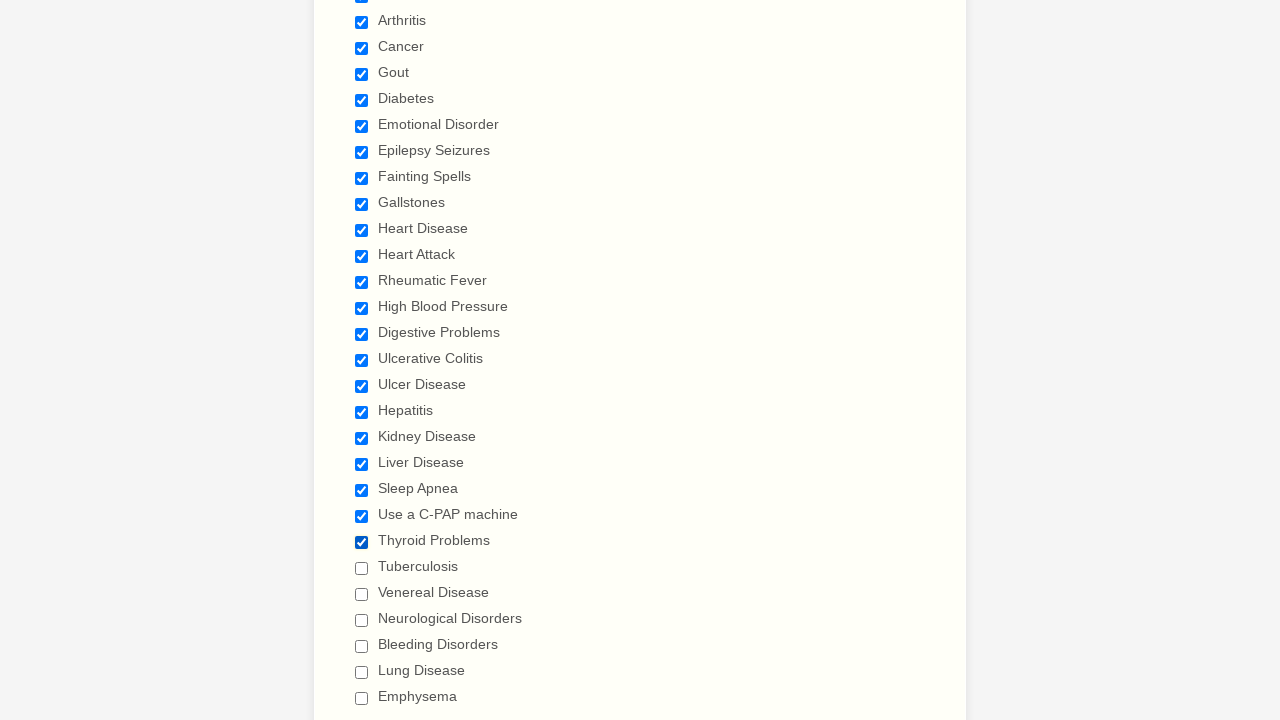

Clicked a checkbox to select it at (362, 568) on input.form-checkbox >> nth=23
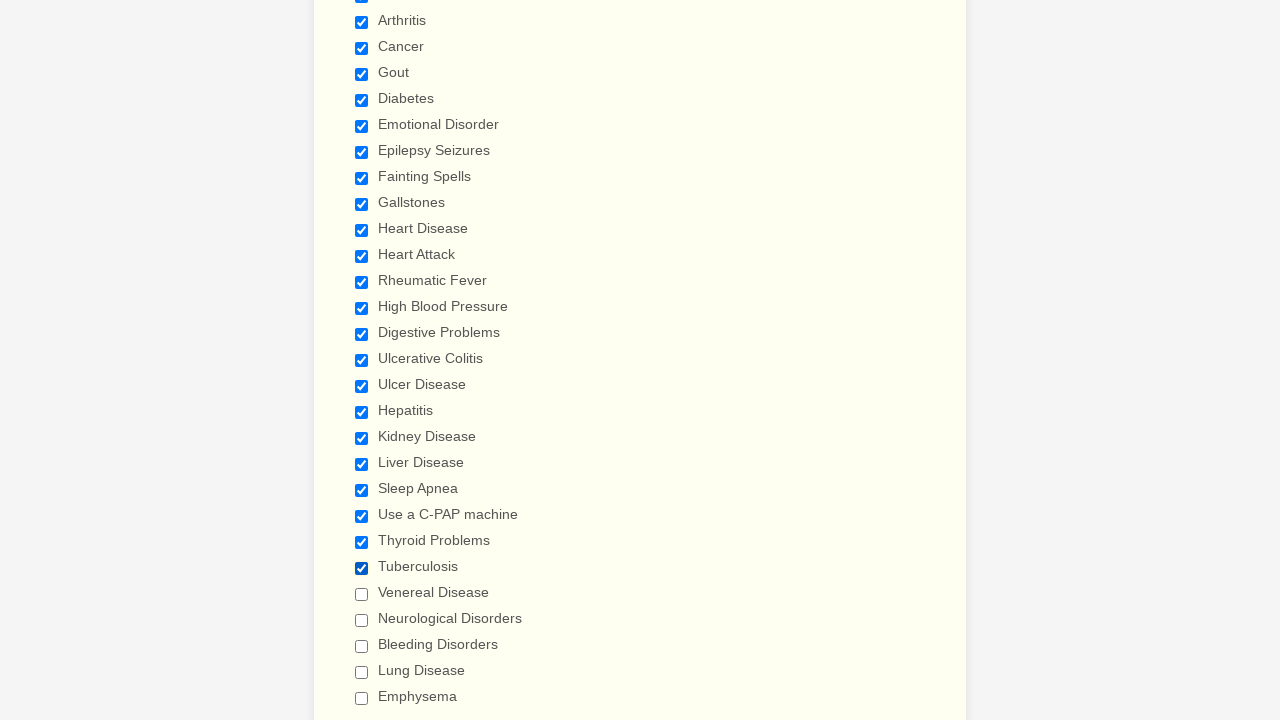

Clicked a checkbox to select it at (362, 594) on input.form-checkbox >> nth=24
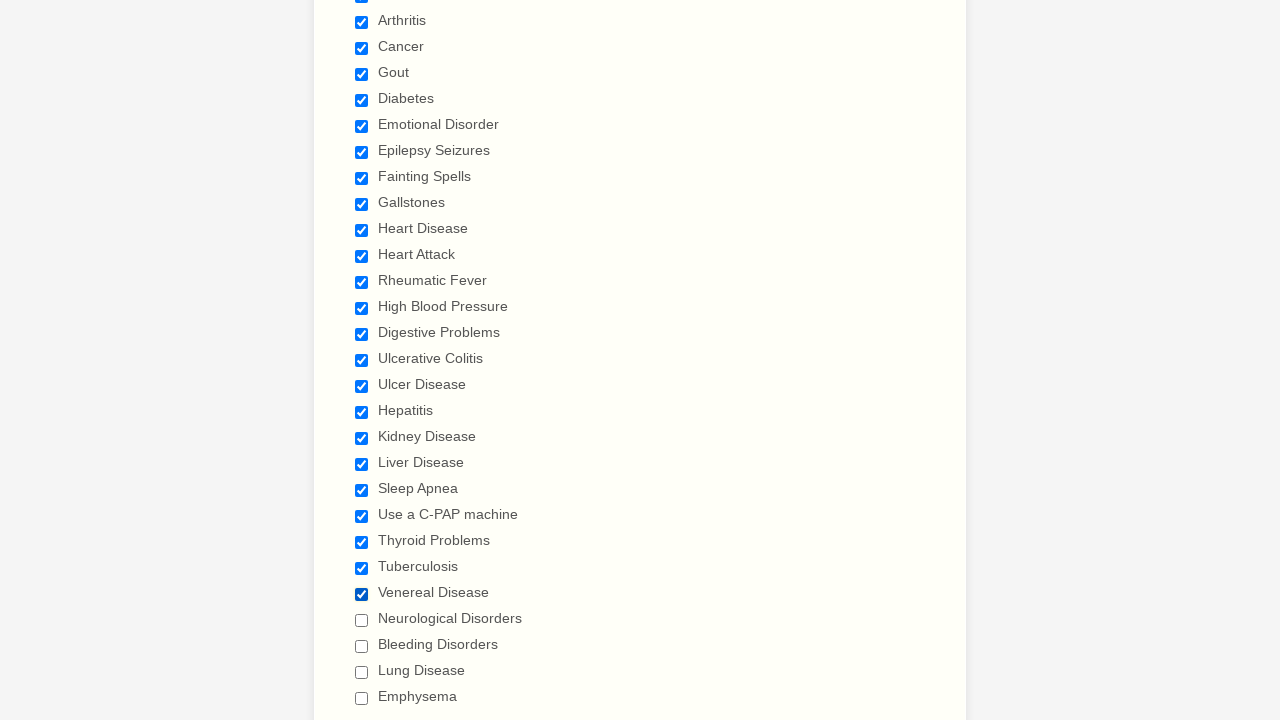

Clicked a checkbox to select it at (362, 620) on input.form-checkbox >> nth=25
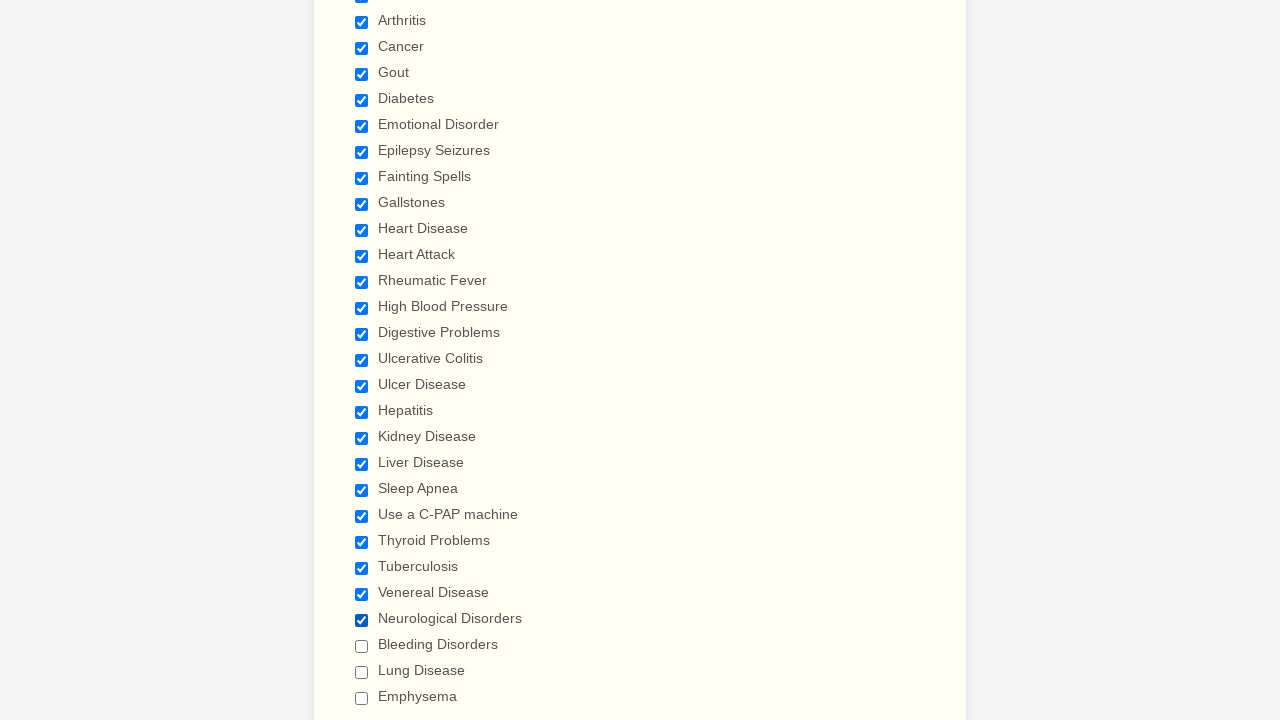

Clicked a checkbox to select it at (362, 646) on input.form-checkbox >> nth=26
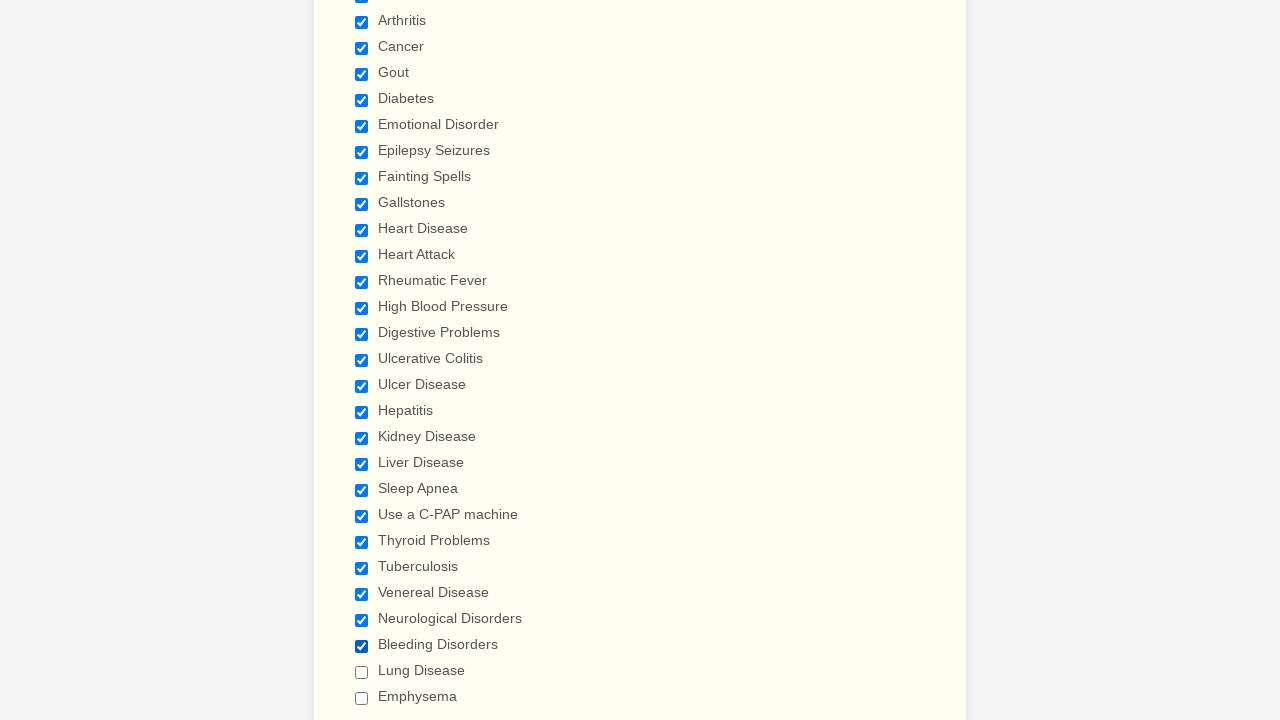

Clicked a checkbox to select it at (362, 672) on input.form-checkbox >> nth=27
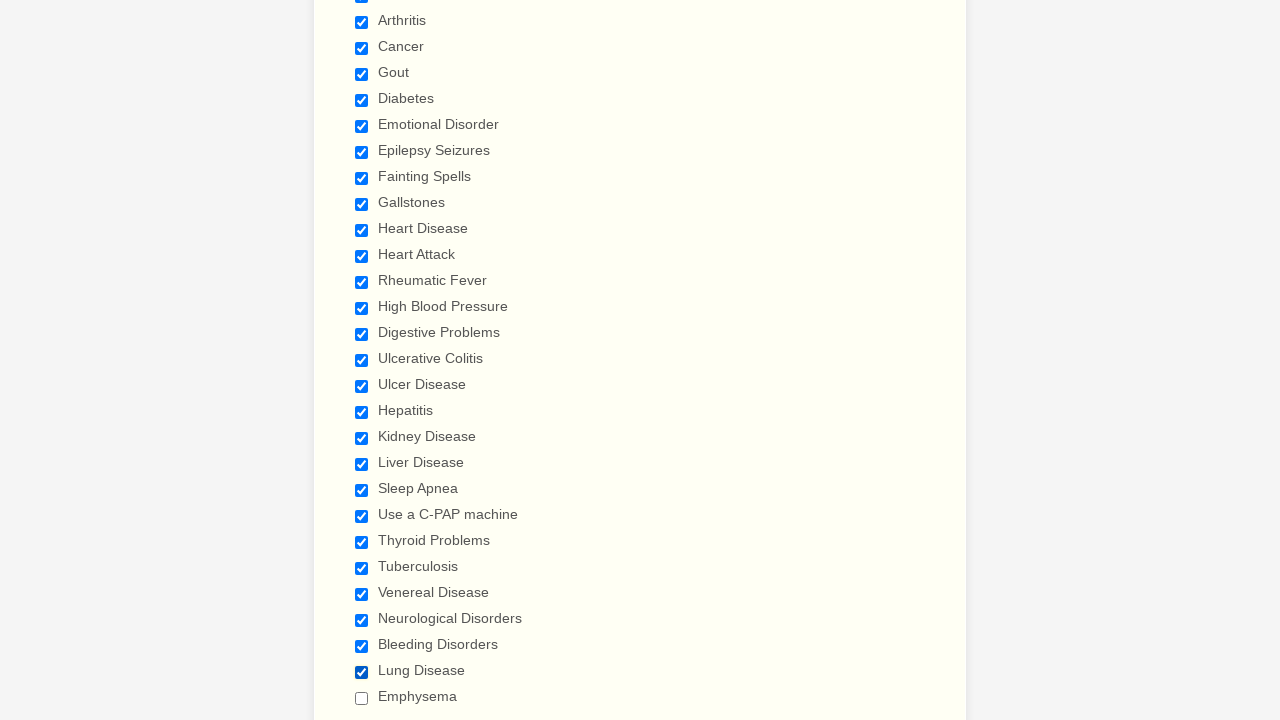

Clicked a checkbox to select it at (362, 698) on input.form-checkbox >> nth=28
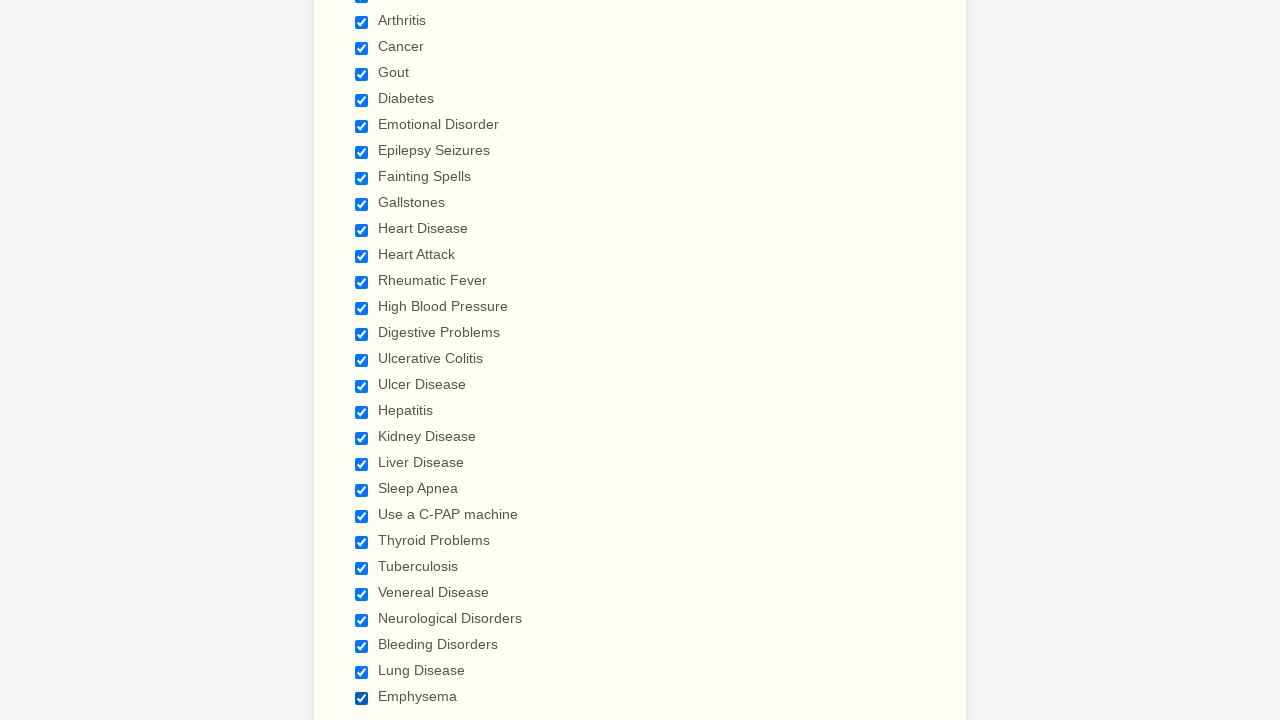

Verified checkbox is selected
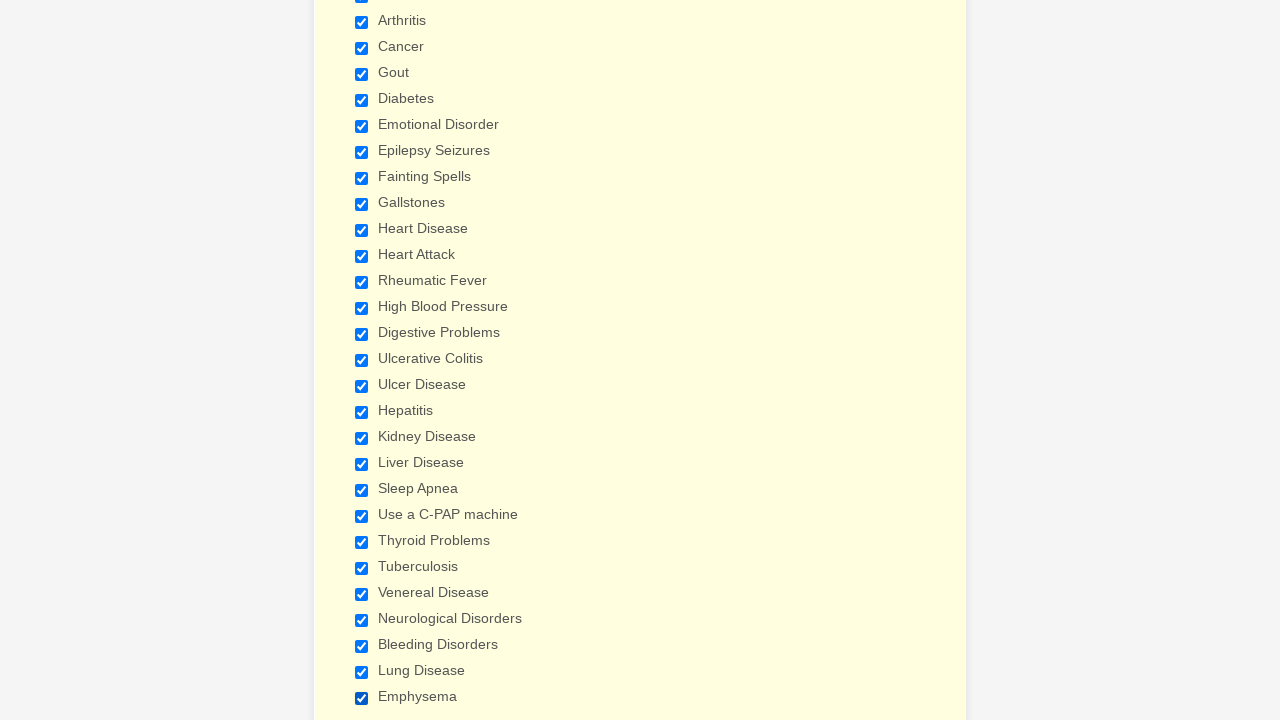

Verified checkbox is selected
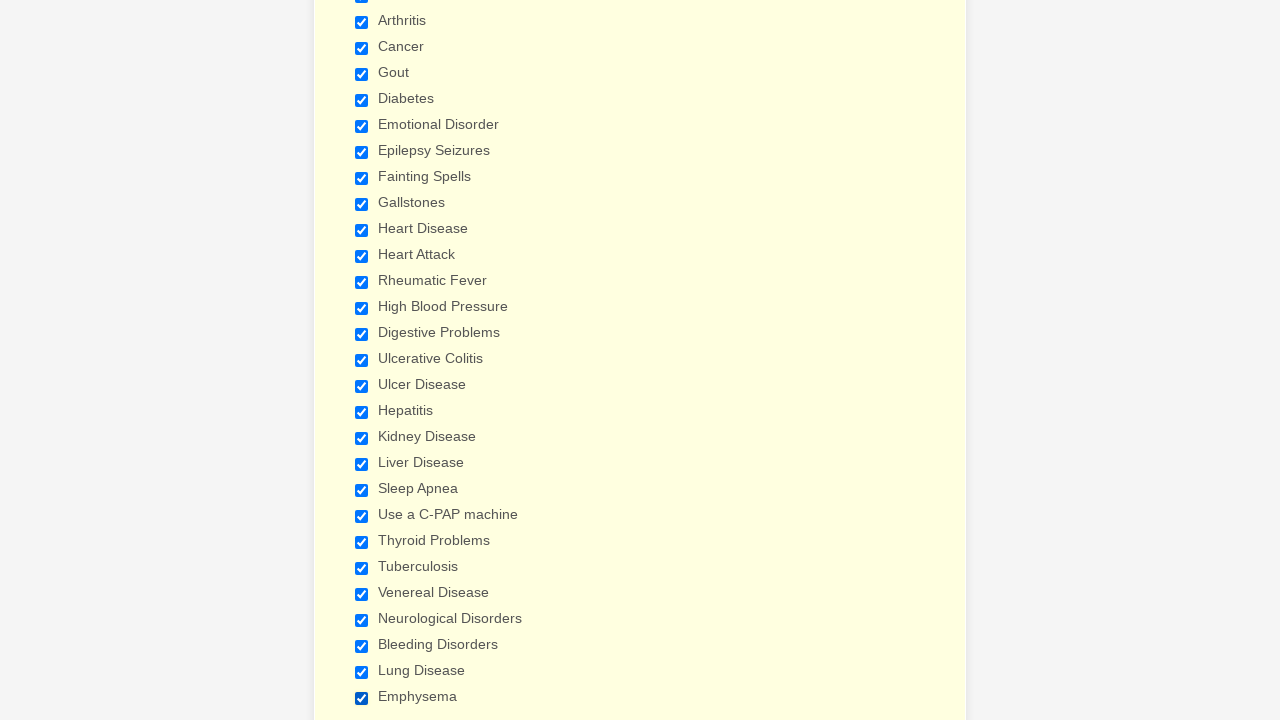

Verified checkbox is selected
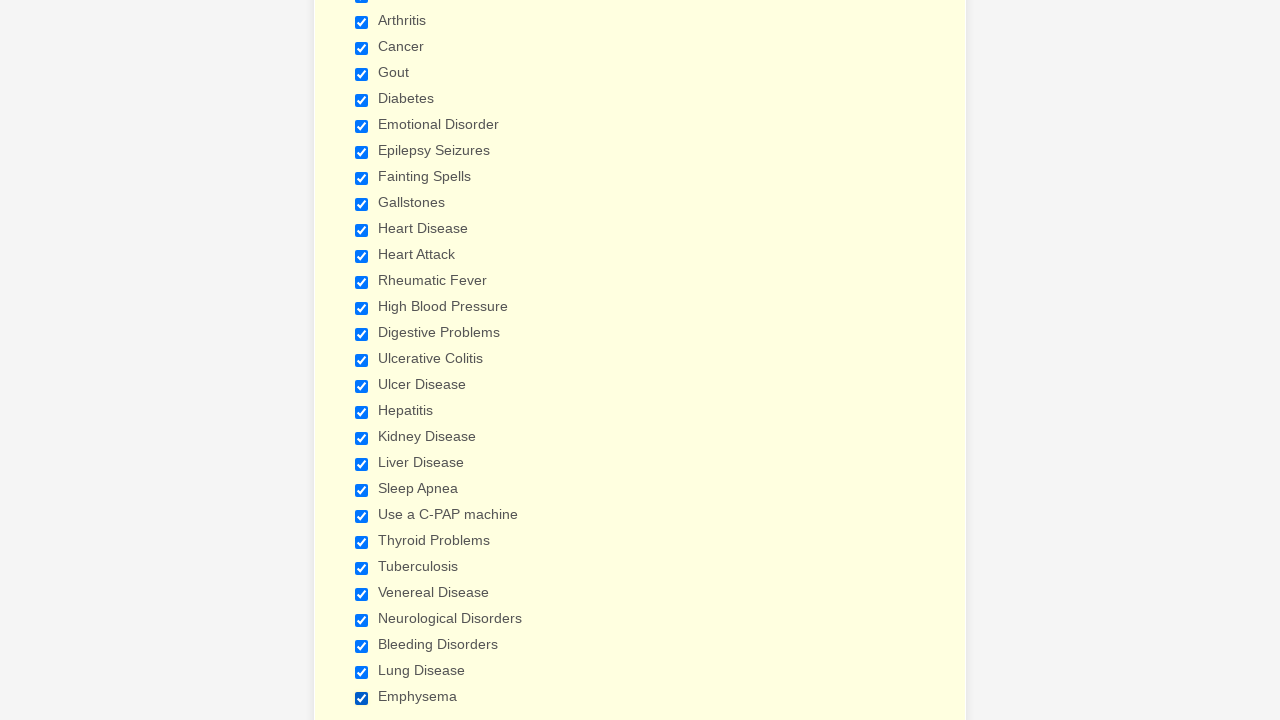

Verified checkbox is selected
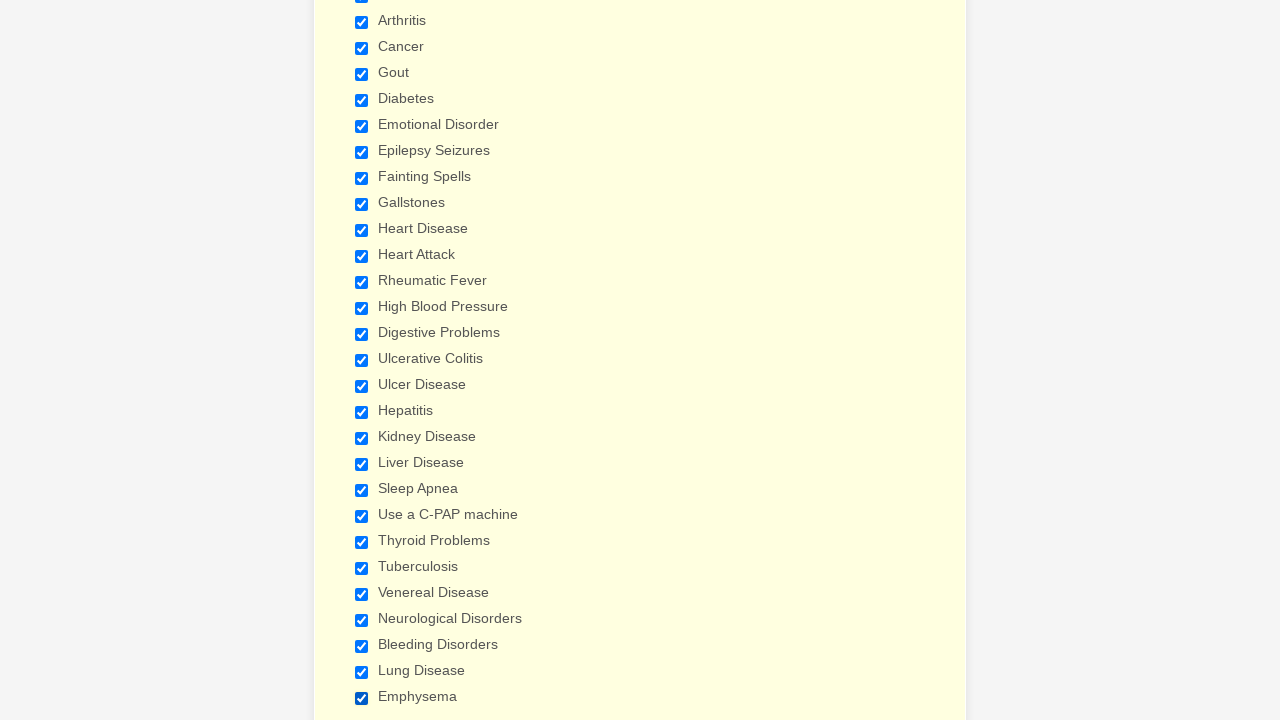

Verified checkbox is selected
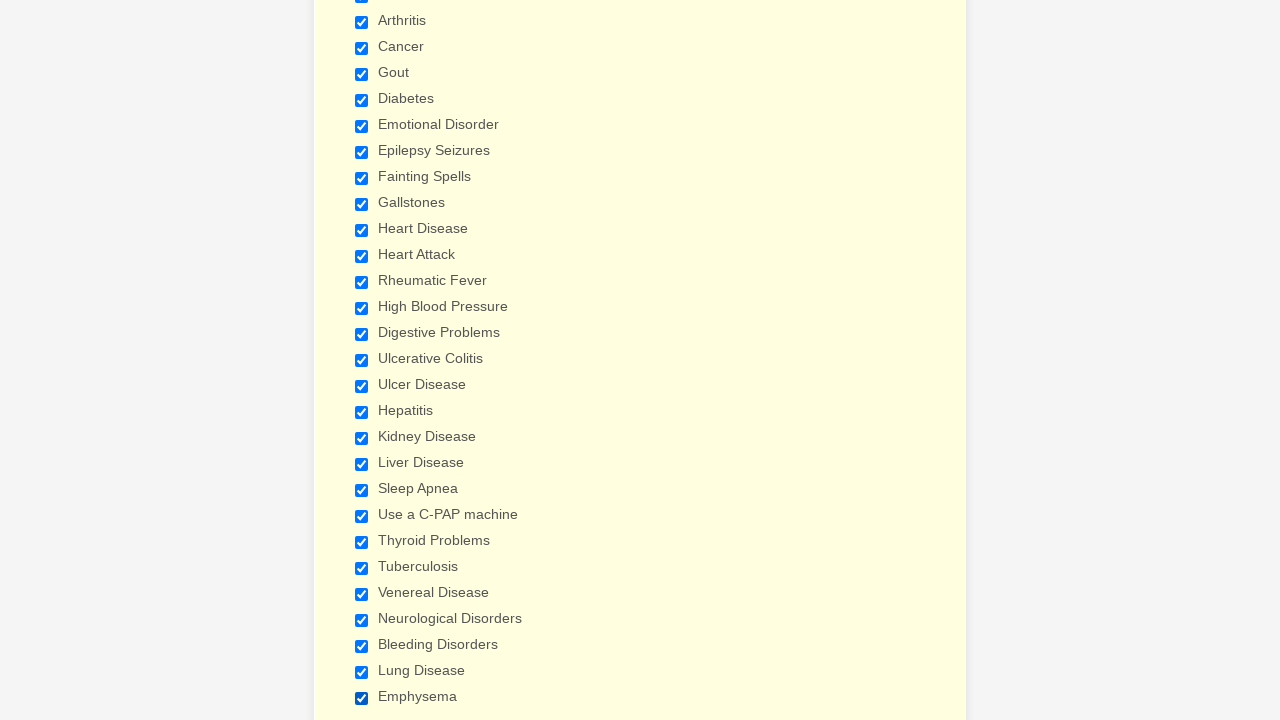

Verified checkbox is selected
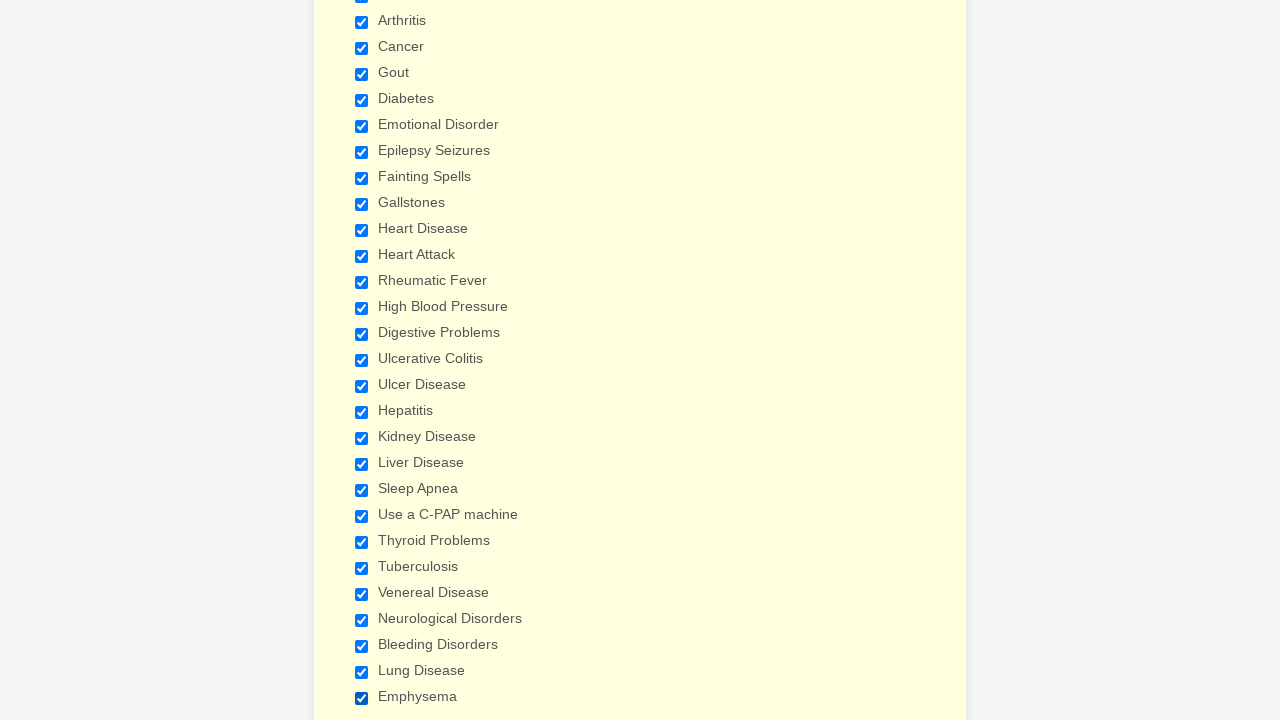

Verified checkbox is selected
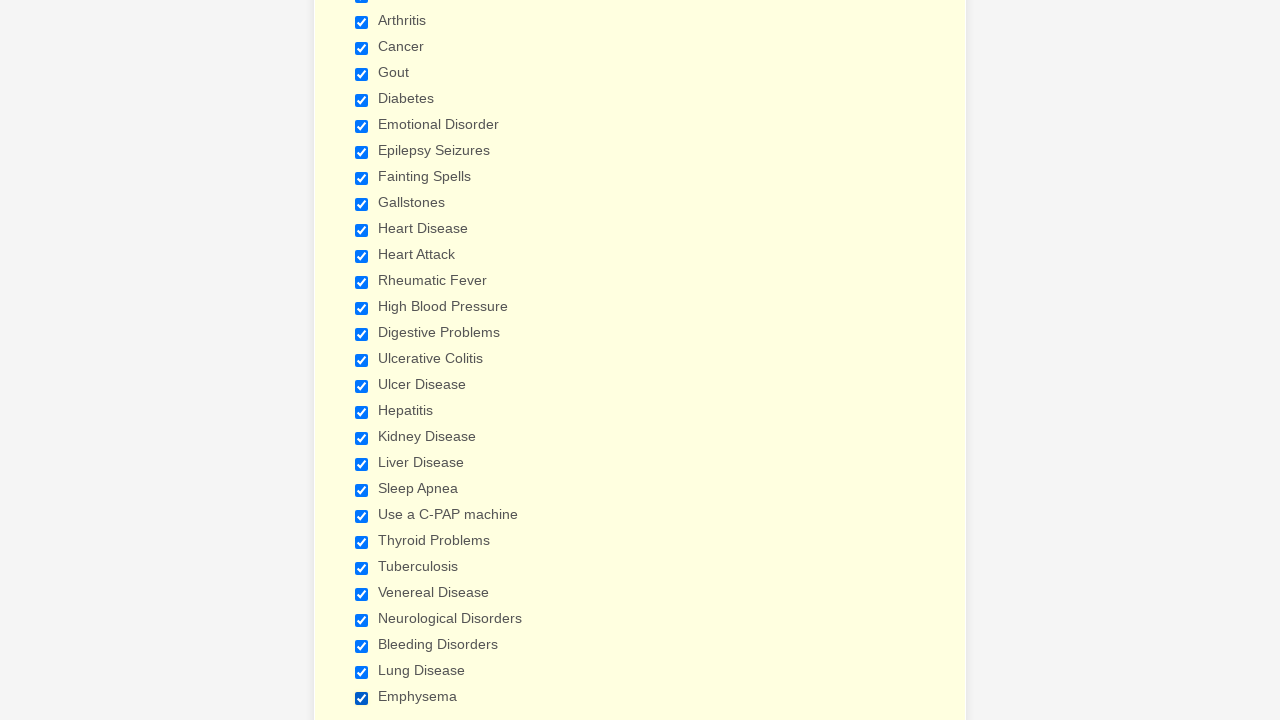

Verified checkbox is selected
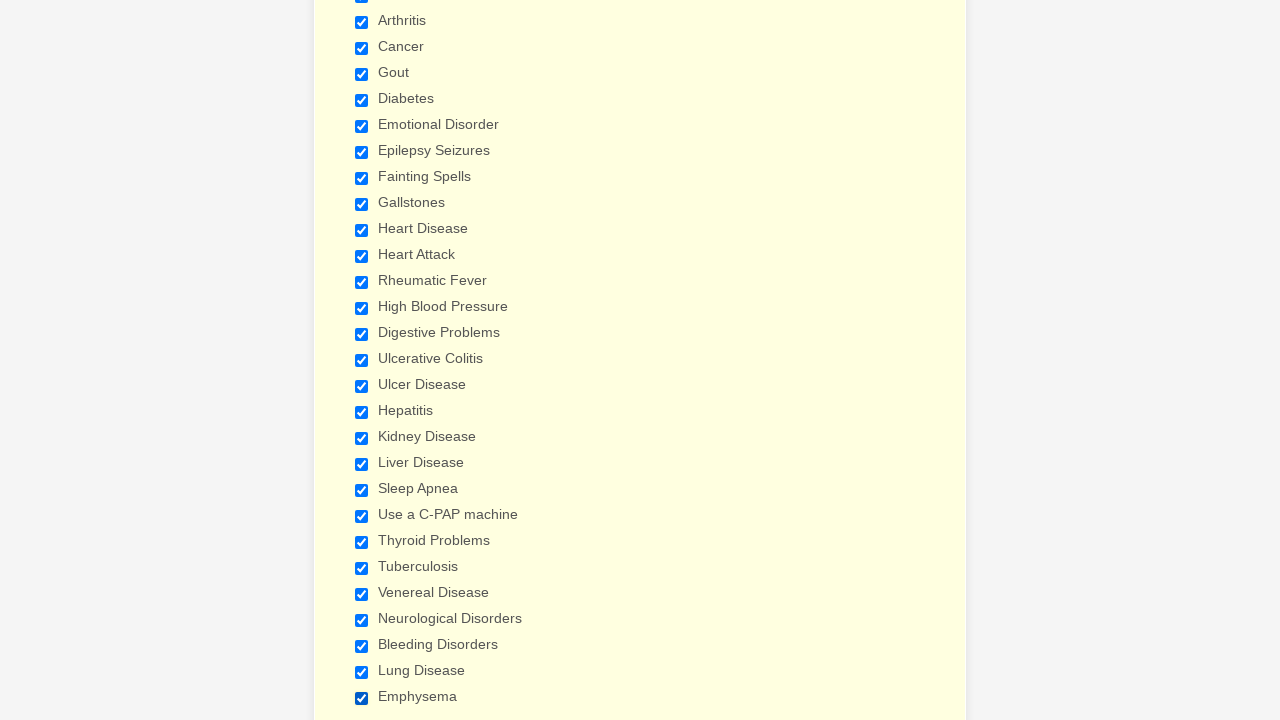

Verified checkbox is selected
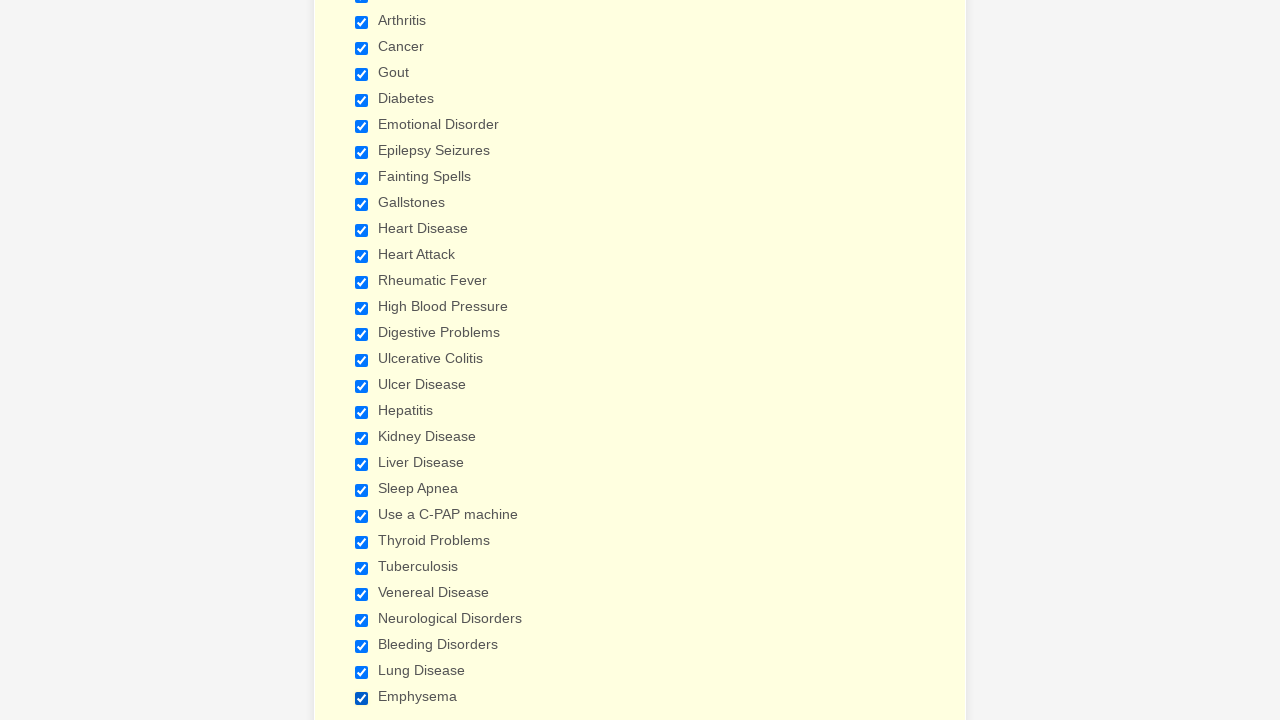

Verified checkbox is selected
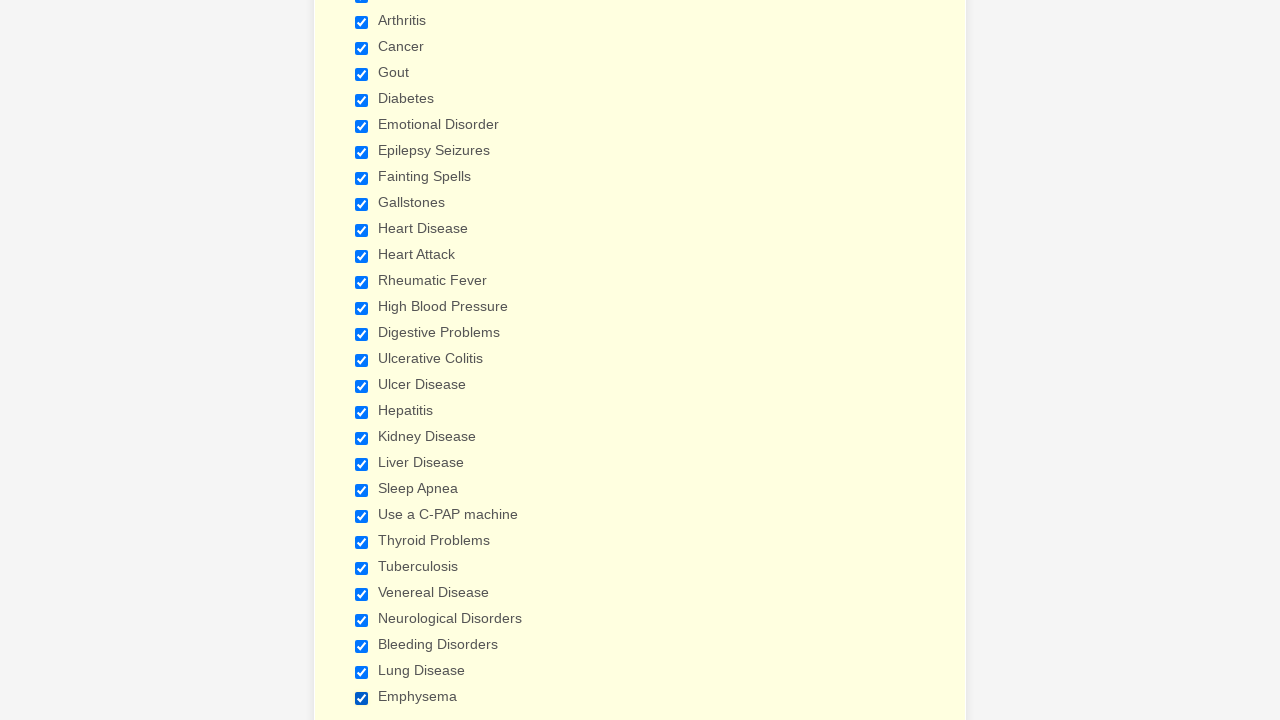

Verified checkbox is selected
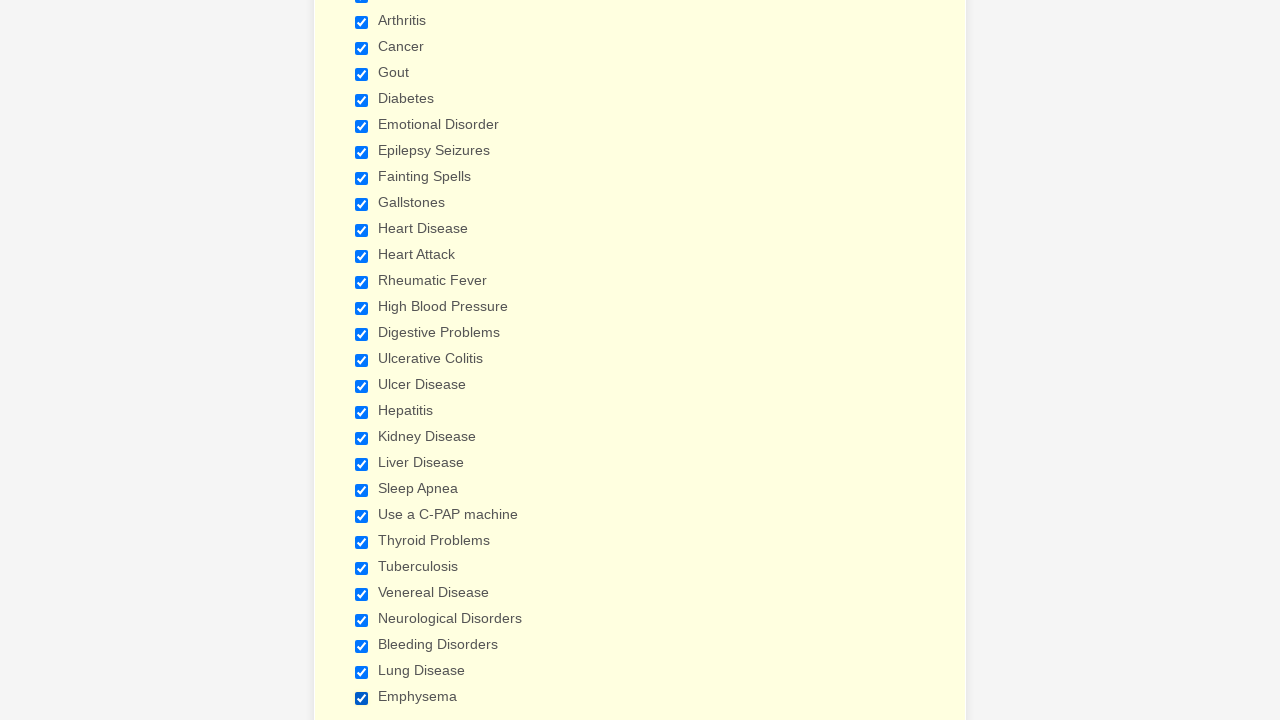

Verified checkbox is selected
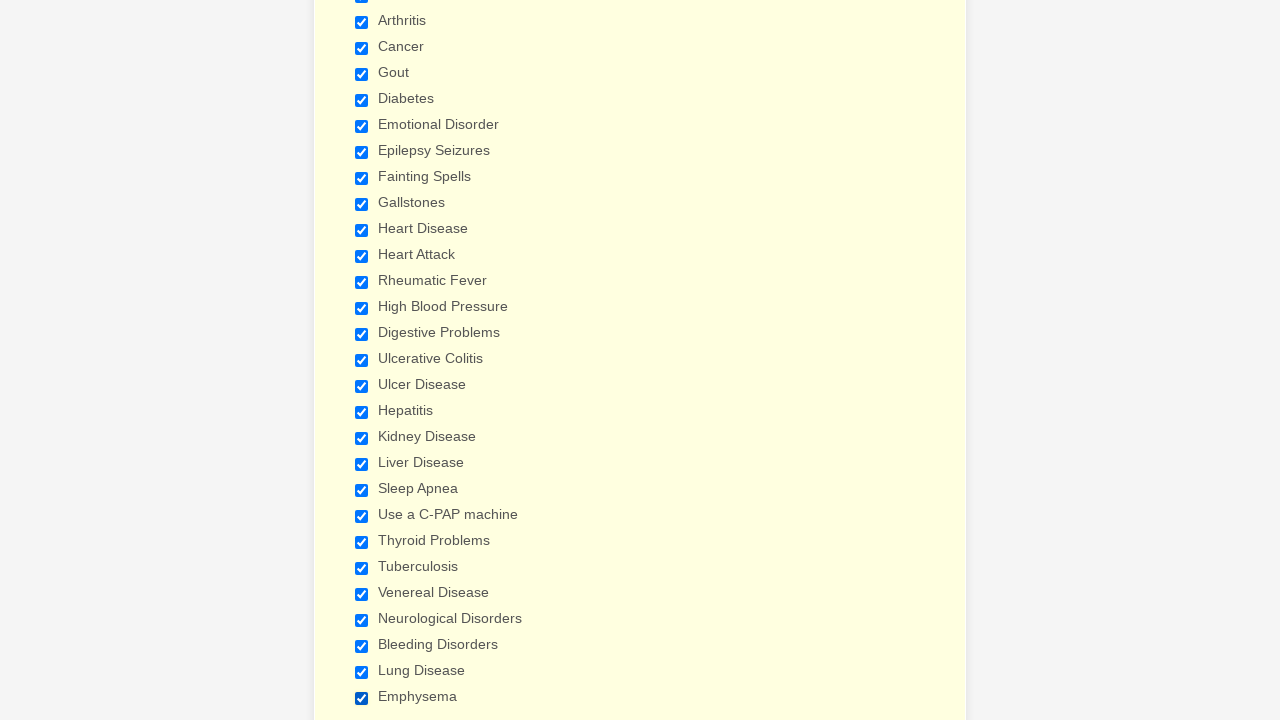

Verified checkbox is selected
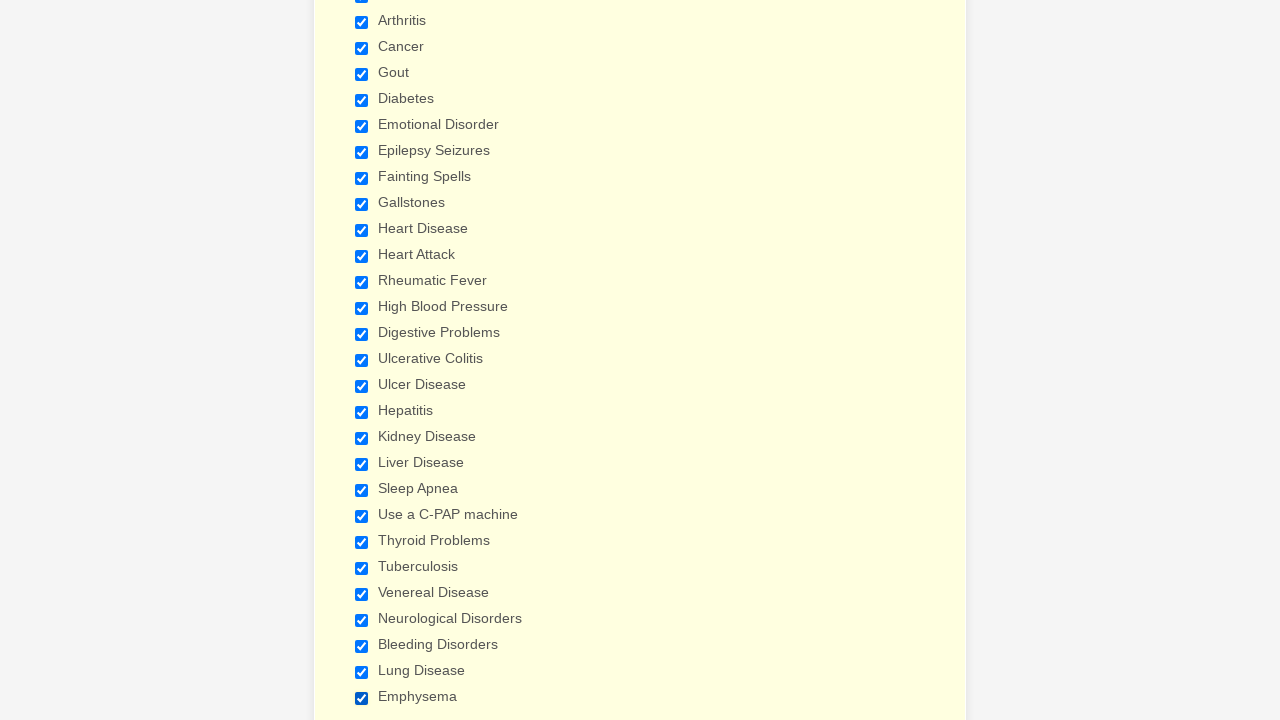

Verified checkbox is selected
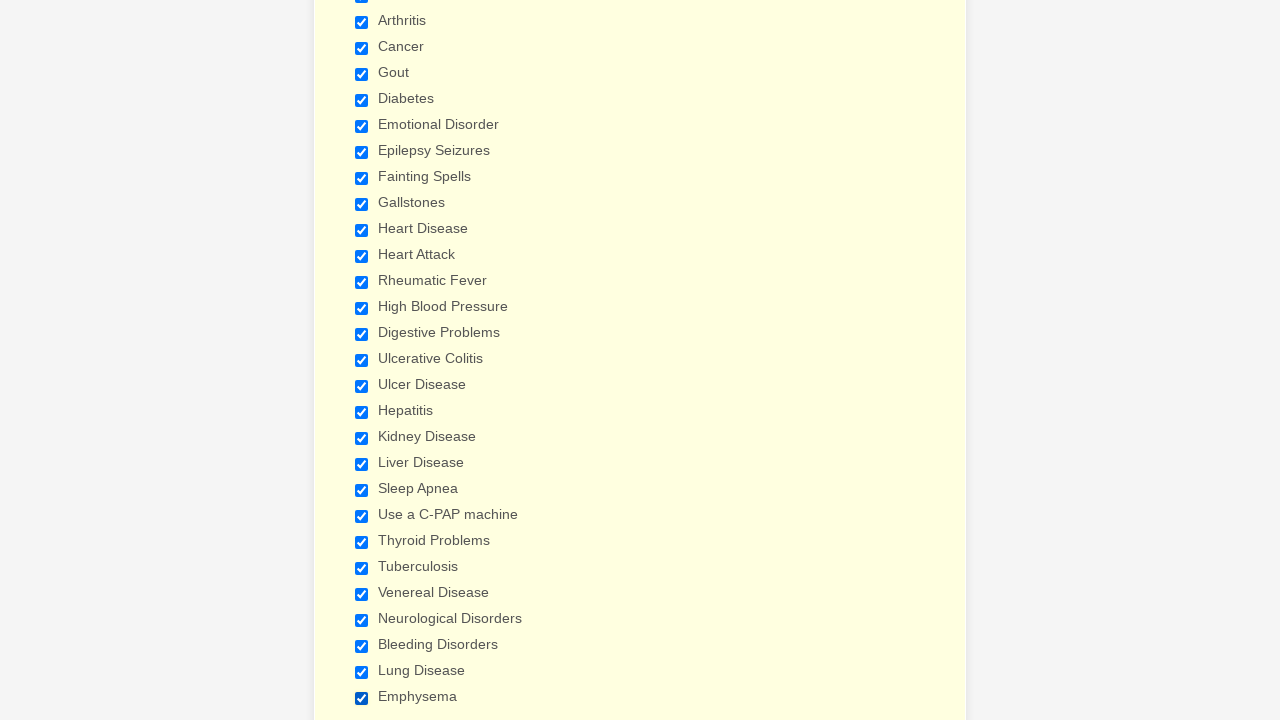

Verified checkbox is selected
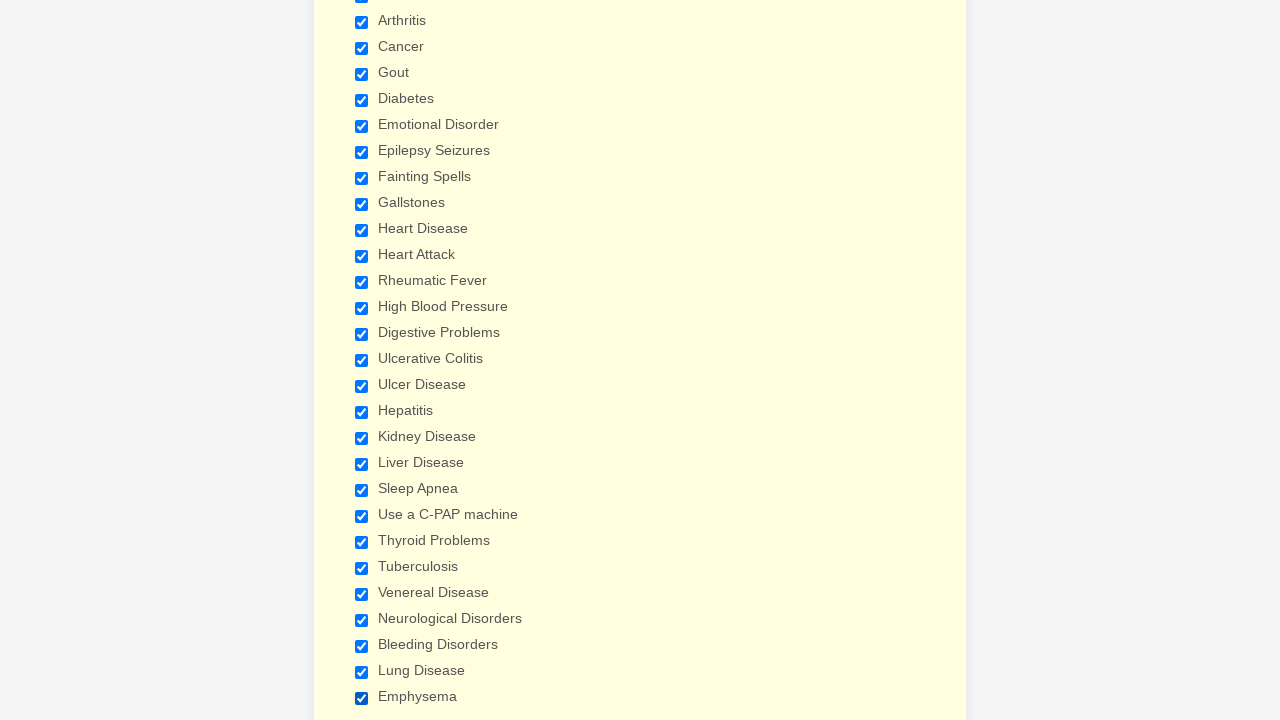

Verified checkbox is selected
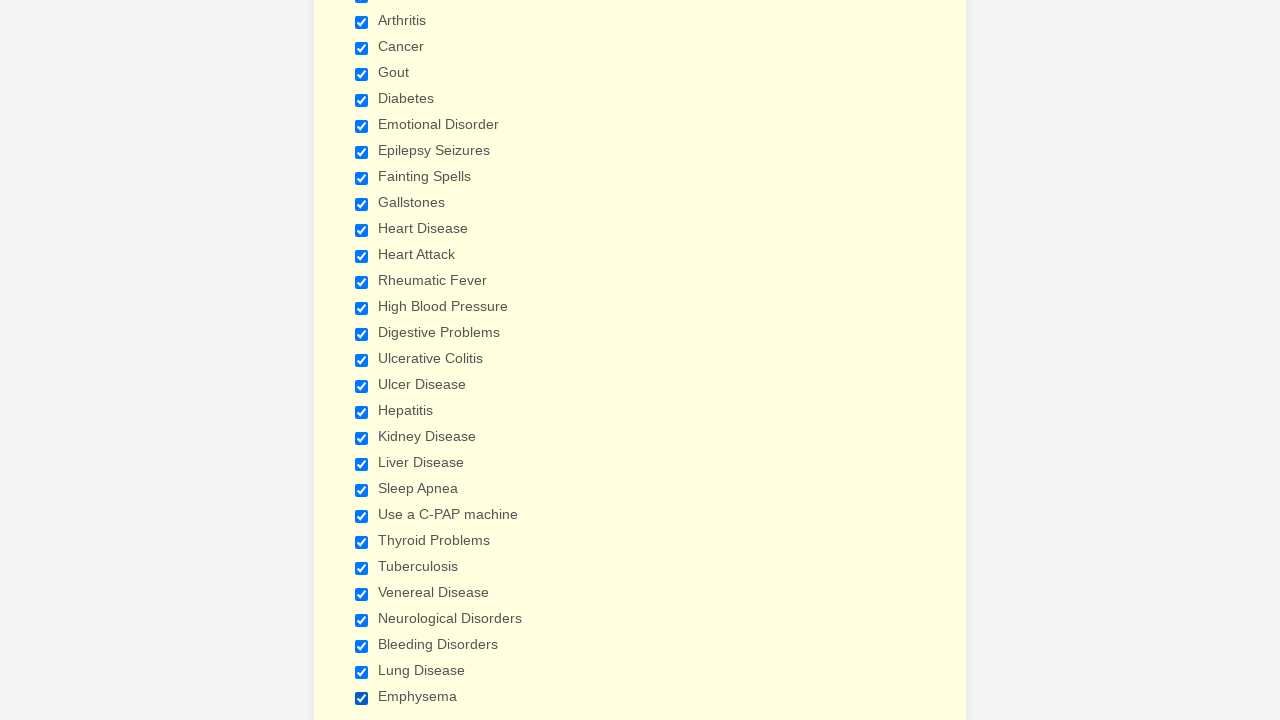

Verified checkbox is selected
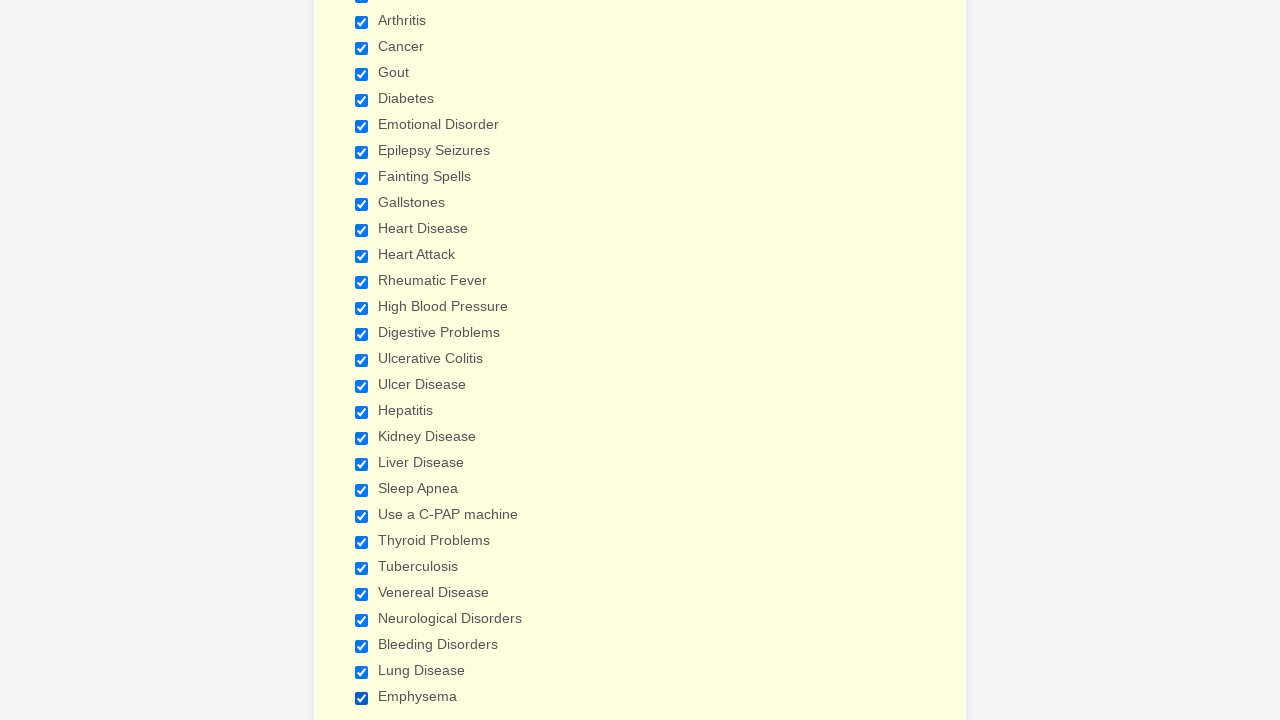

Verified checkbox is selected
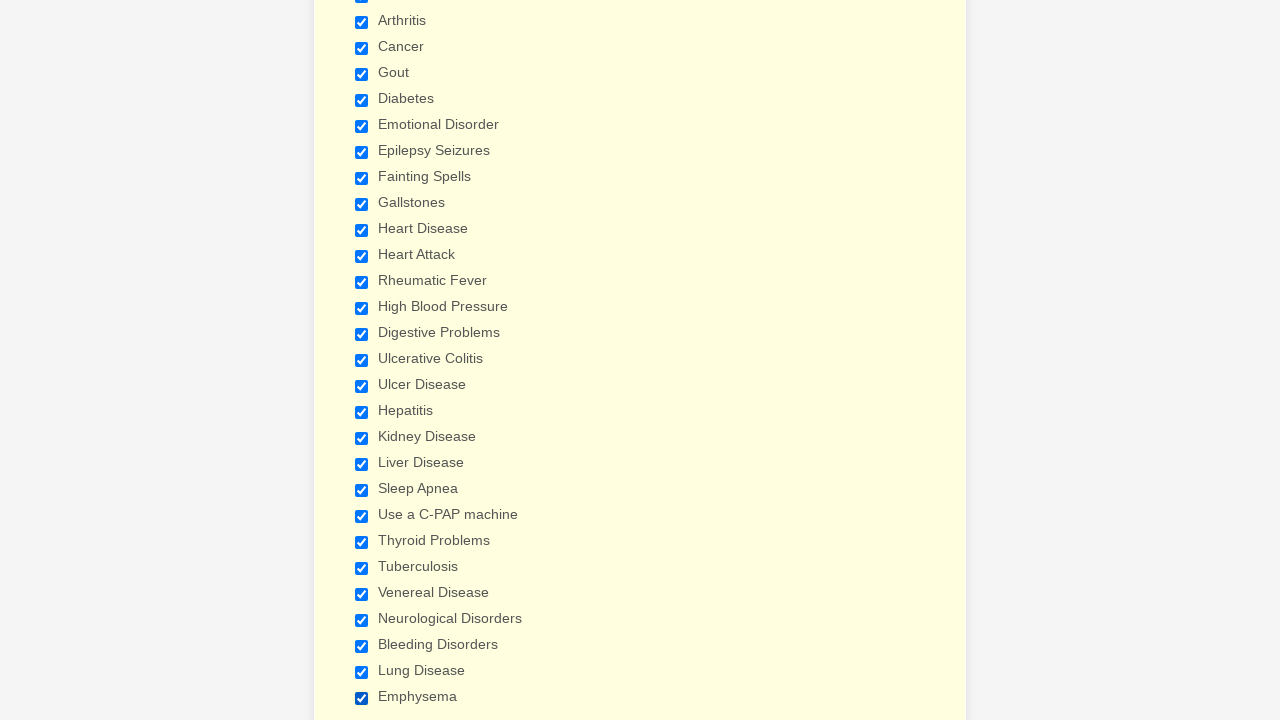

Verified checkbox is selected
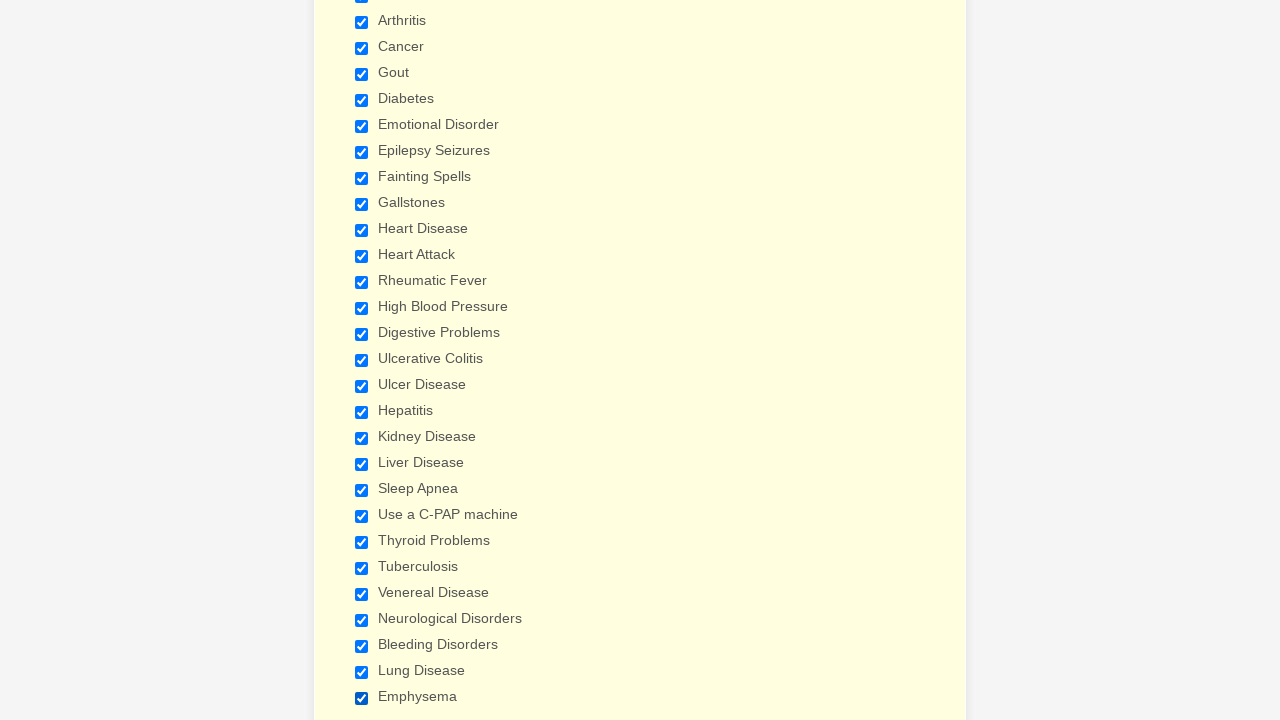

Verified checkbox is selected
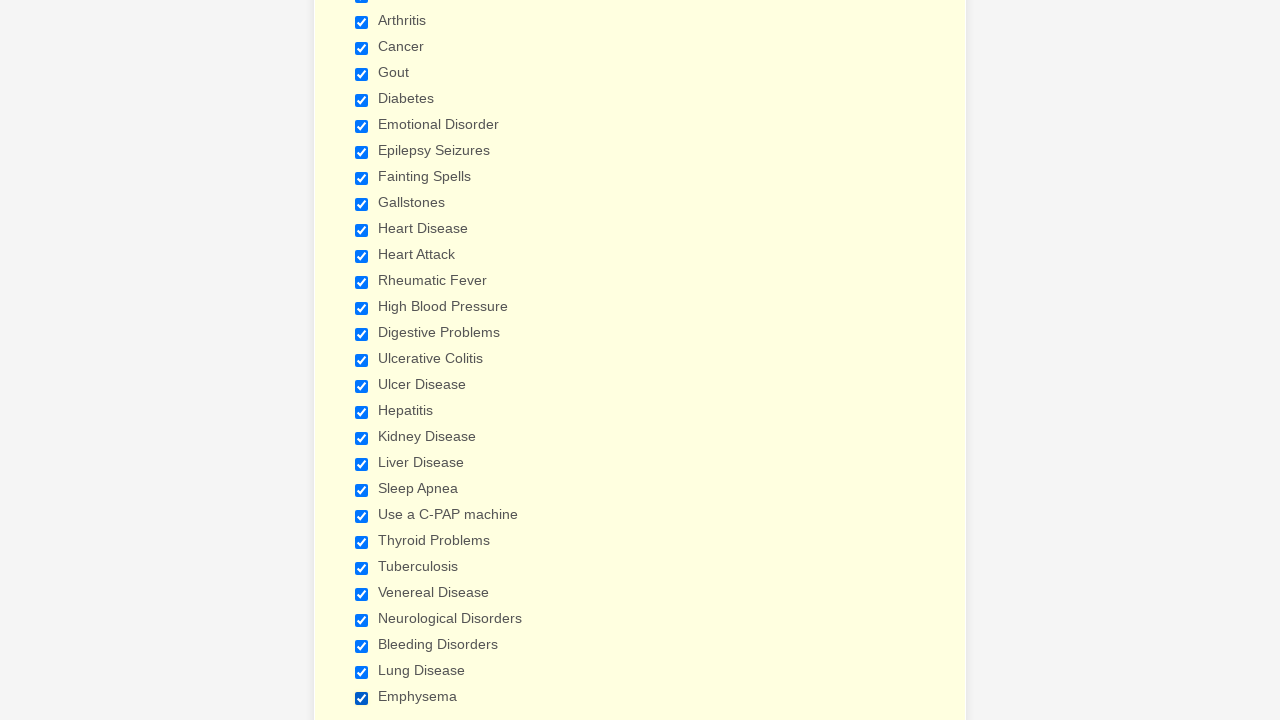

Verified checkbox is selected
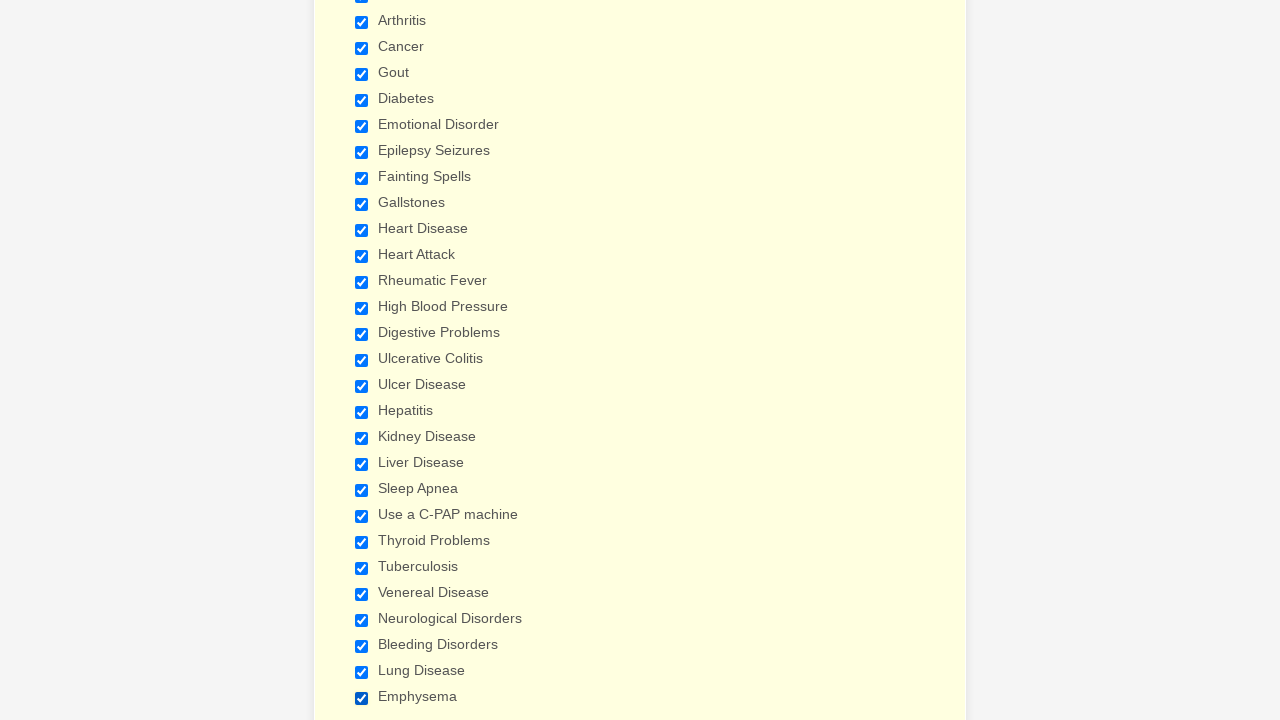

Verified checkbox is selected
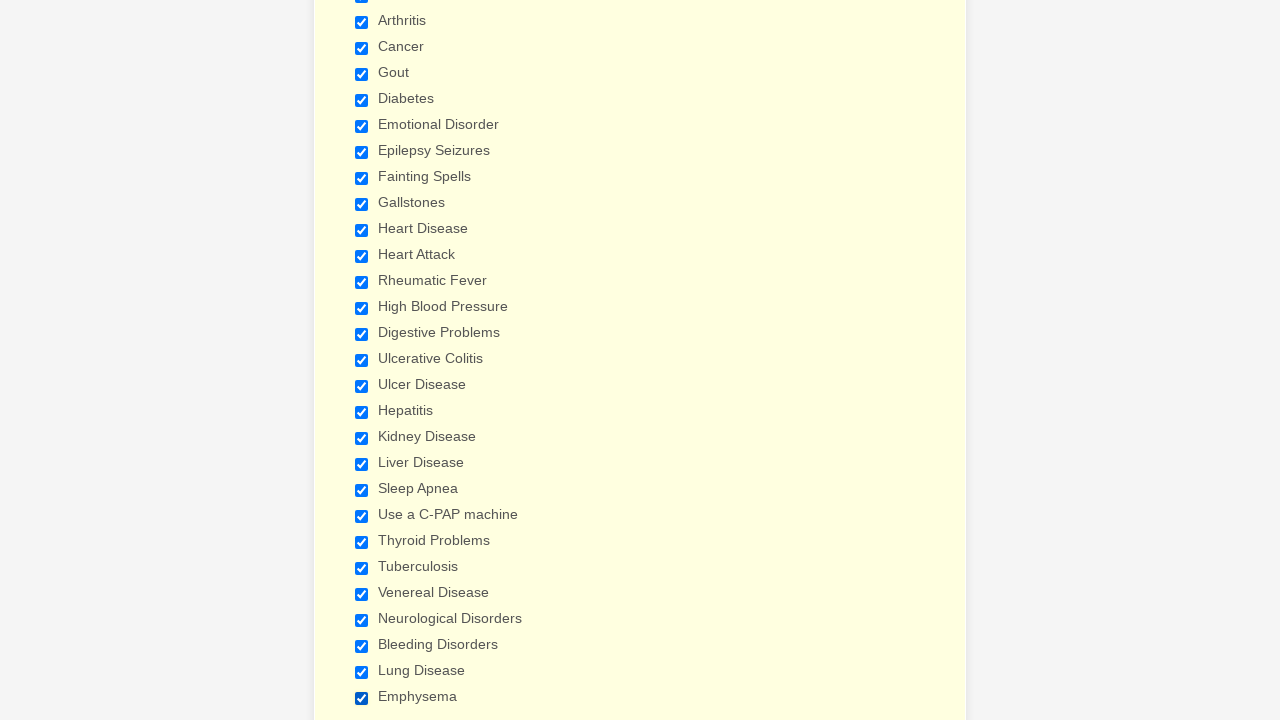

Verified checkbox is selected
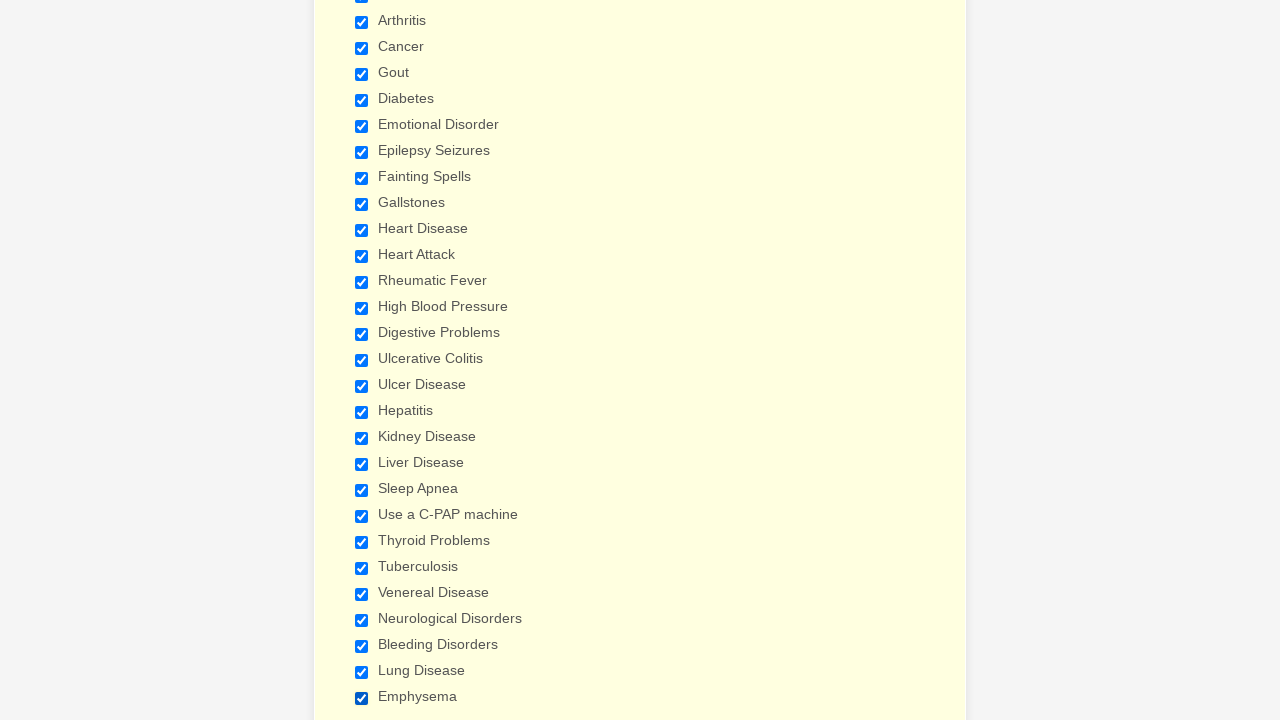

Verified checkbox is selected
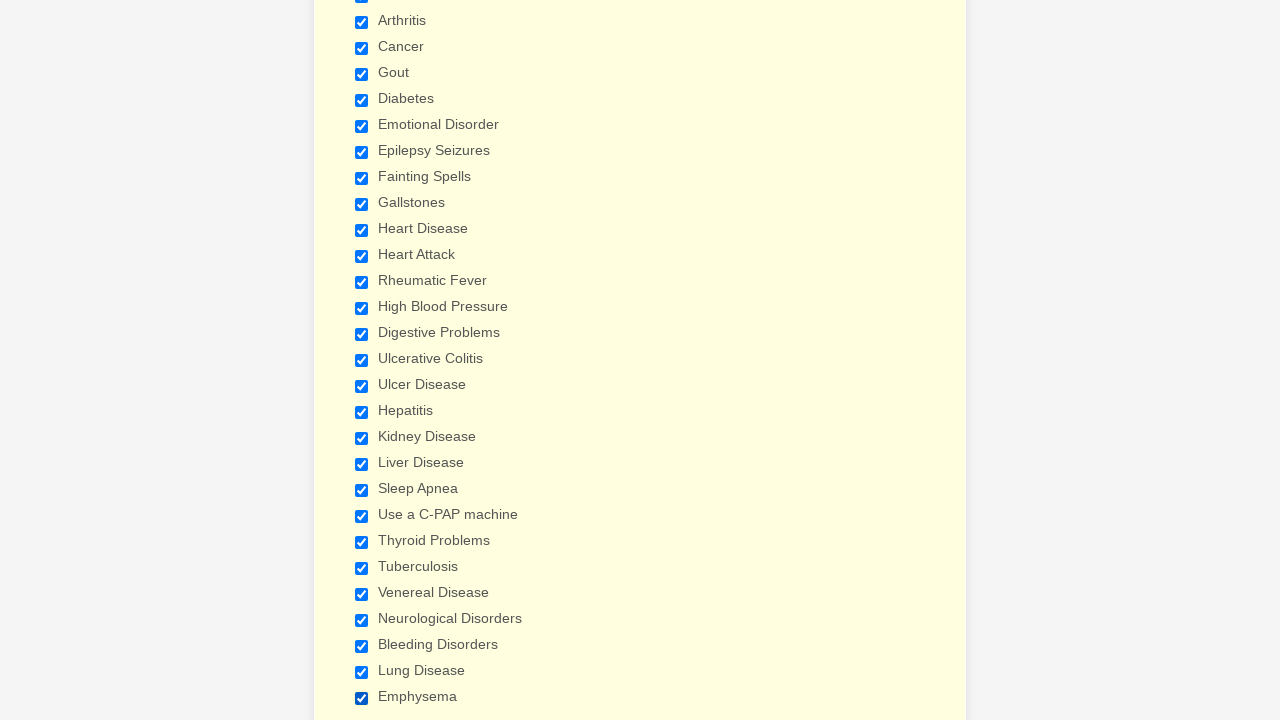

Verified checkbox is selected
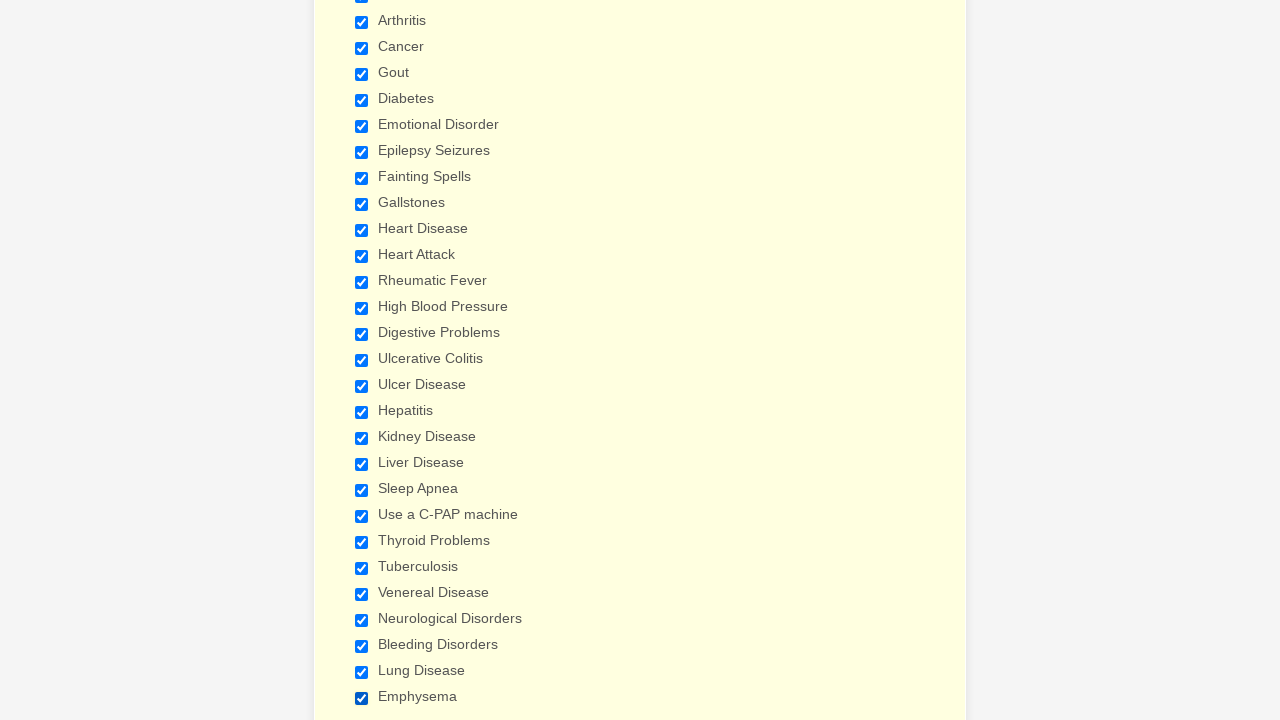

Verified checkbox is selected
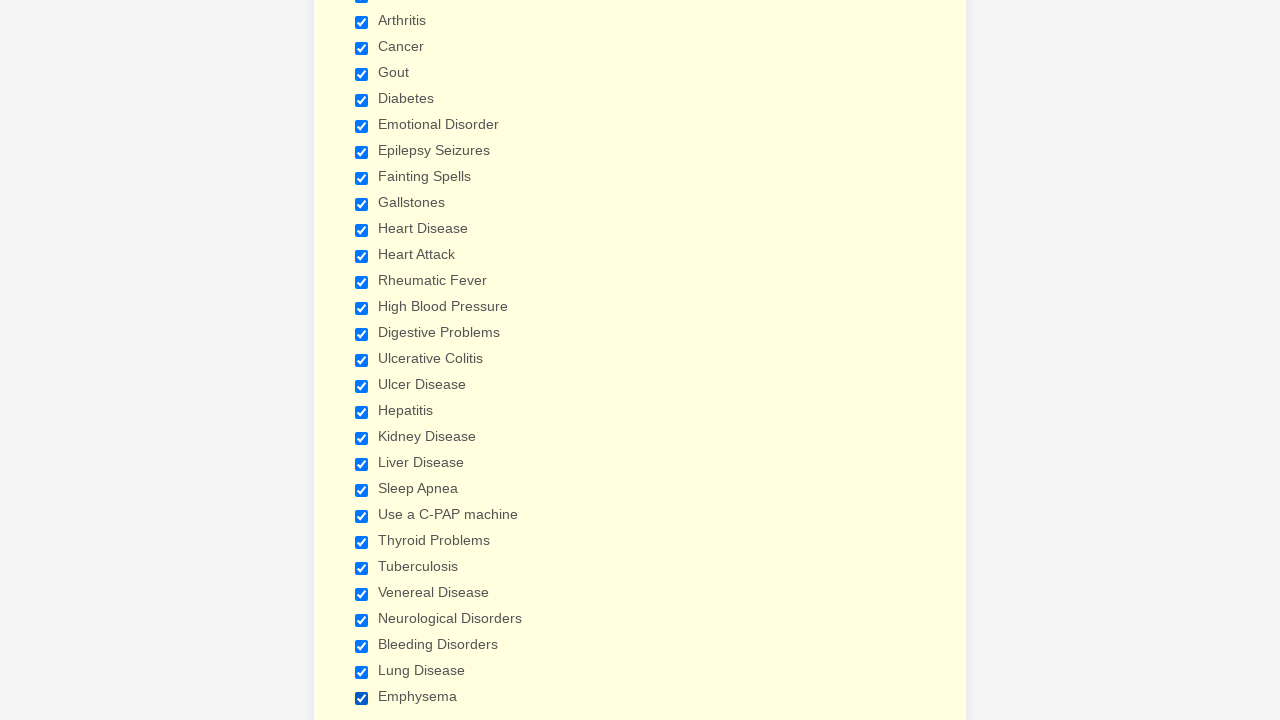

Verified checkbox is selected
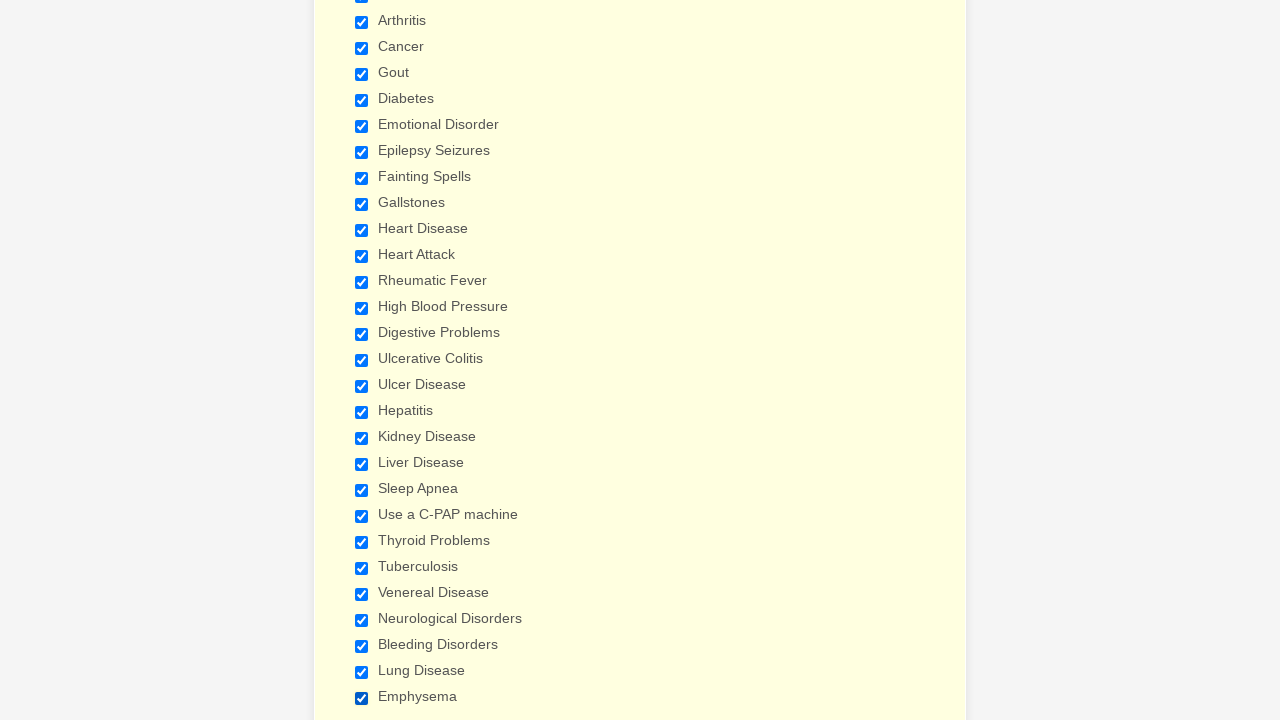

Verified checkbox is selected
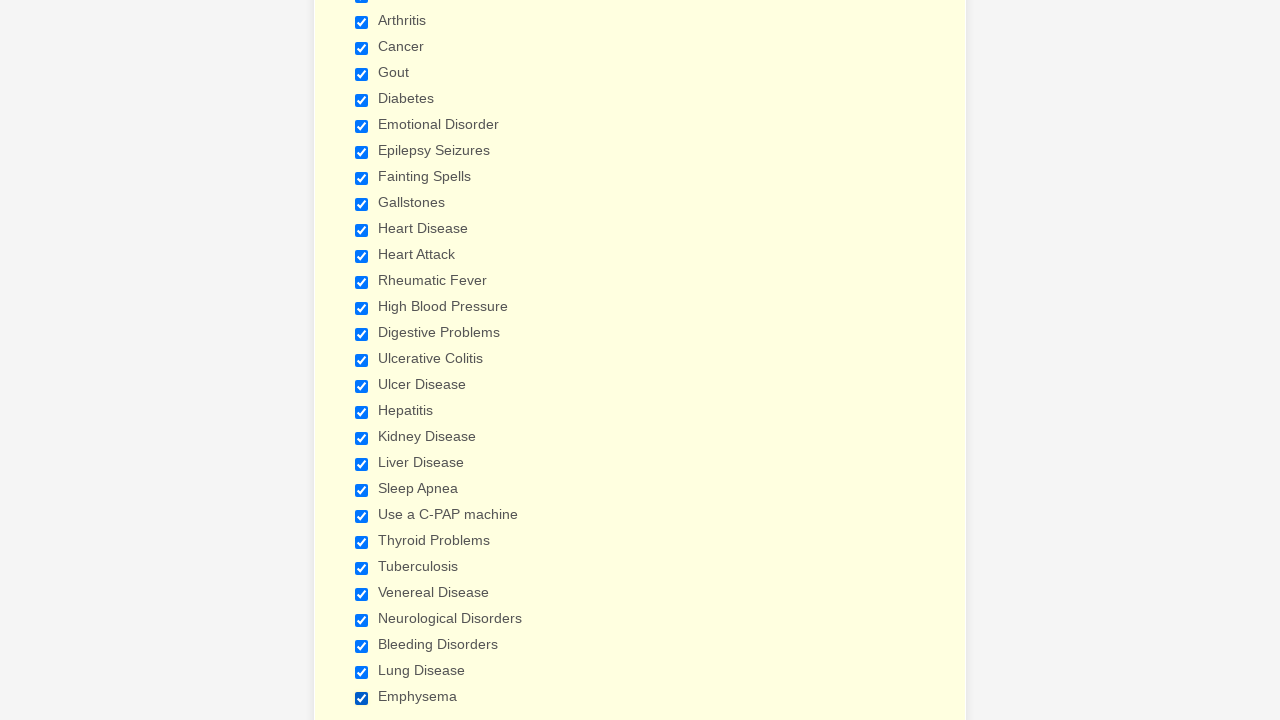

Verified checkbox is selected
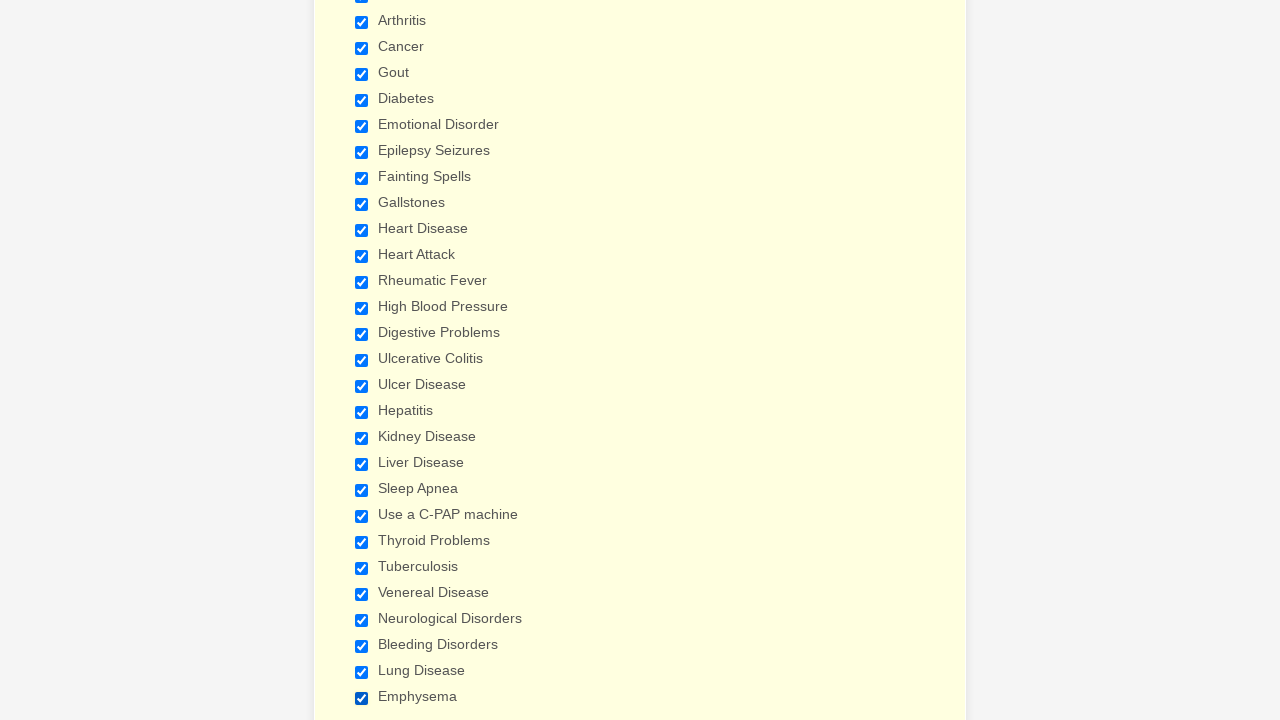

Clicked a checkbox to deselect it at (362, 360) on input.form-checkbox >> nth=0
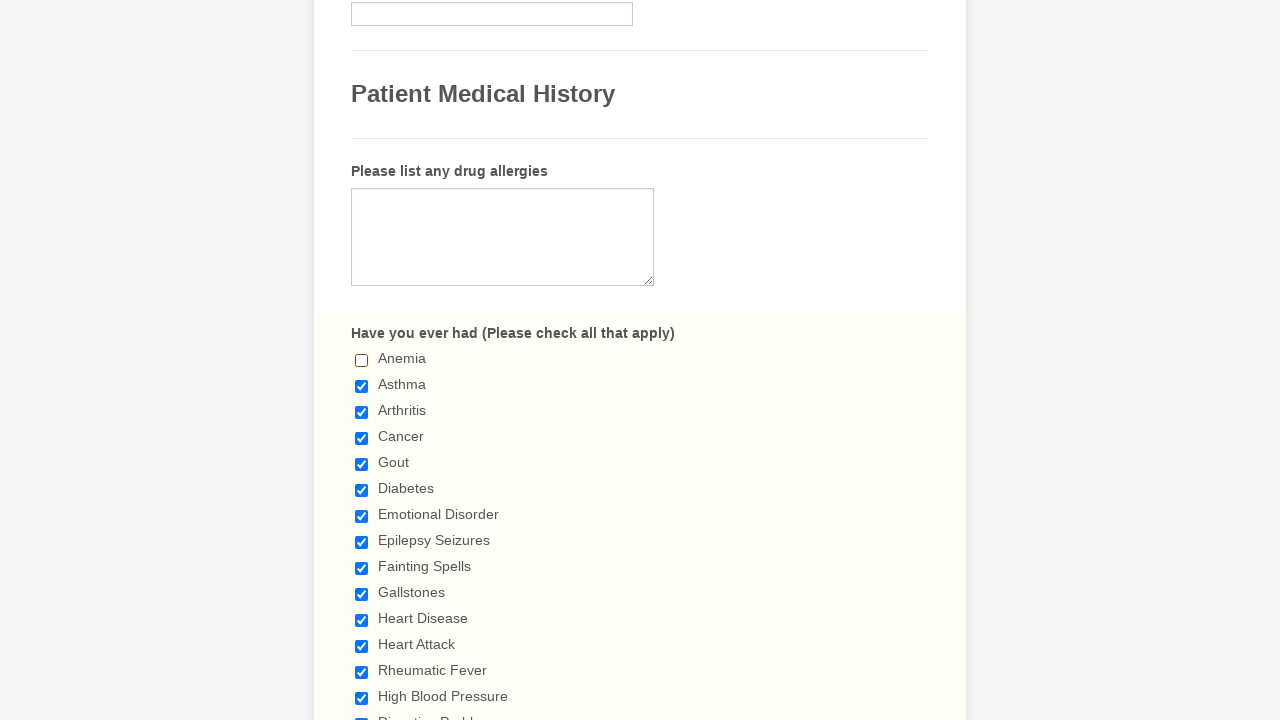

Clicked a checkbox to deselect it at (362, 386) on input.form-checkbox >> nth=1
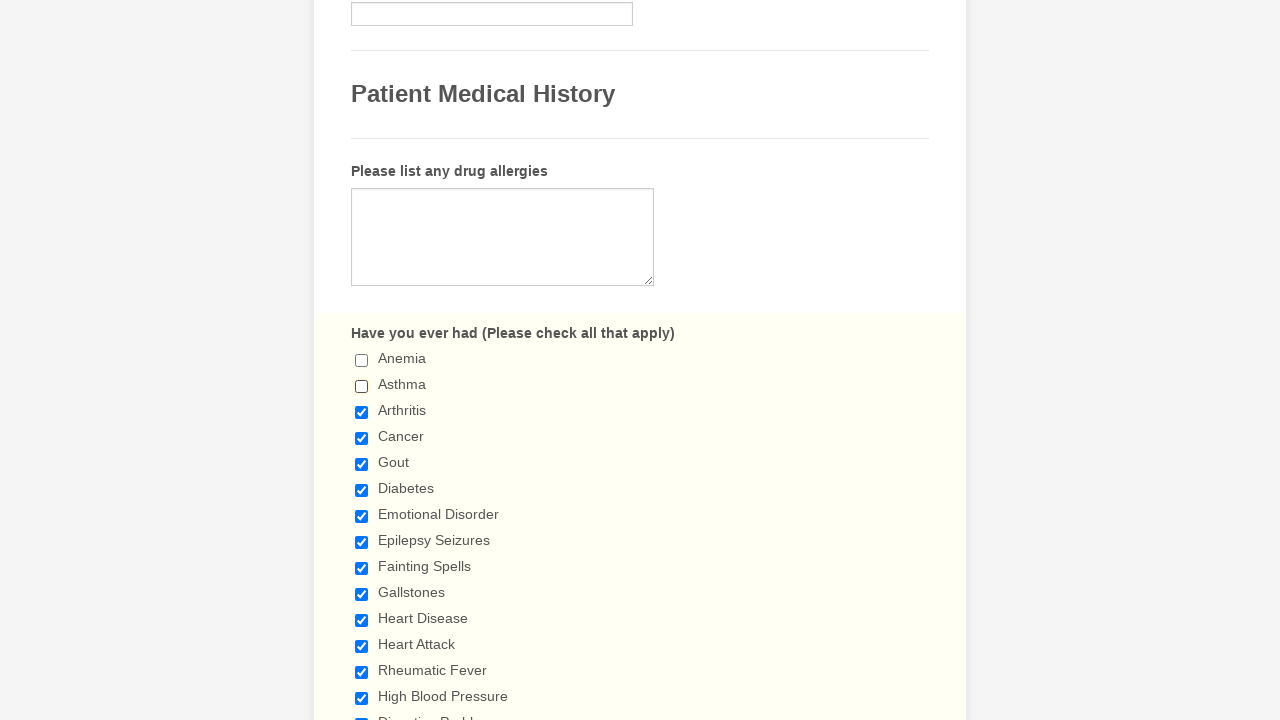

Clicked a checkbox to deselect it at (362, 412) on input.form-checkbox >> nth=2
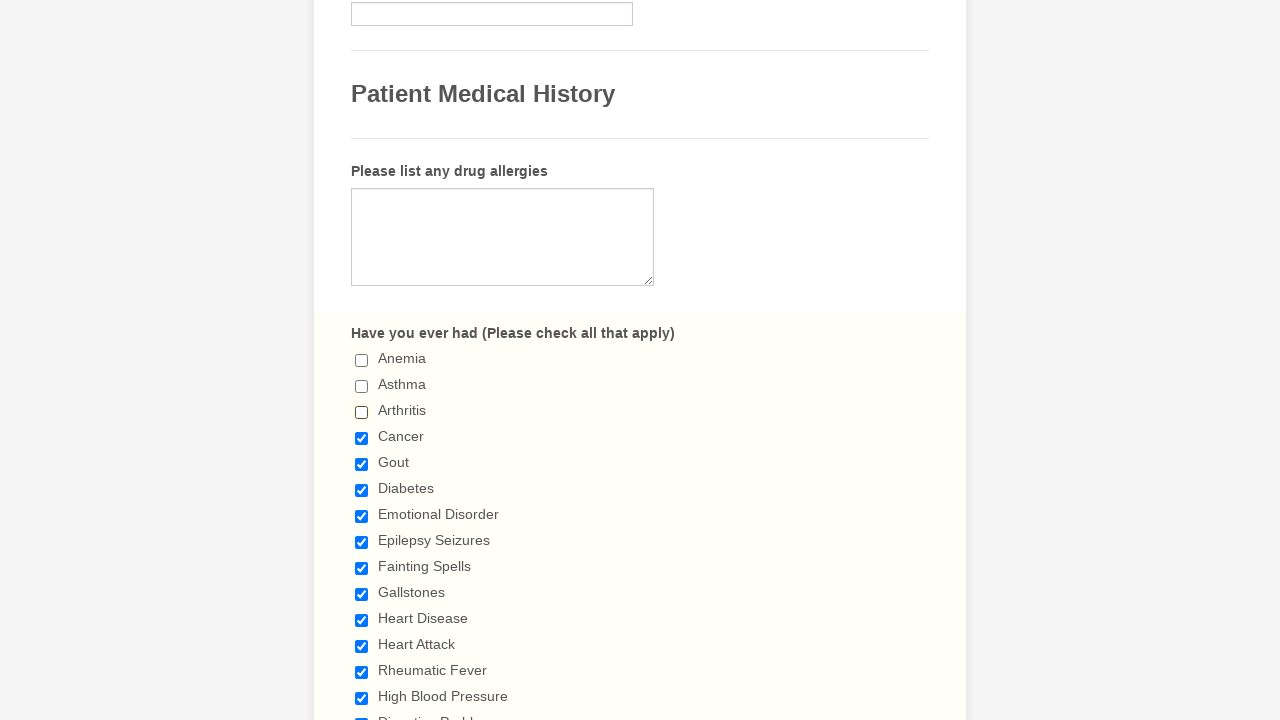

Clicked a checkbox to deselect it at (362, 438) on input.form-checkbox >> nth=3
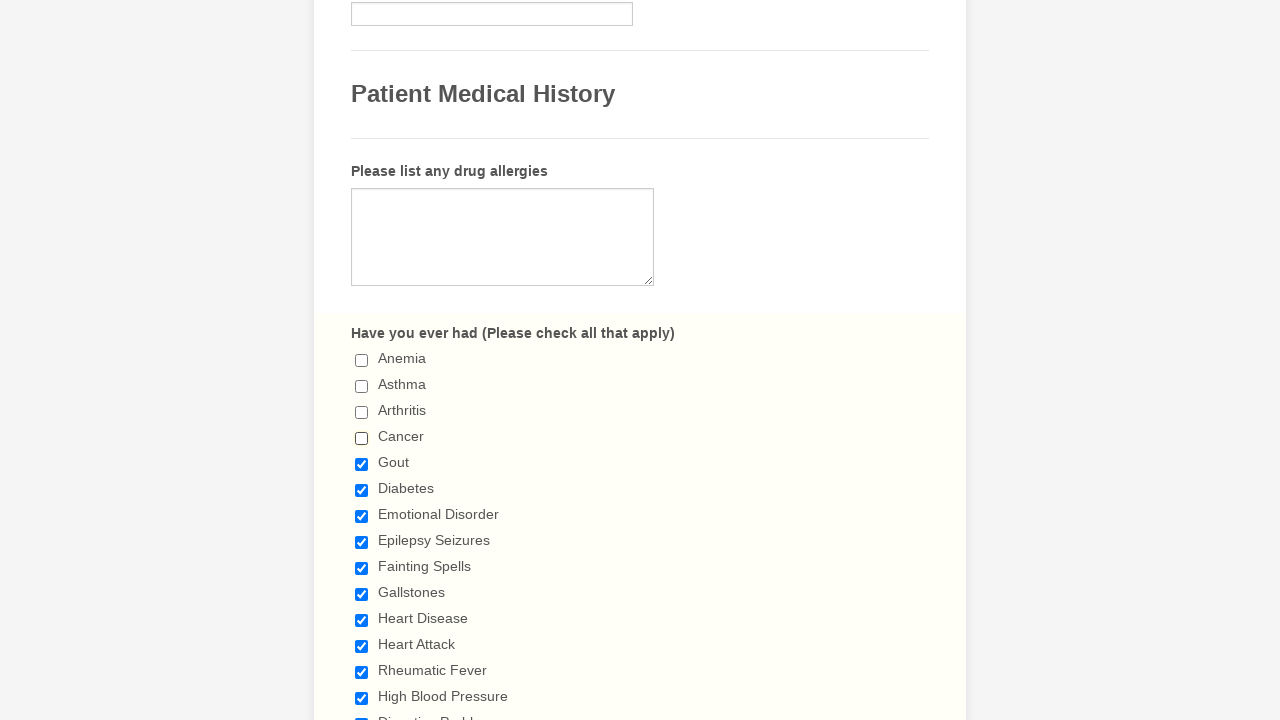

Clicked a checkbox to deselect it at (362, 464) on input.form-checkbox >> nth=4
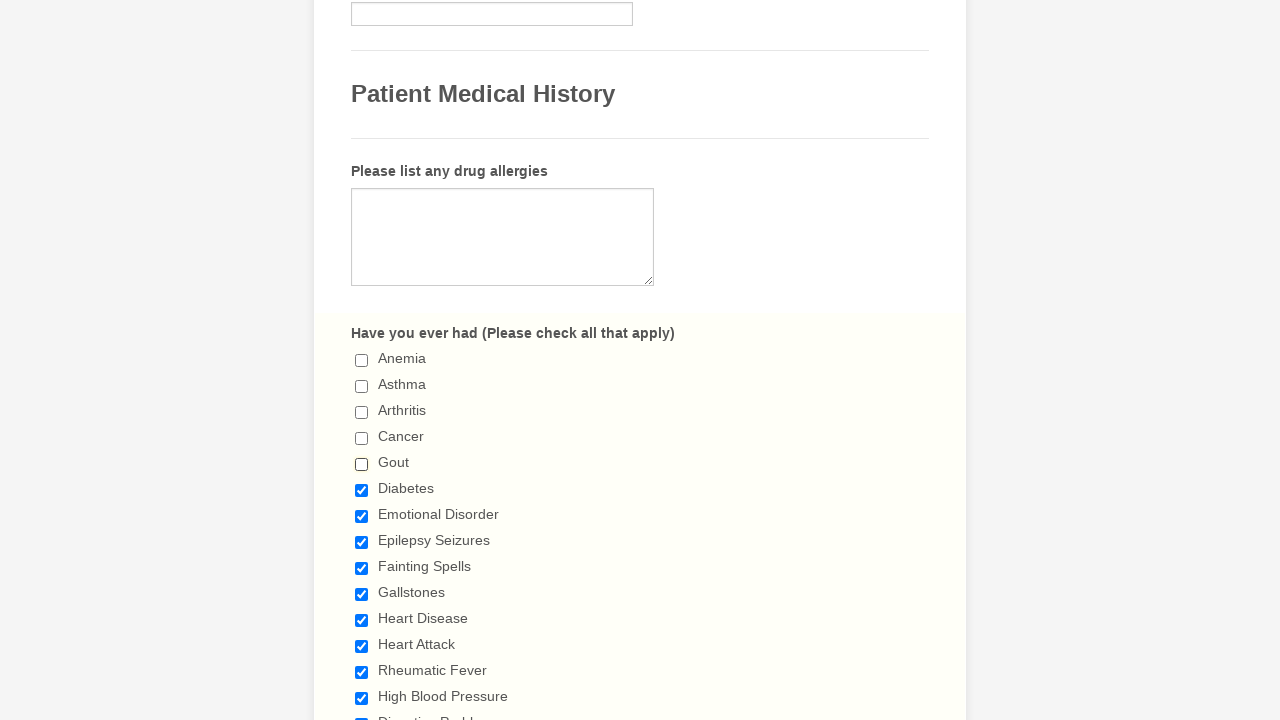

Clicked a checkbox to deselect it at (362, 490) on input.form-checkbox >> nth=5
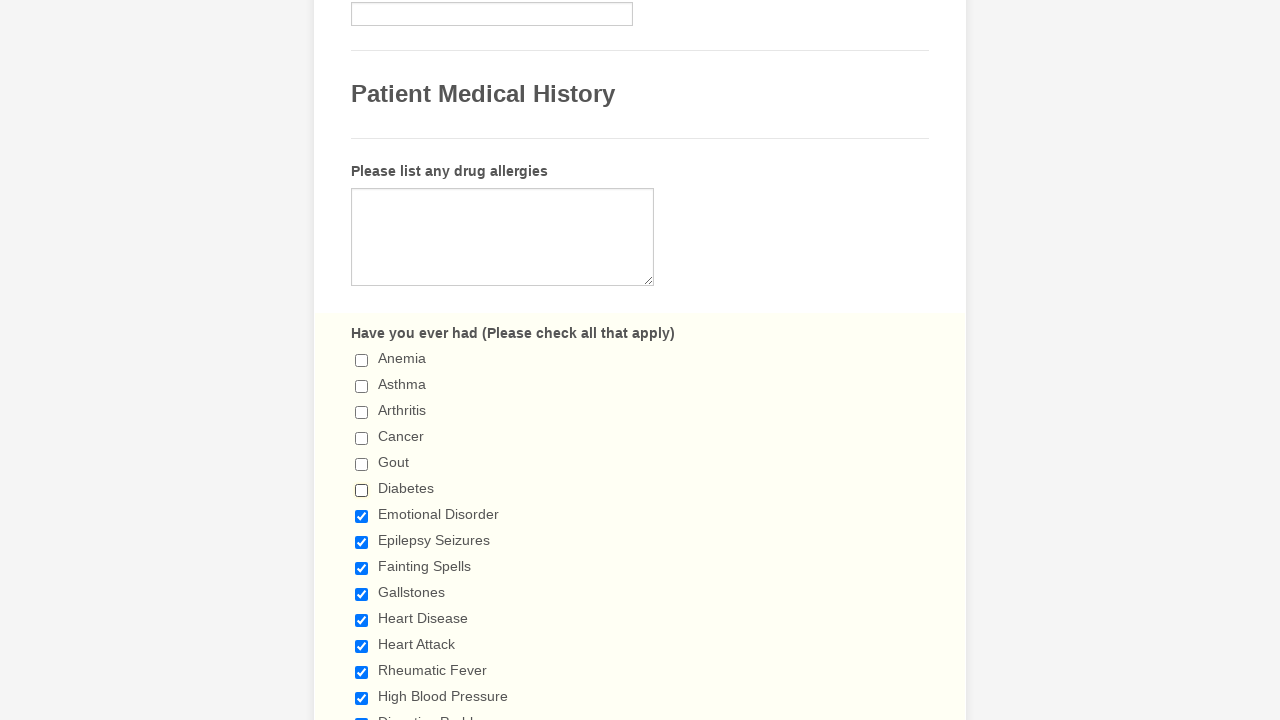

Clicked a checkbox to deselect it at (362, 516) on input.form-checkbox >> nth=6
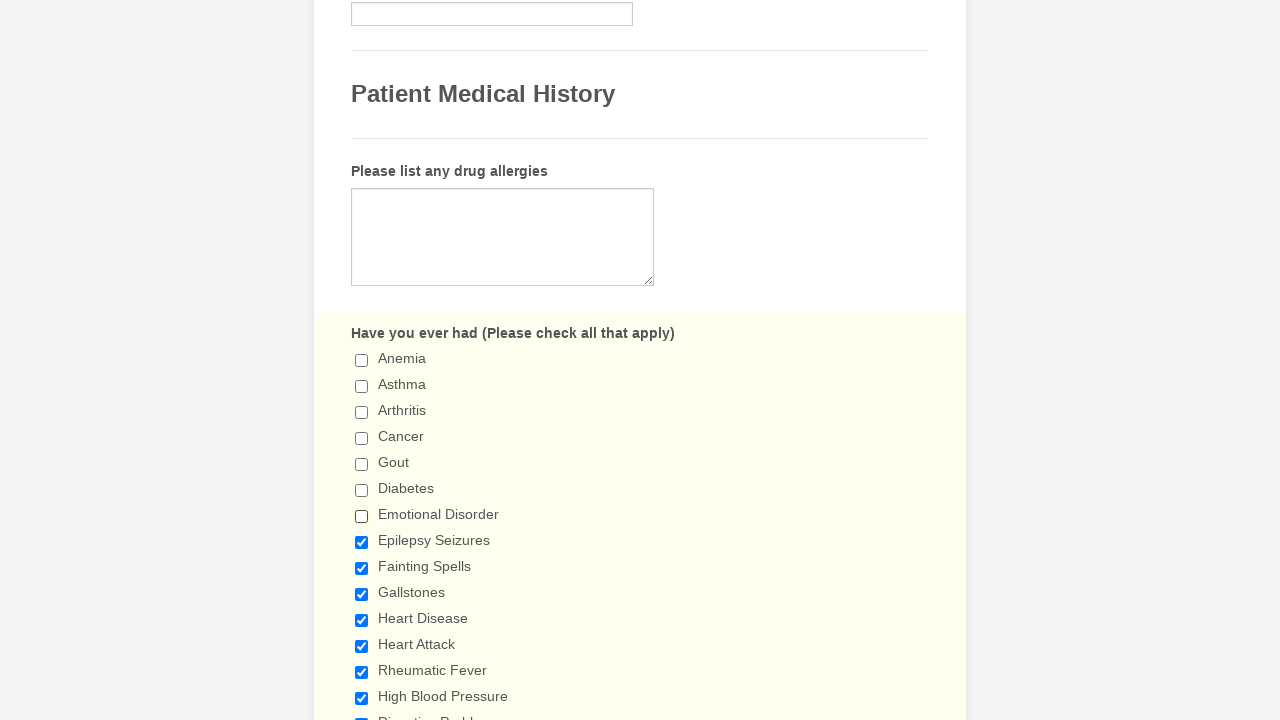

Clicked a checkbox to deselect it at (362, 542) on input.form-checkbox >> nth=7
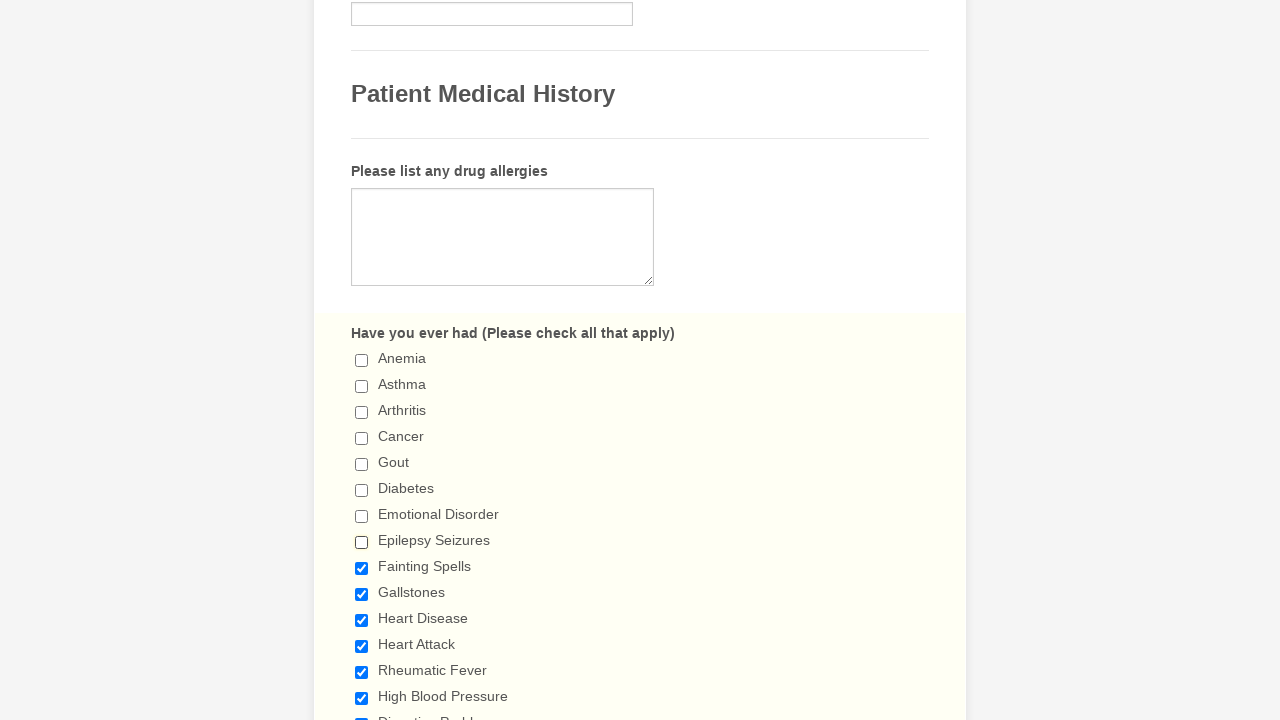

Clicked a checkbox to deselect it at (362, 568) on input.form-checkbox >> nth=8
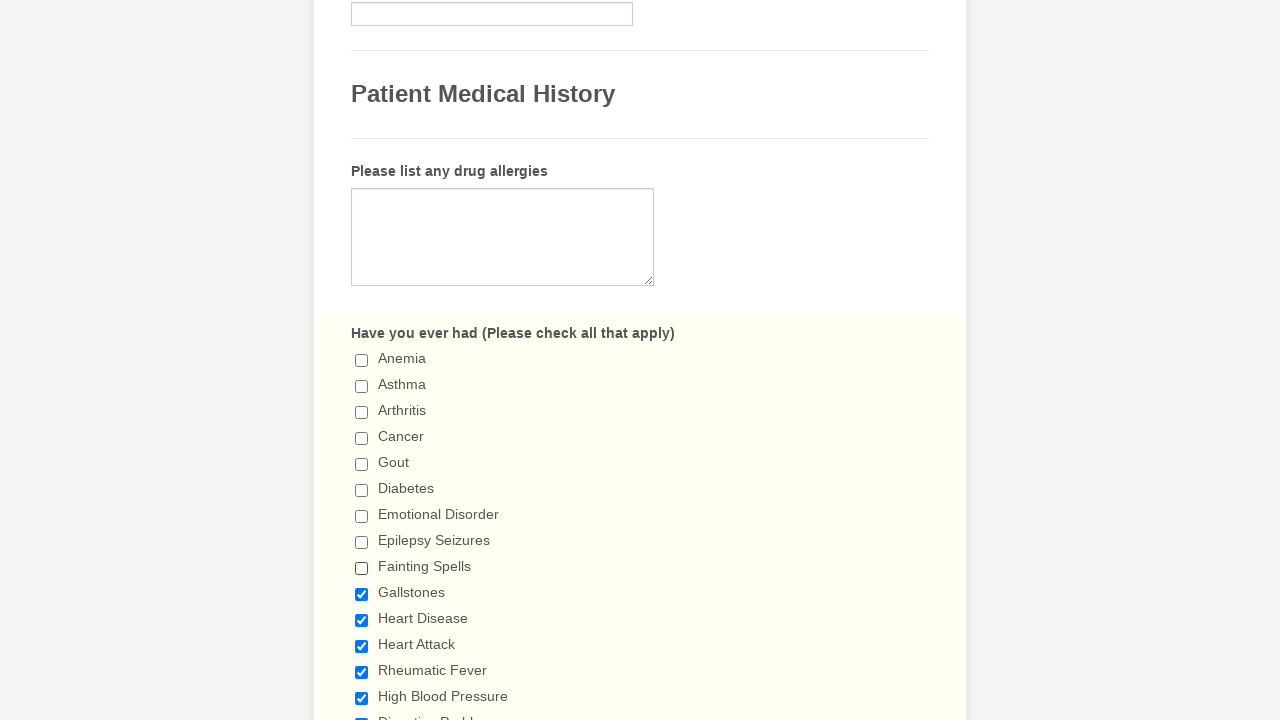

Clicked a checkbox to deselect it at (362, 594) on input.form-checkbox >> nth=9
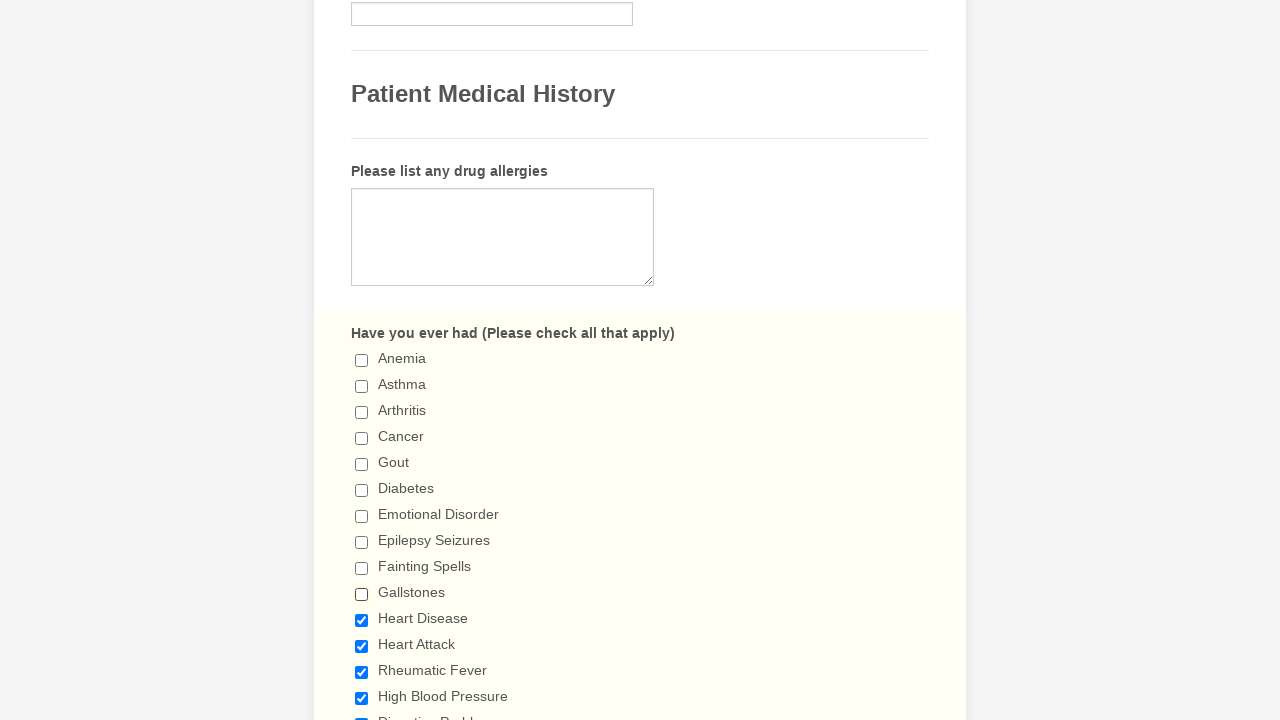

Clicked a checkbox to deselect it at (362, 620) on input.form-checkbox >> nth=10
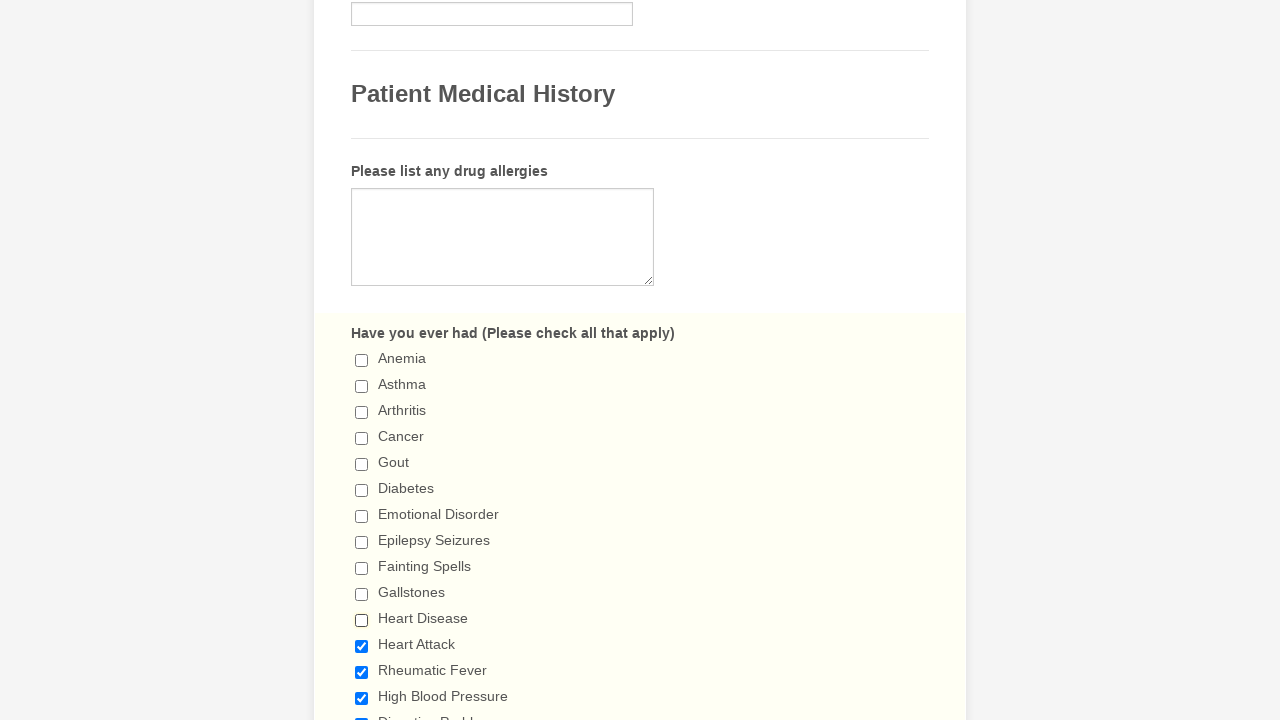

Clicked a checkbox to deselect it at (362, 646) on input.form-checkbox >> nth=11
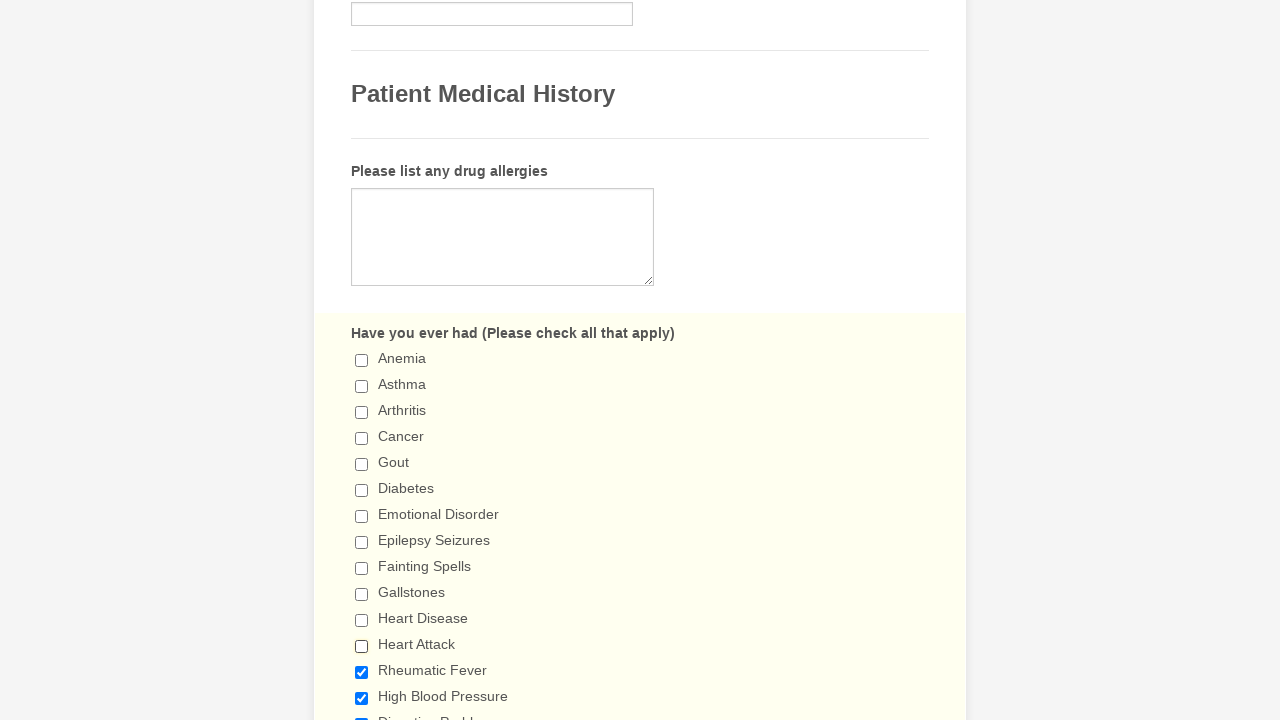

Clicked a checkbox to deselect it at (362, 672) on input.form-checkbox >> nth=12
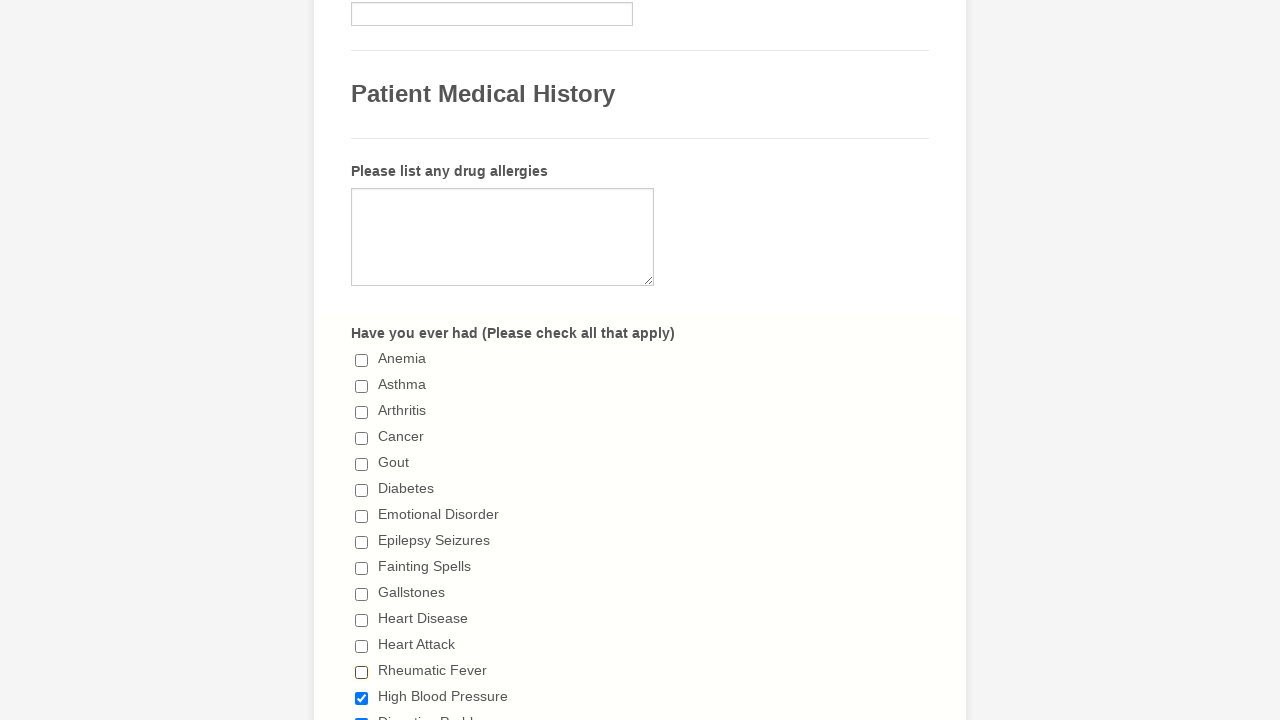

Clicked a checkbox to deselect it at (362, 698) on input.form-checkbox >> nth=13
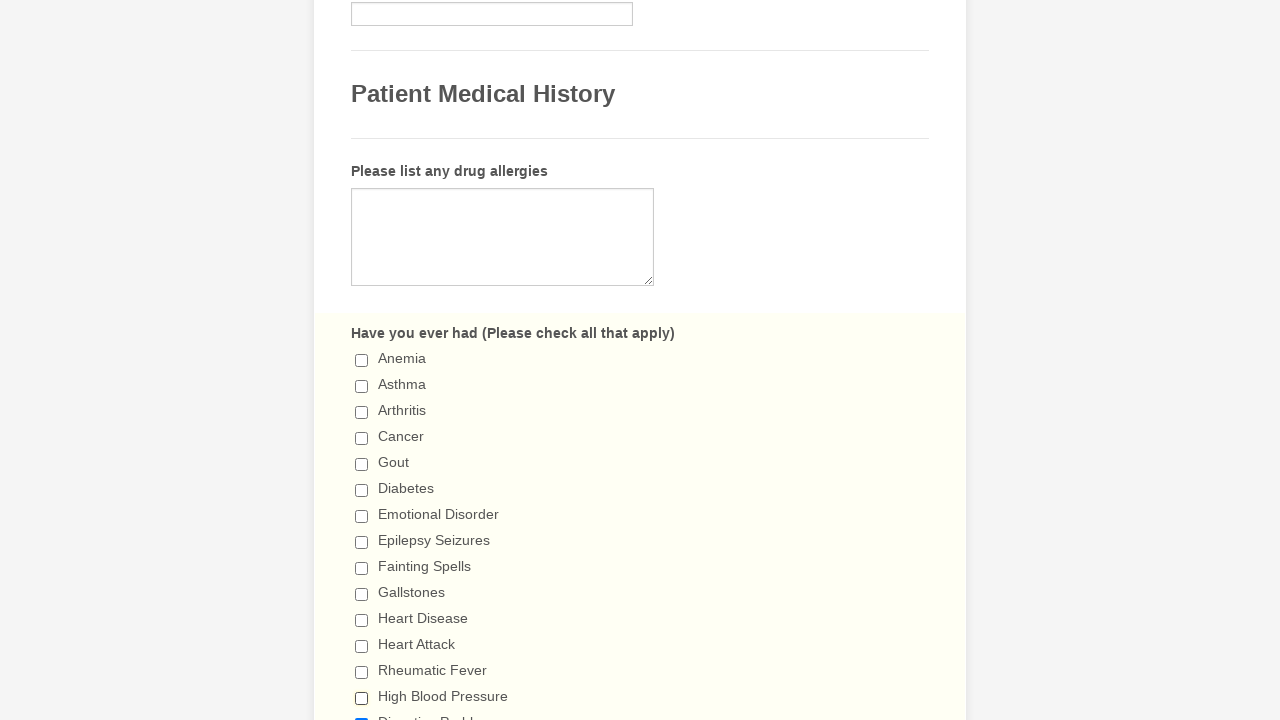

Clicked a checkbox to deselect it at (362, 714) on input.form-checkbox >> nth=14
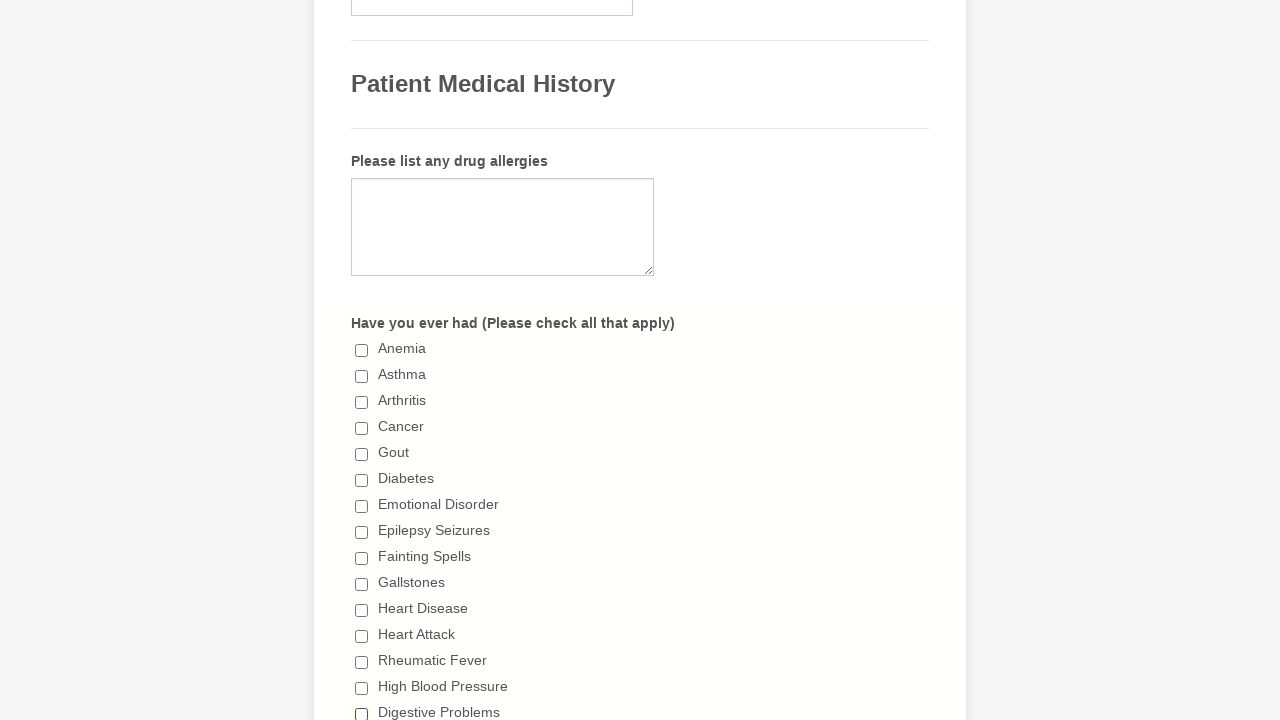

Clicked a checkbox to deselect it at (362, 360) on input.form-checkbox >> nth=15
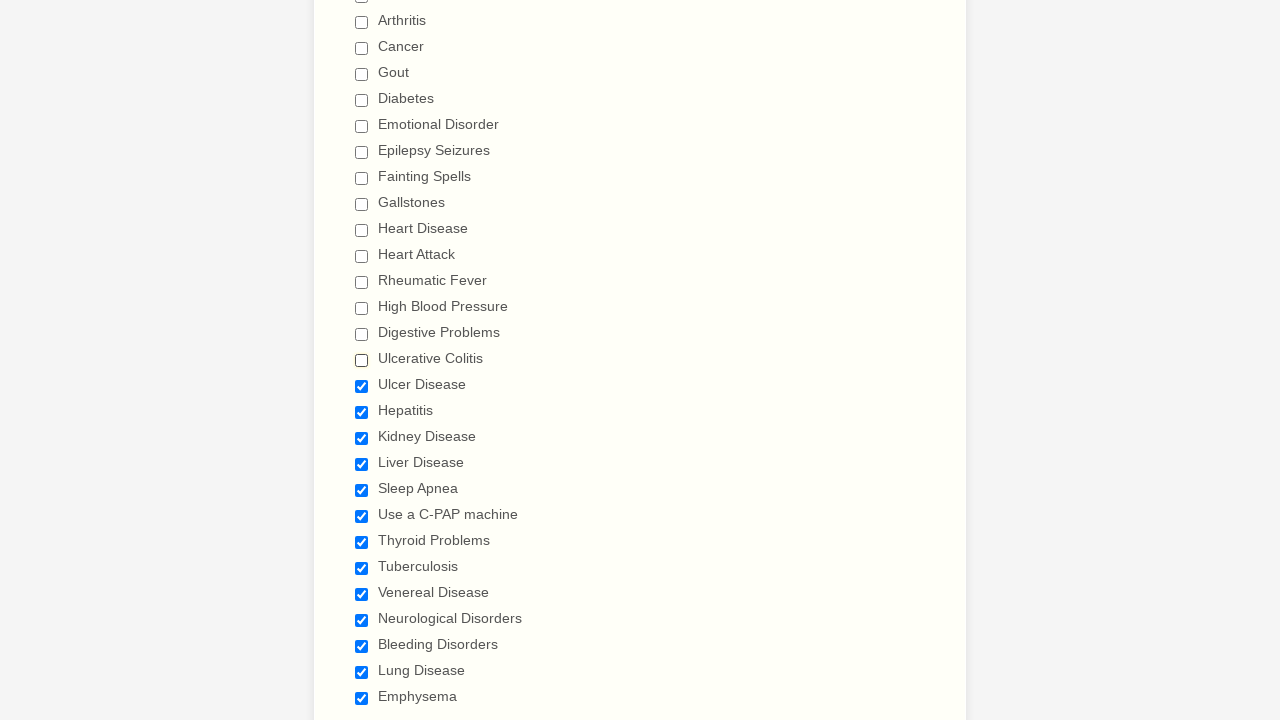

Clicked a checkbox to deselect it at (362, 386) on input.form-checkbox >> nth=16
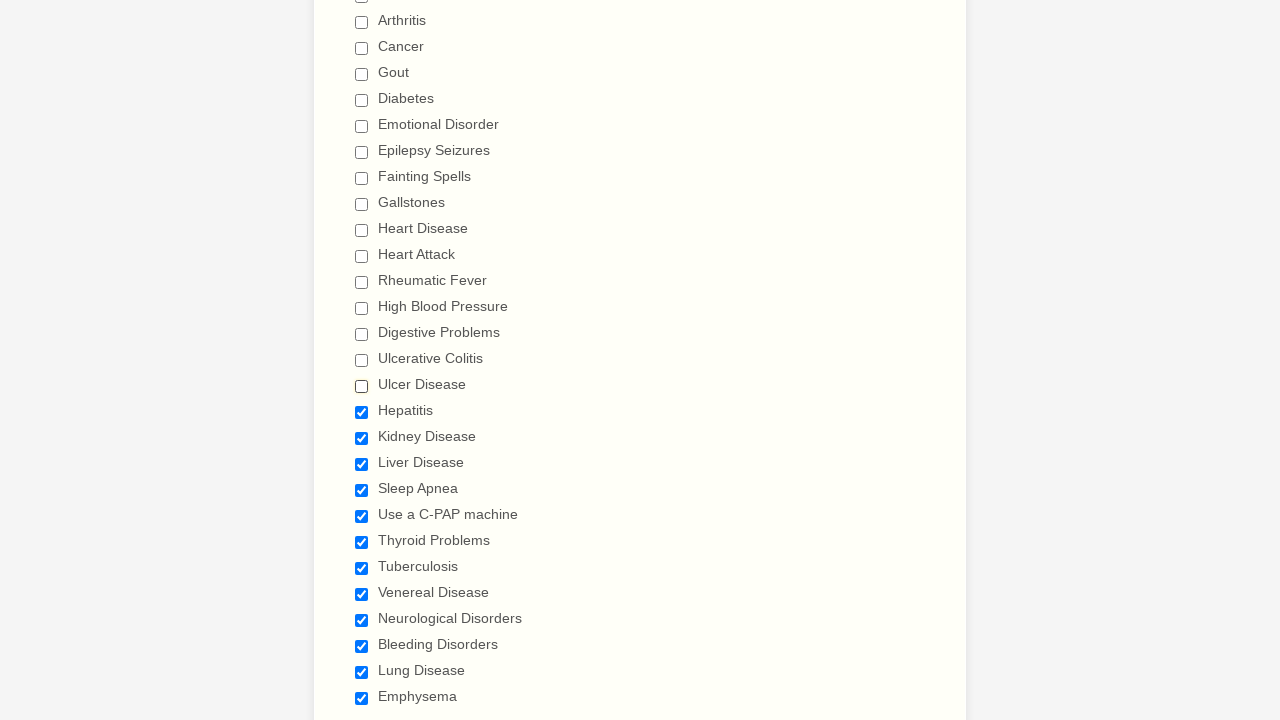

Clicked a checkbox to deselect it at (362, 412) on input.form-checkbox >> nth=17
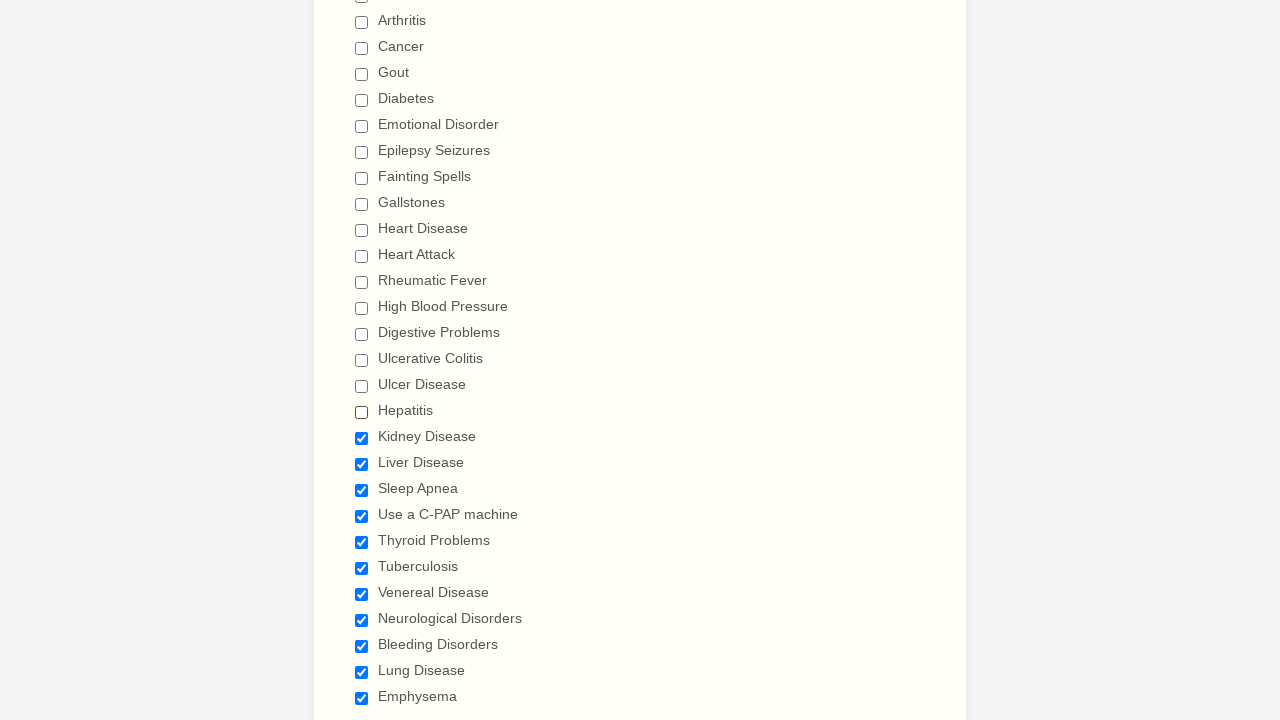

Clicked a checkbox to deselect it at (362, 438) on input.form-checkbox >> nth=18
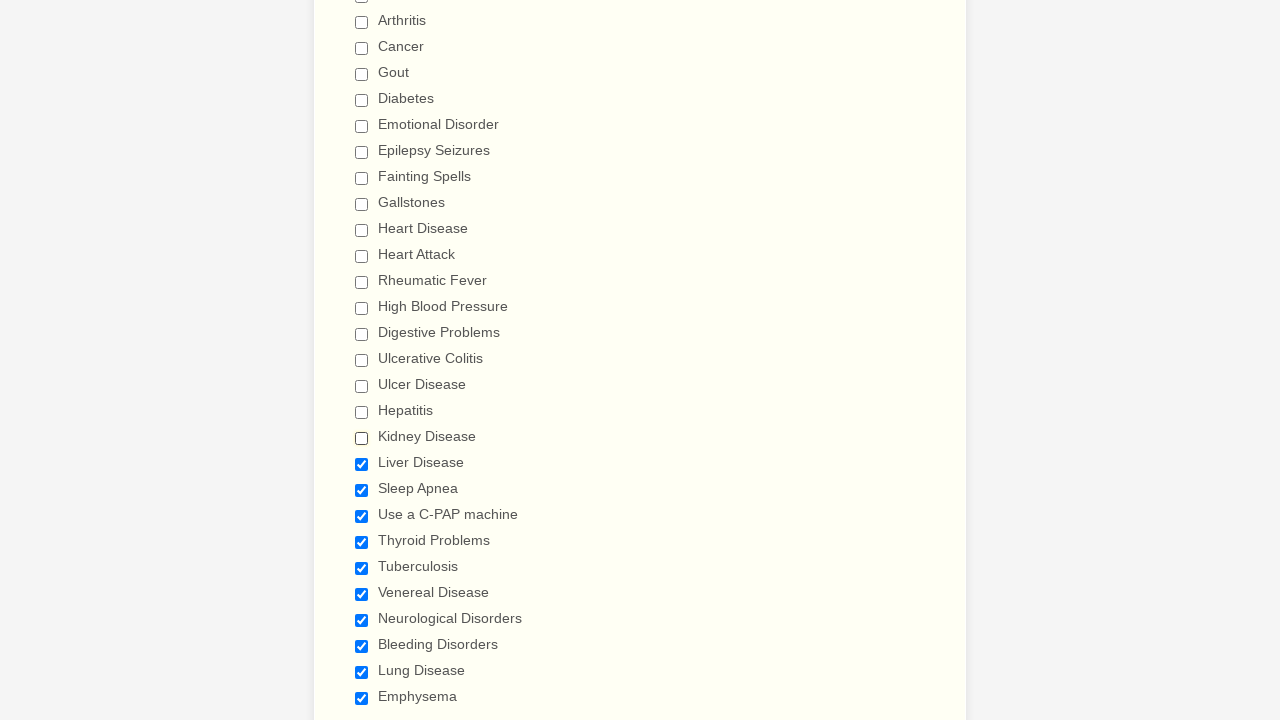

Clicked a checkbox to deselect it at (362, 464) on input.form-checkbox >> nth=19
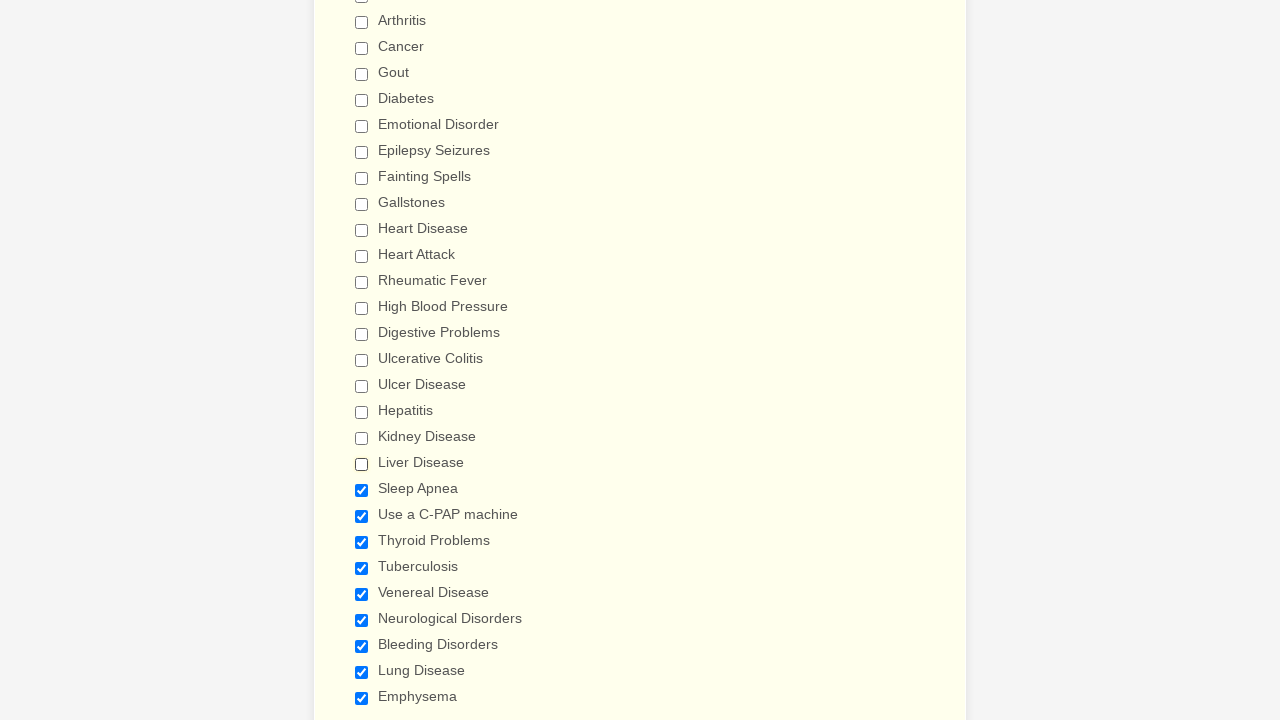

Clicked a checkbox to deselect it at (362, 490) on input.form-checkbox >> nth=20
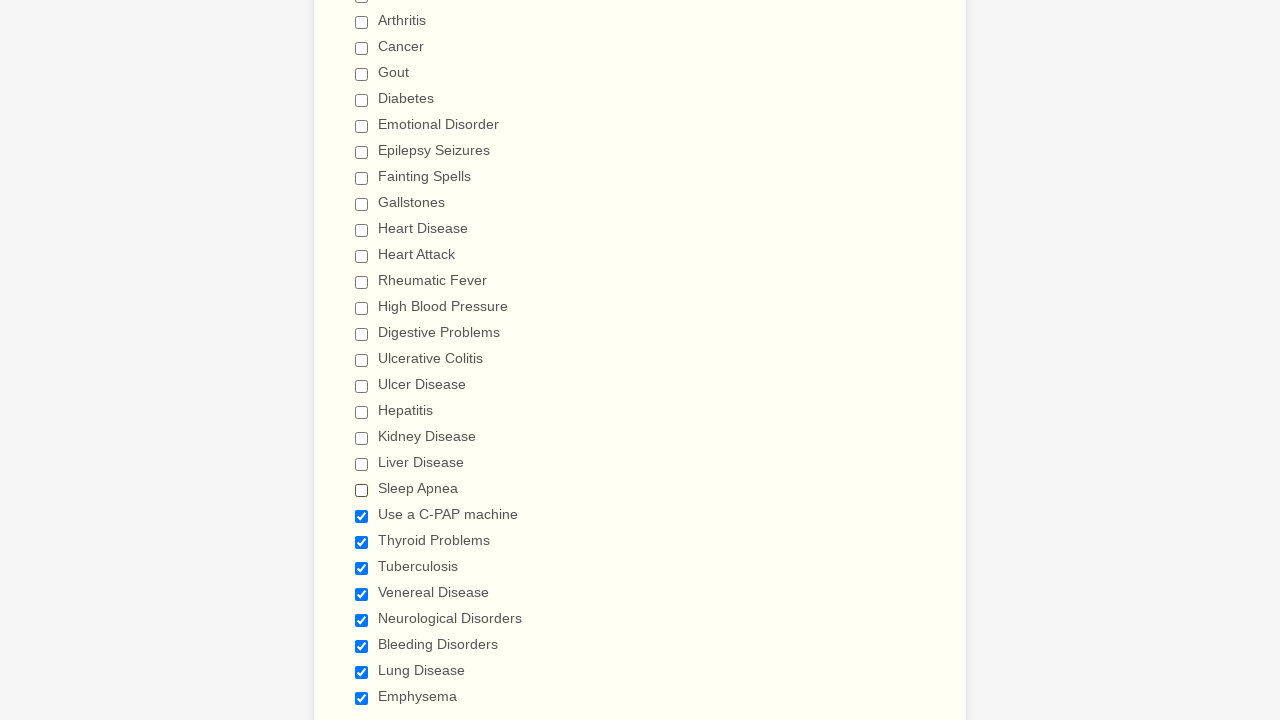

Clicked a checkbox to deselect it at (362, 516) on input.form-checkbox >> nth=21
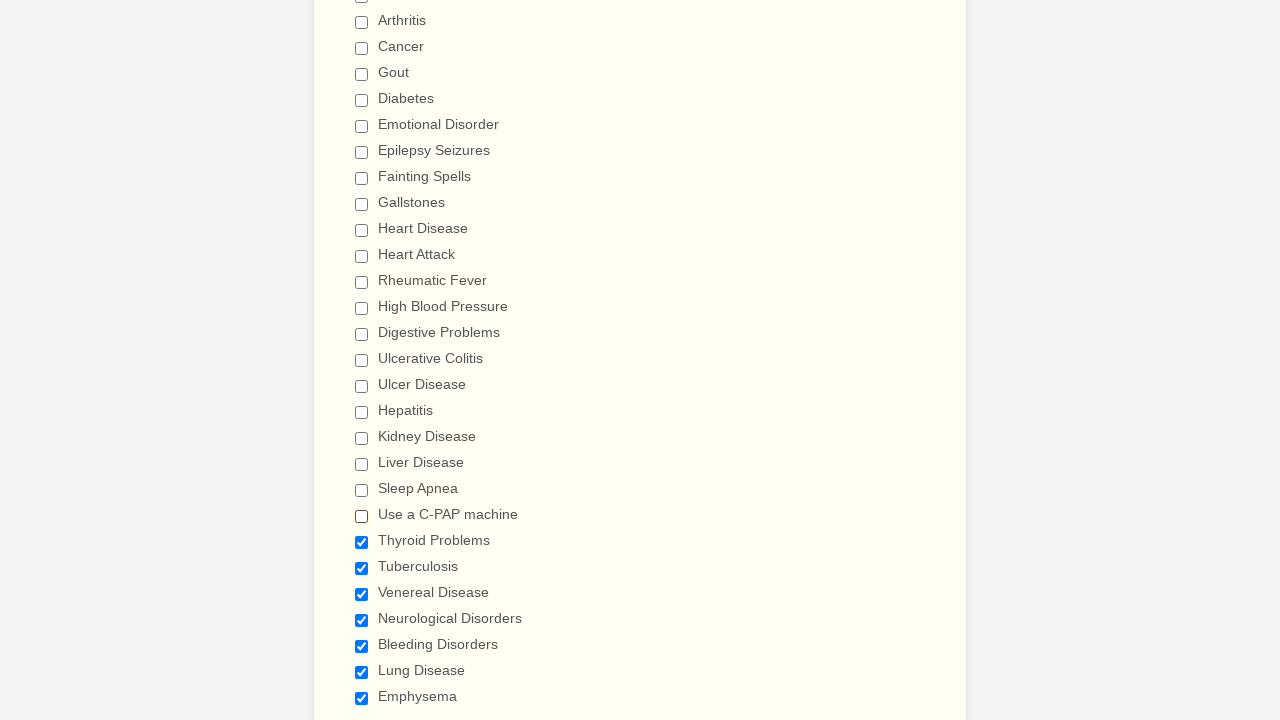

Clicked a checkbox to deselect it at (362, 542) on input.form-checkbox >> nth=22
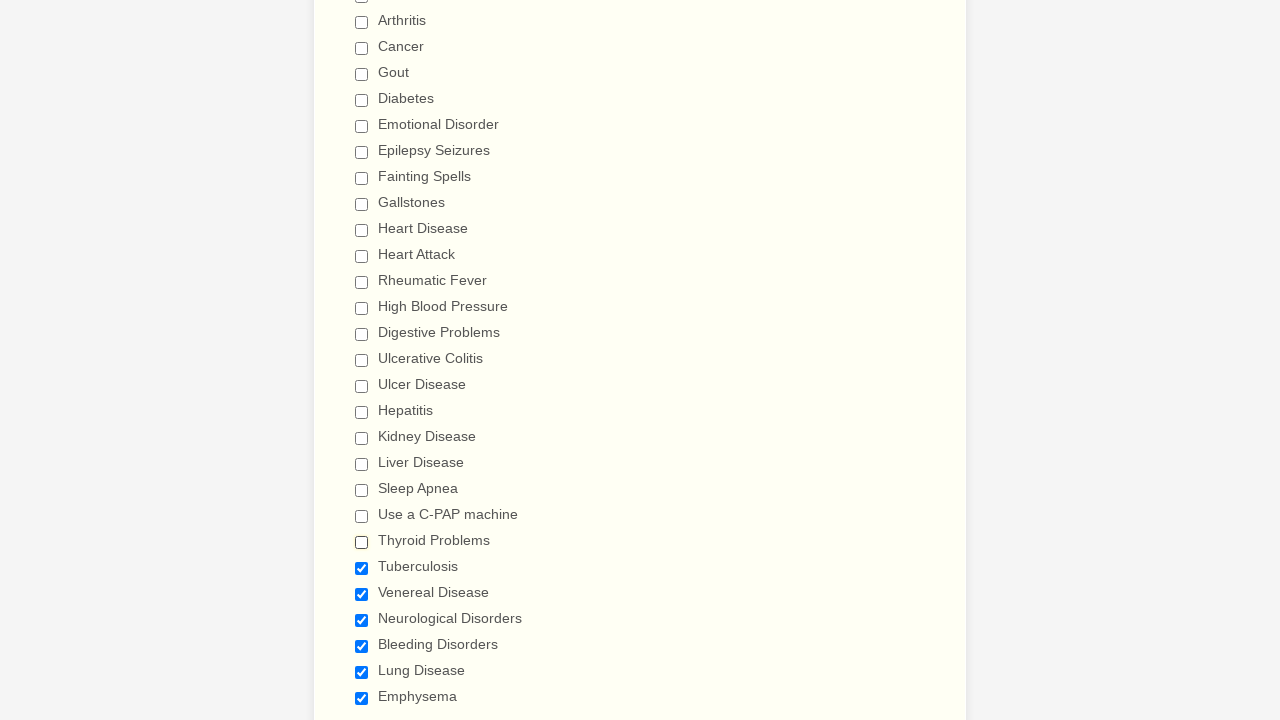

Clicked a checkbox to deselect it at (362, 568) on input.form-checkbox >> nth=23
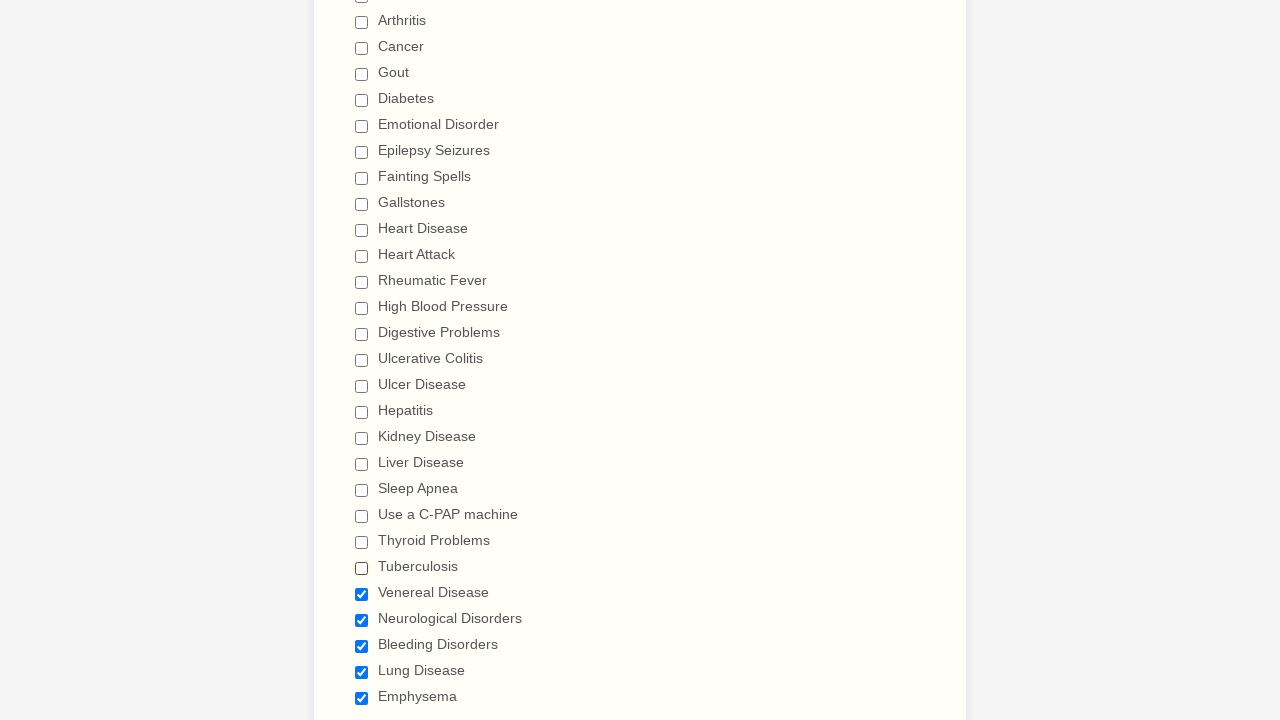

Clicked a checkbox to deselect it at (362, 594) on input.form-checkbox >> nth=24
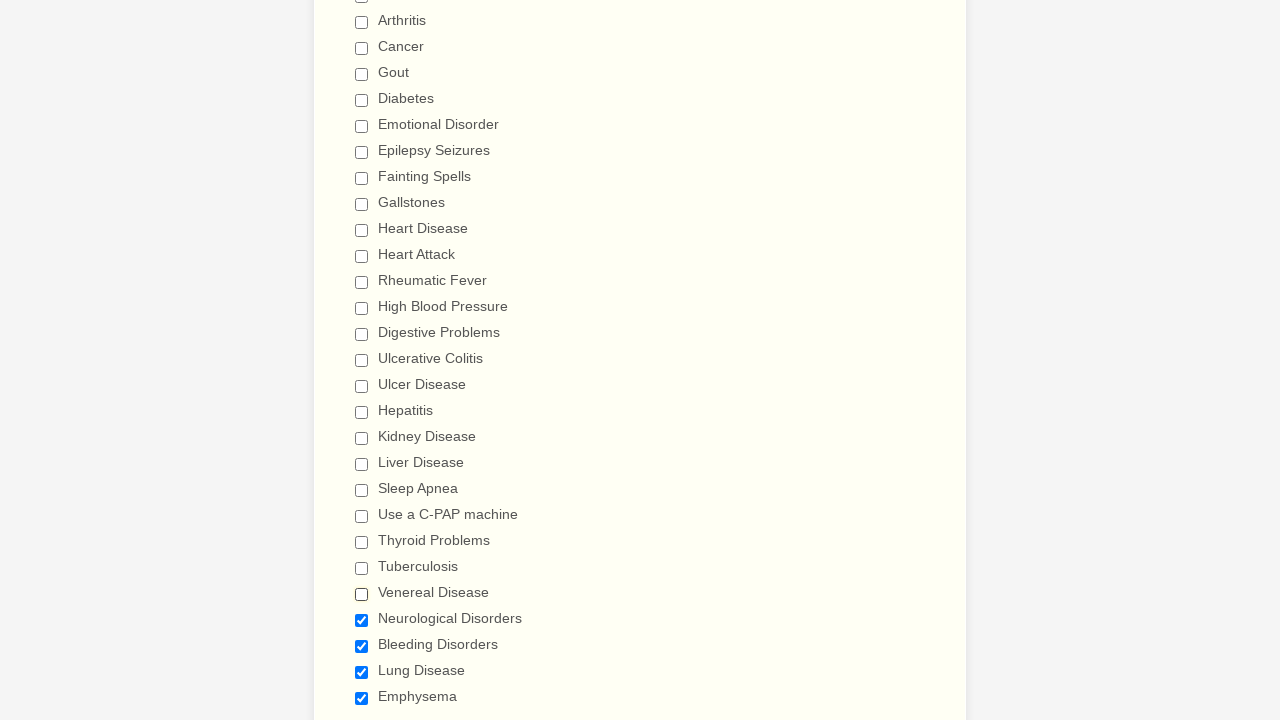

Clicked a checkbox to deselect it at (362, 620) on input.form-checkbox >> nth=25
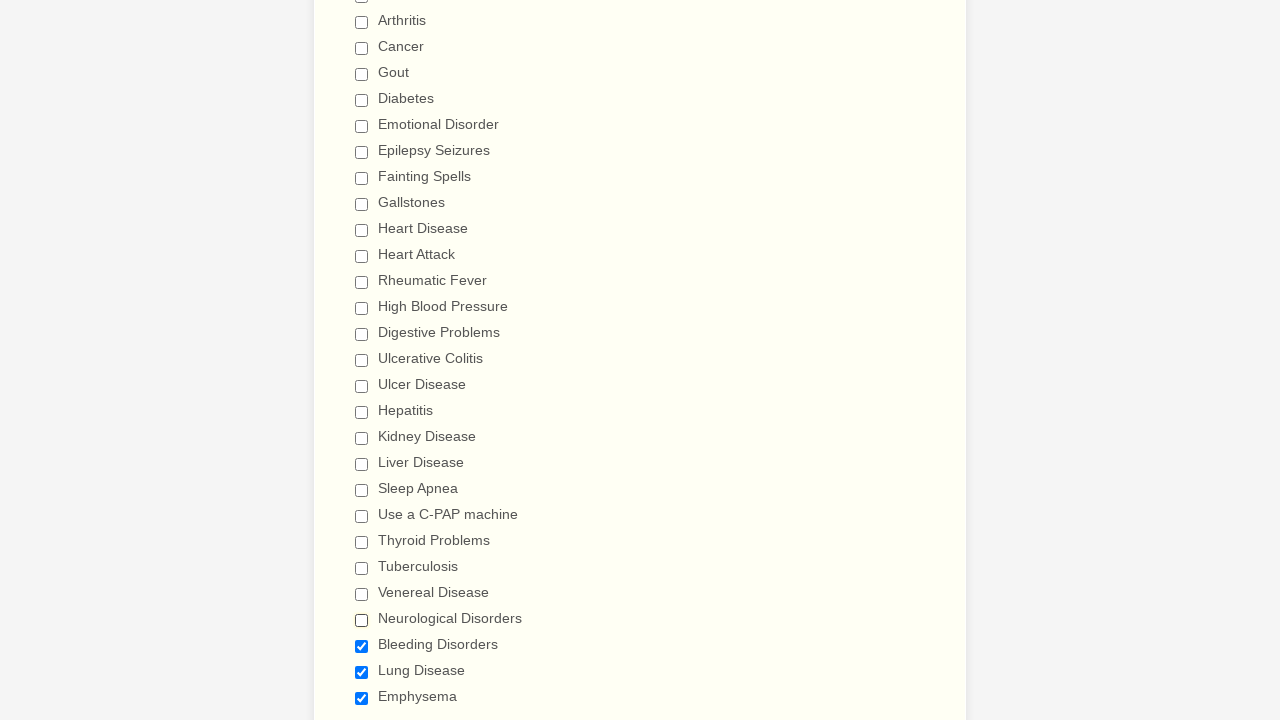

Clicked a checkbox to deselect it at (362, 646) on input.form-checkbox >> nth=26
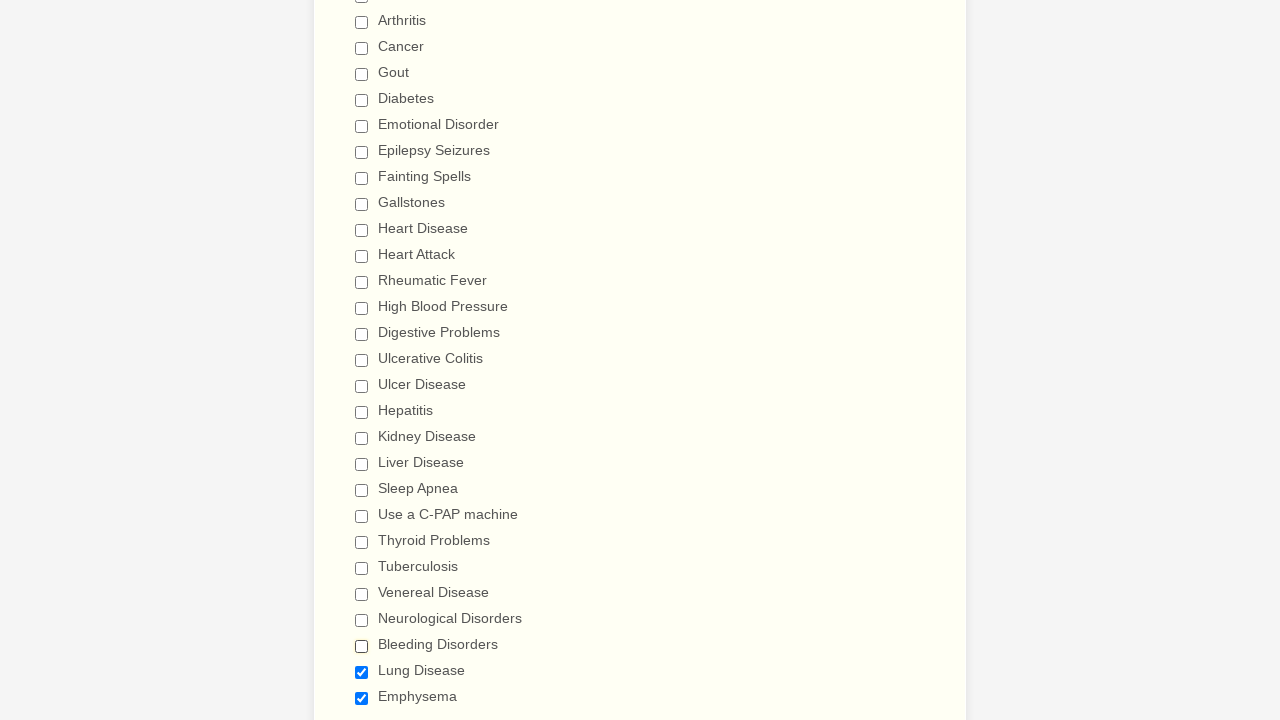

Clicked a checkbox to deselect it at (362, 672) on input.form-checkbox >> nth=27
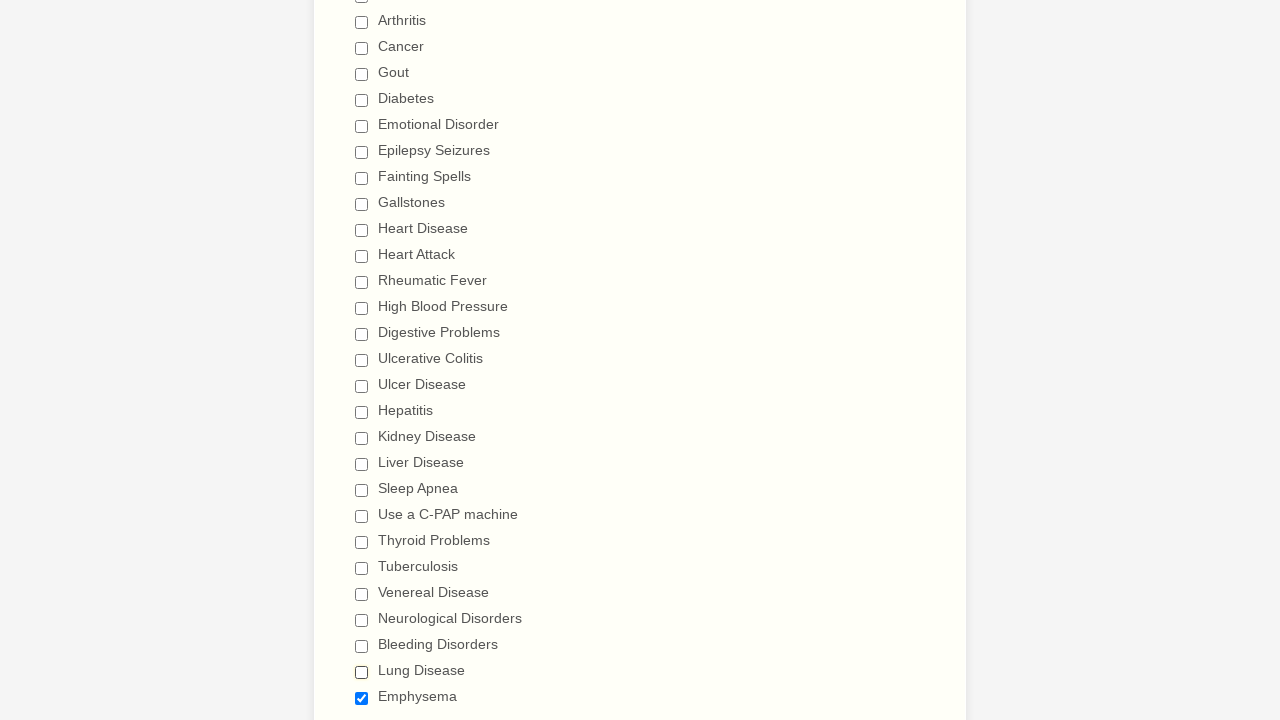

Clicked a checkbox to deselect it at (362, 698) on input.form-checkbox >> nth=28
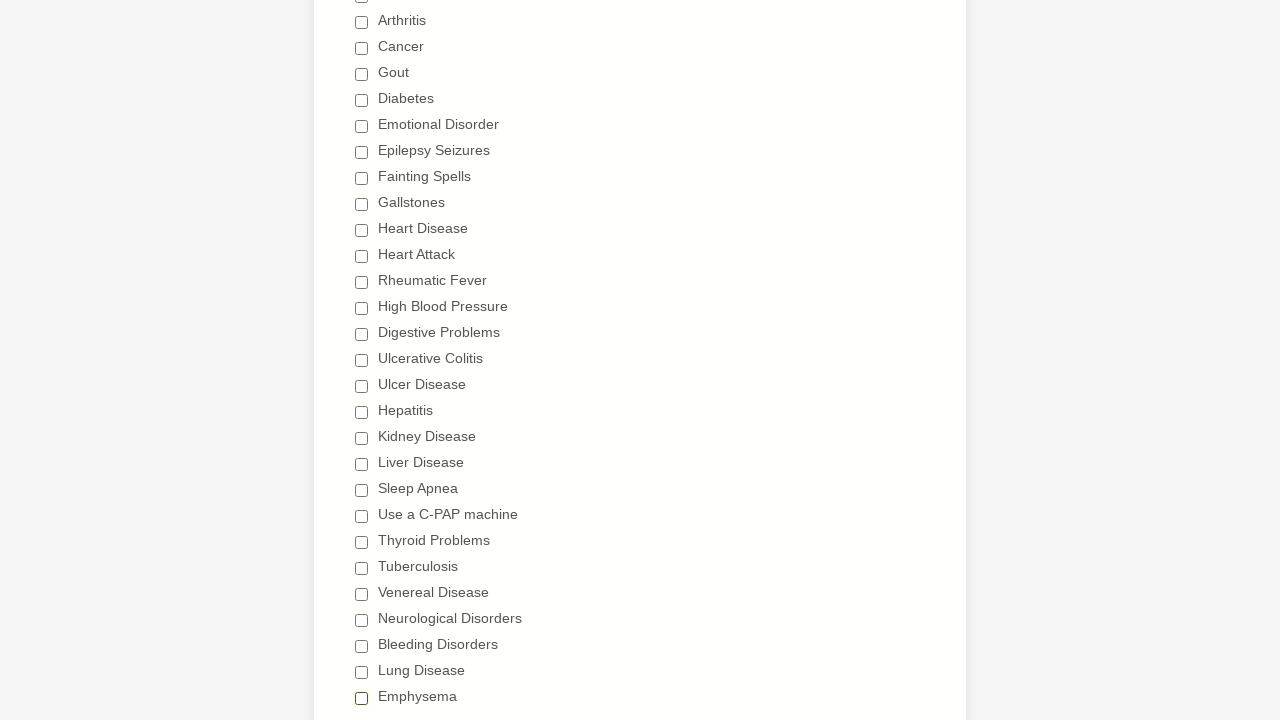

Verified checkbox is deselected
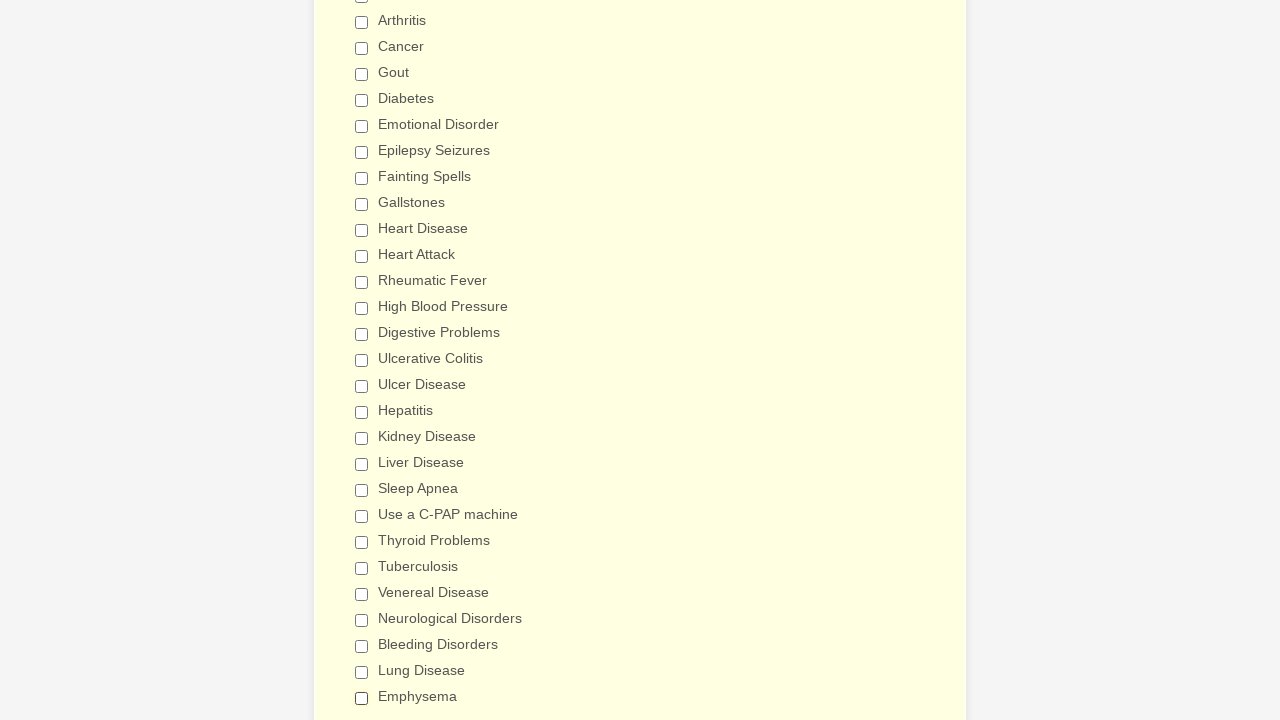

Verified checkbox is deselected
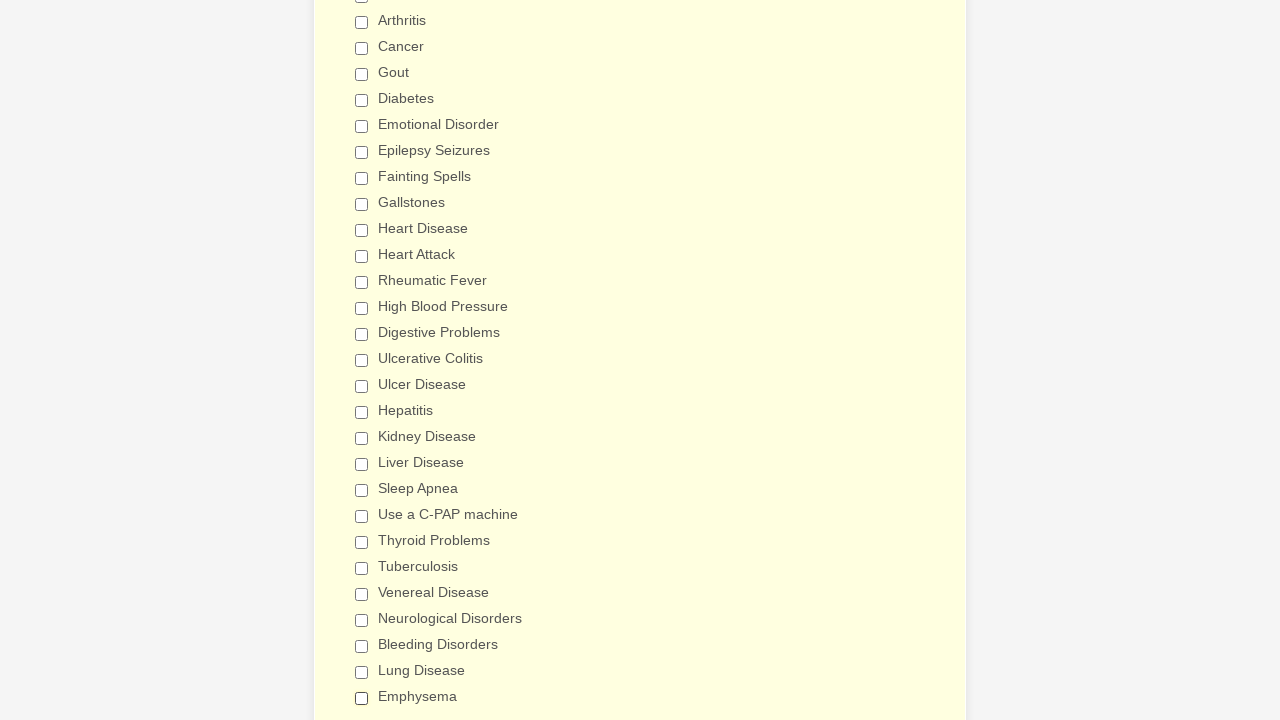

Verified checkbox is deselected
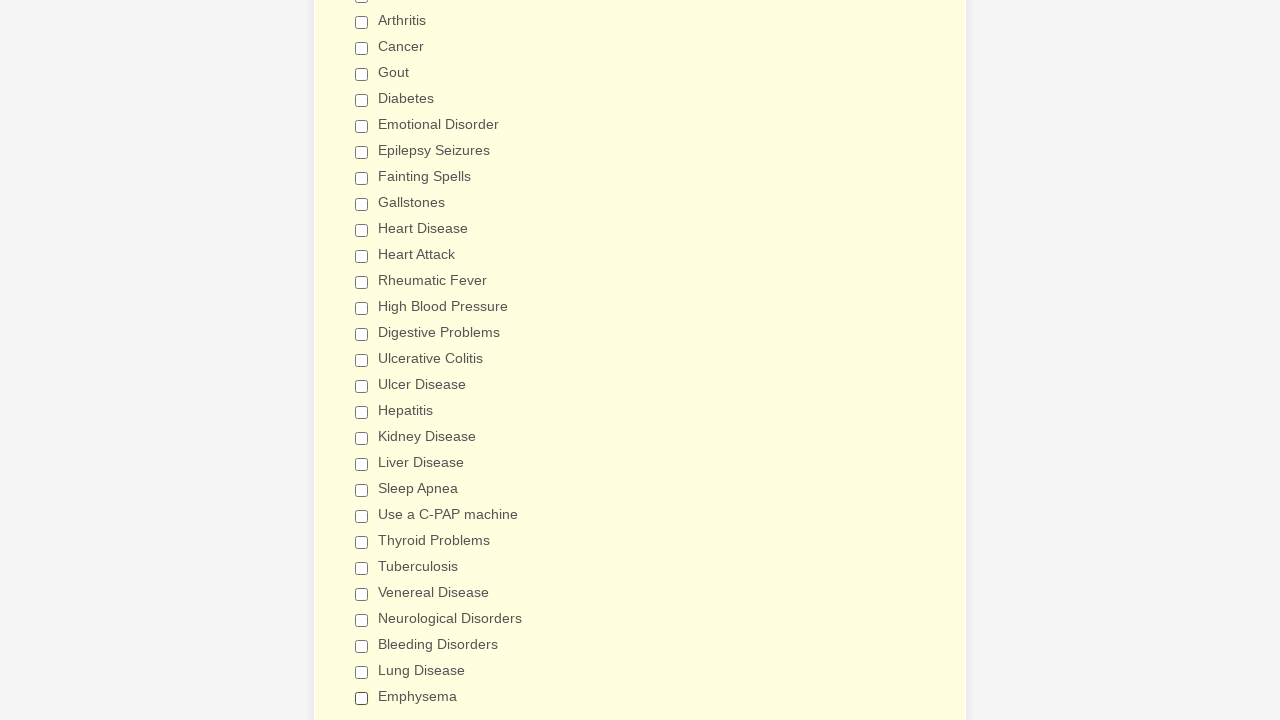

Verified checkbox is deselected
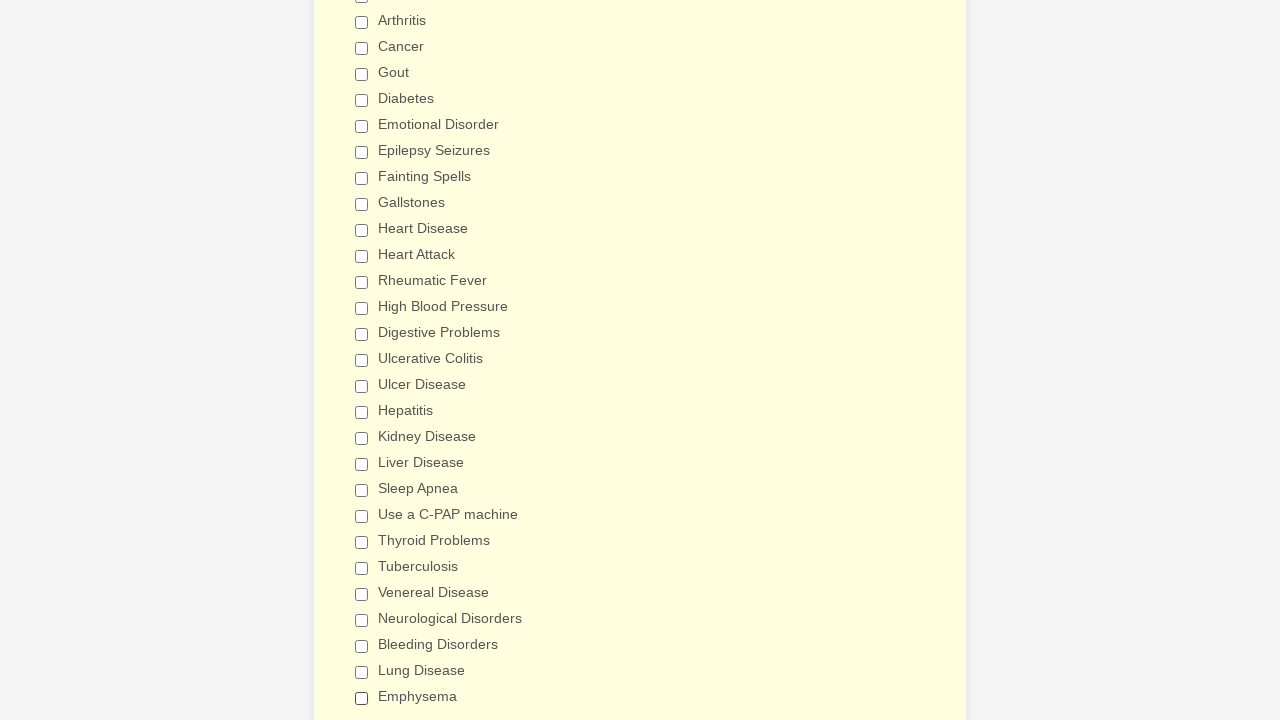

Verified checkbox is deselected
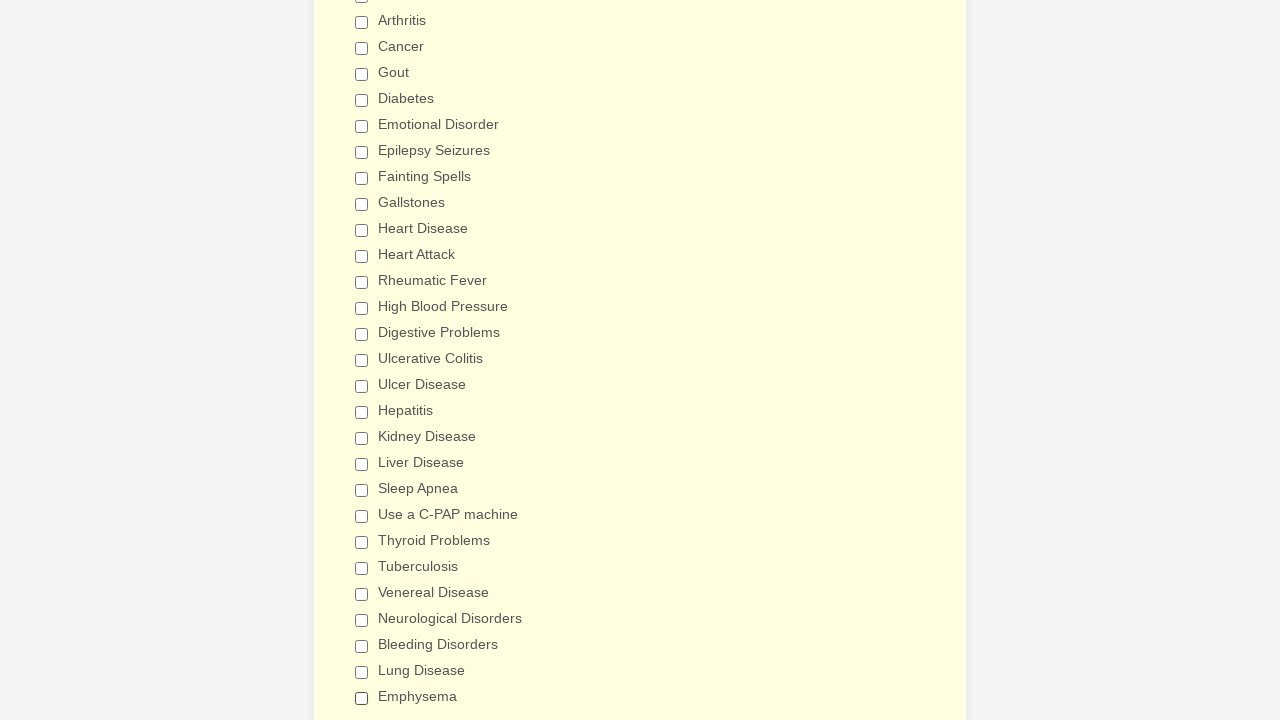

Verified checkbox is deselected
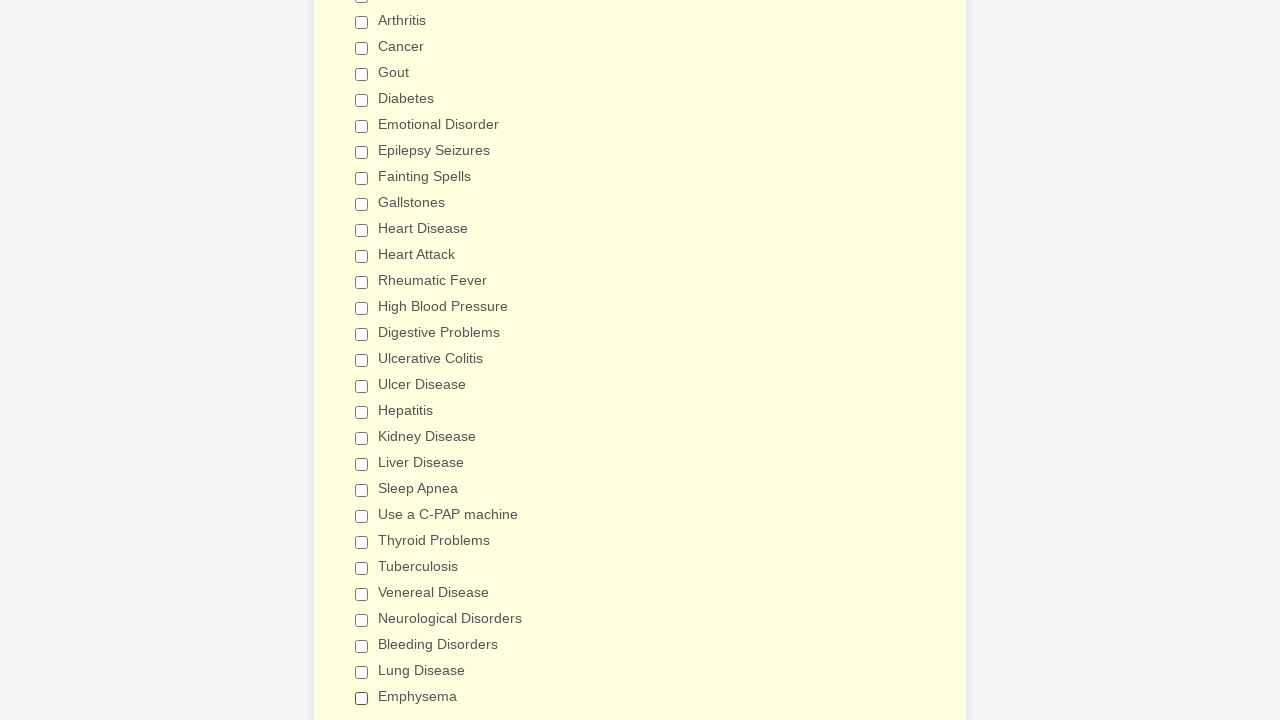

Verified checkbox is deselected
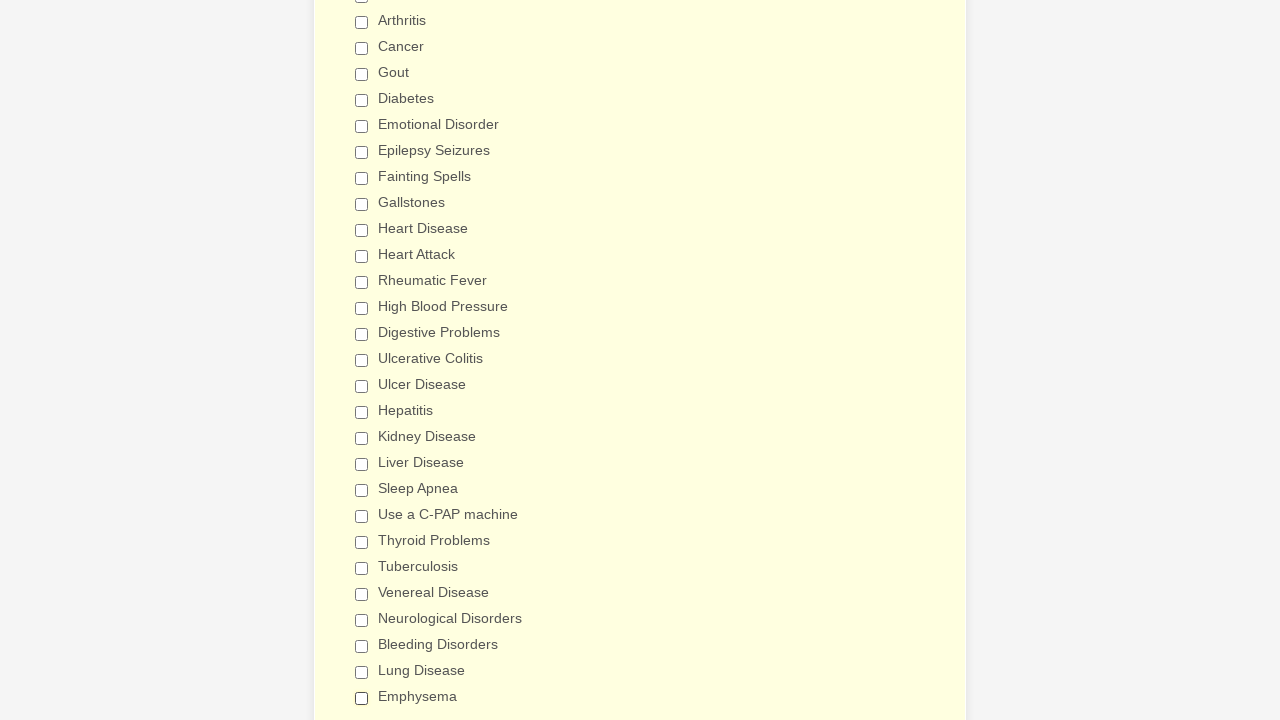

Verified checkbox is deselected
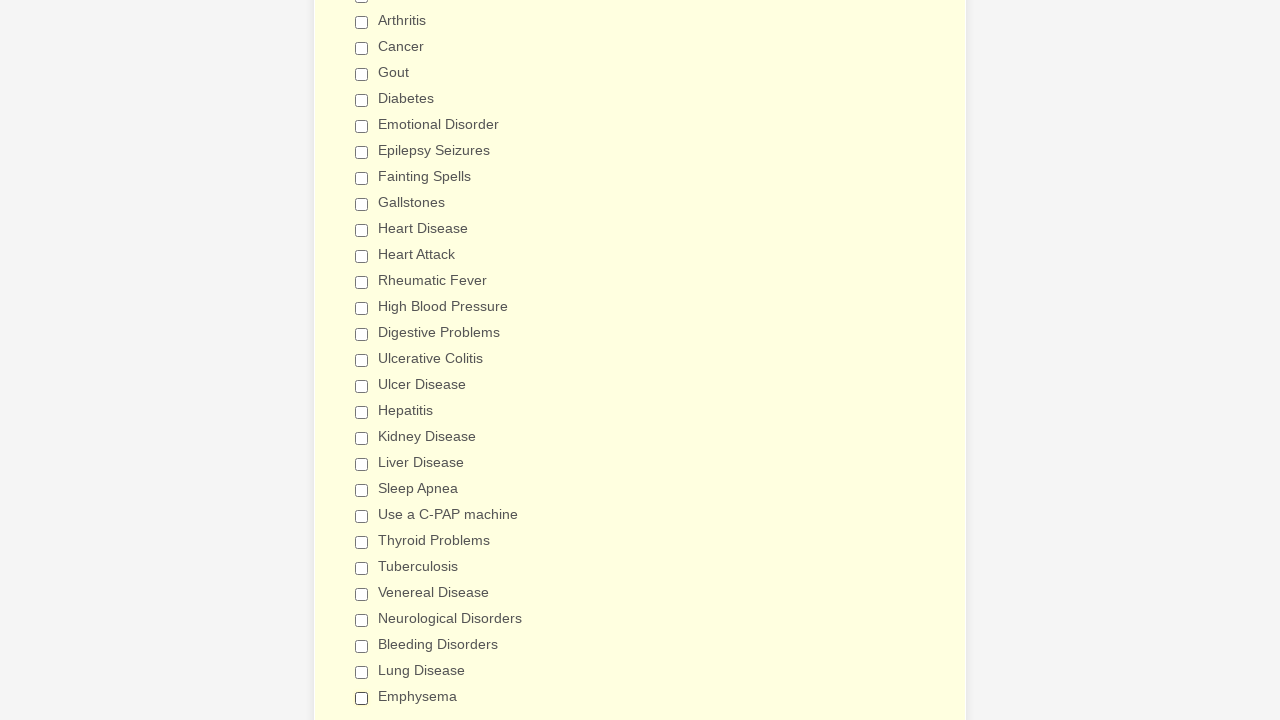

Verified checkbox is deselected
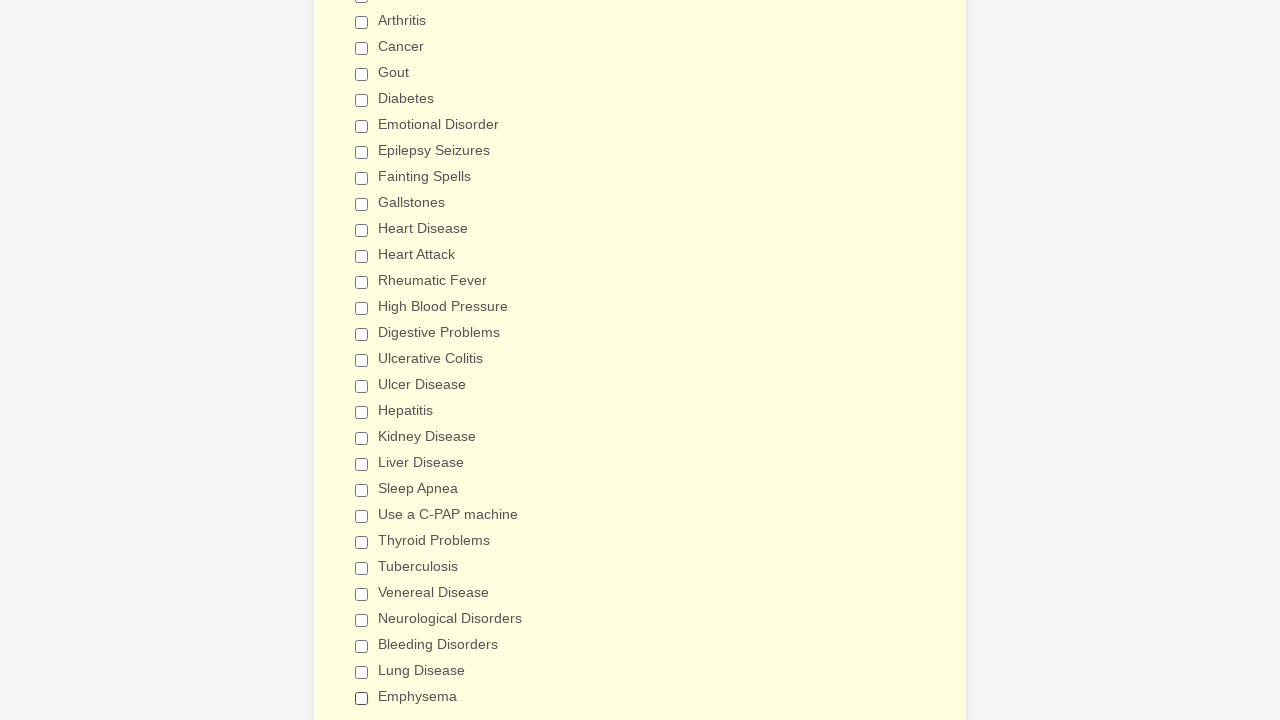

Verified checkbox is deselected
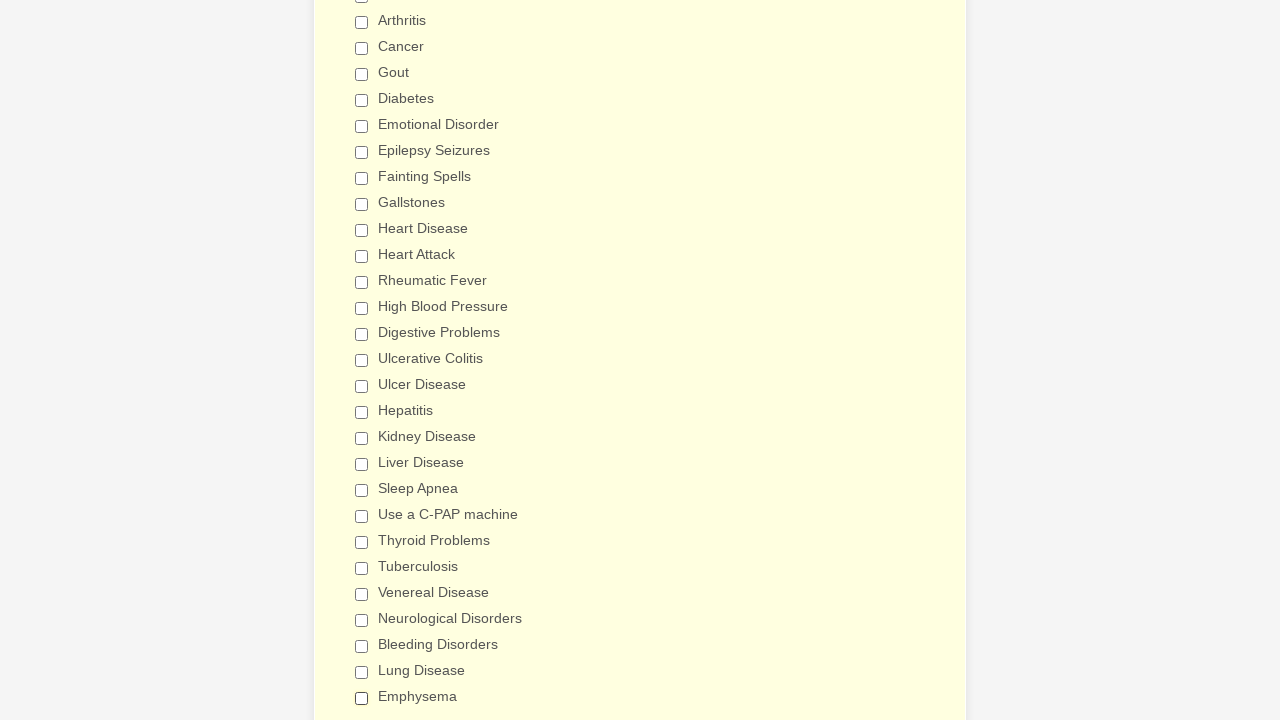

Verified checkbox is deselected
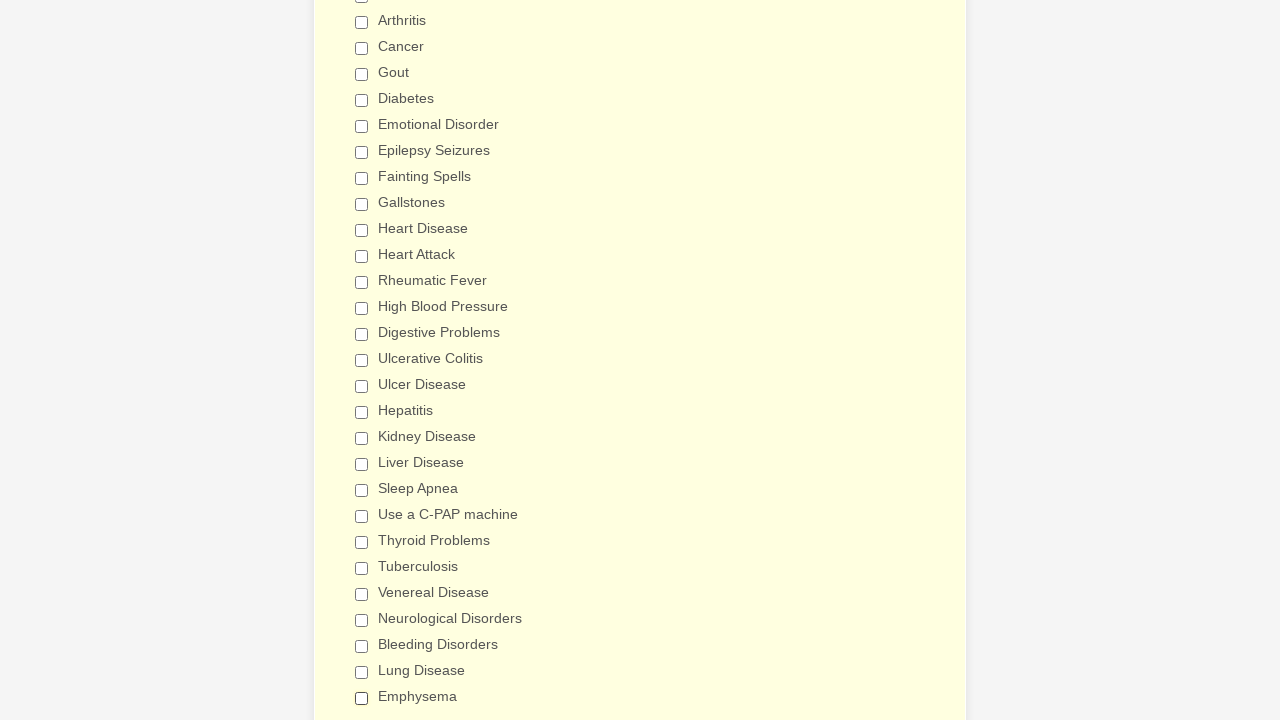

Verified checkbox is deselected
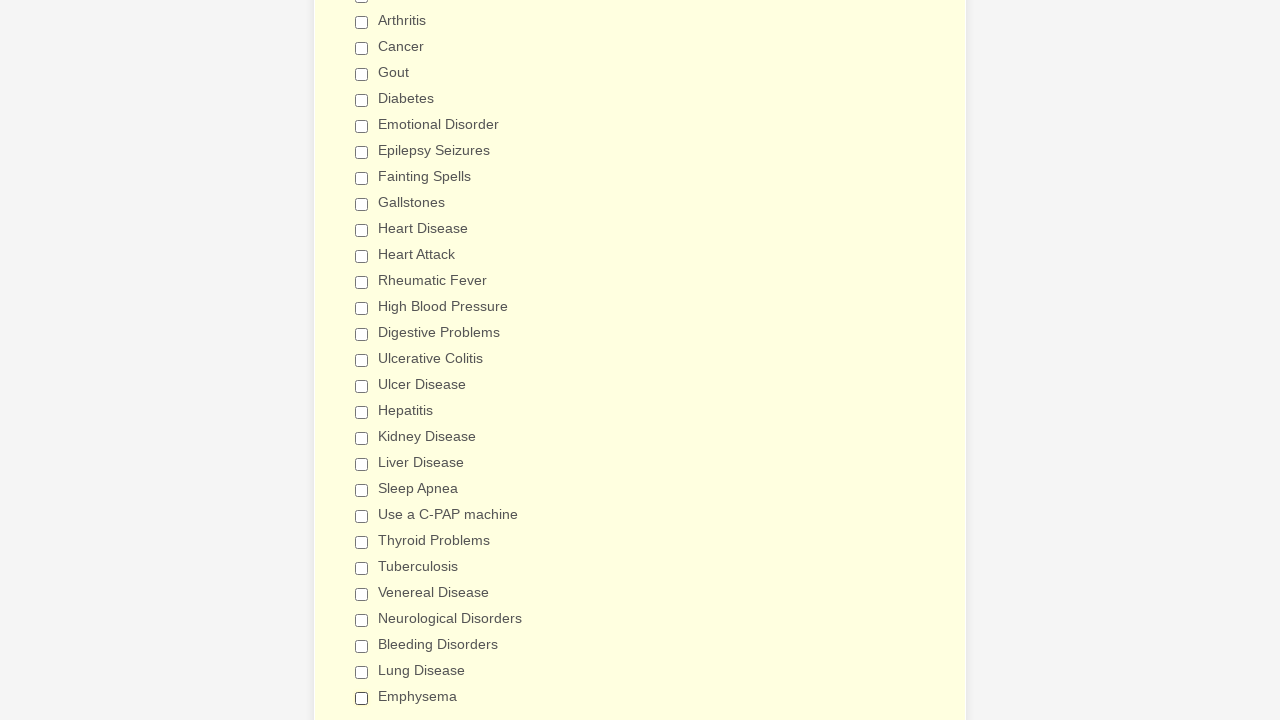

Verified checkbox is deselected
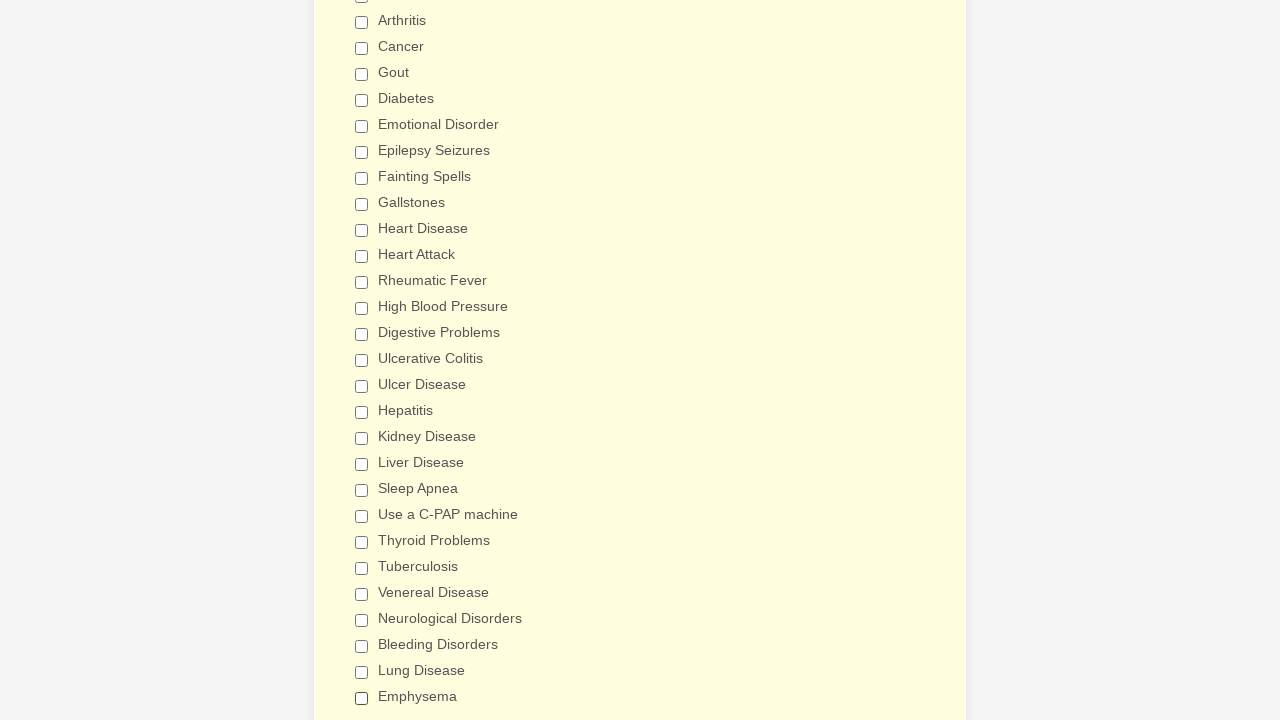

Verified checkbox is deselected
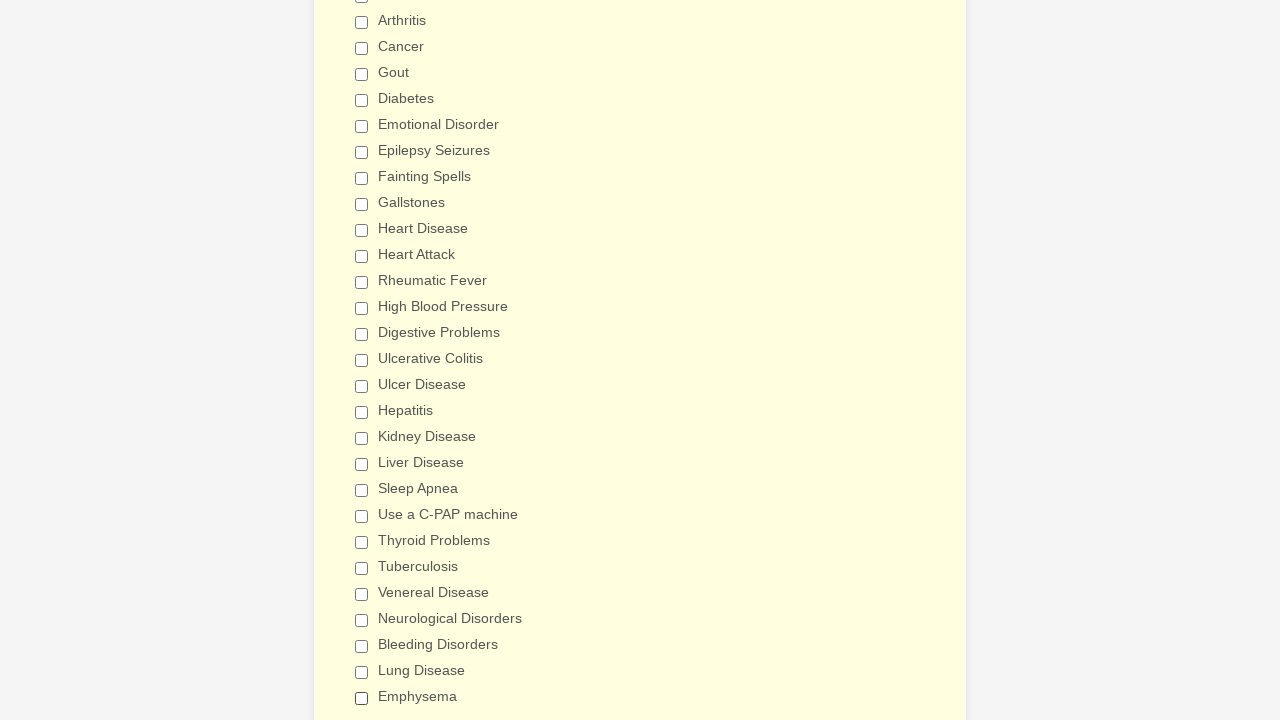

Verified checkbox is deselected
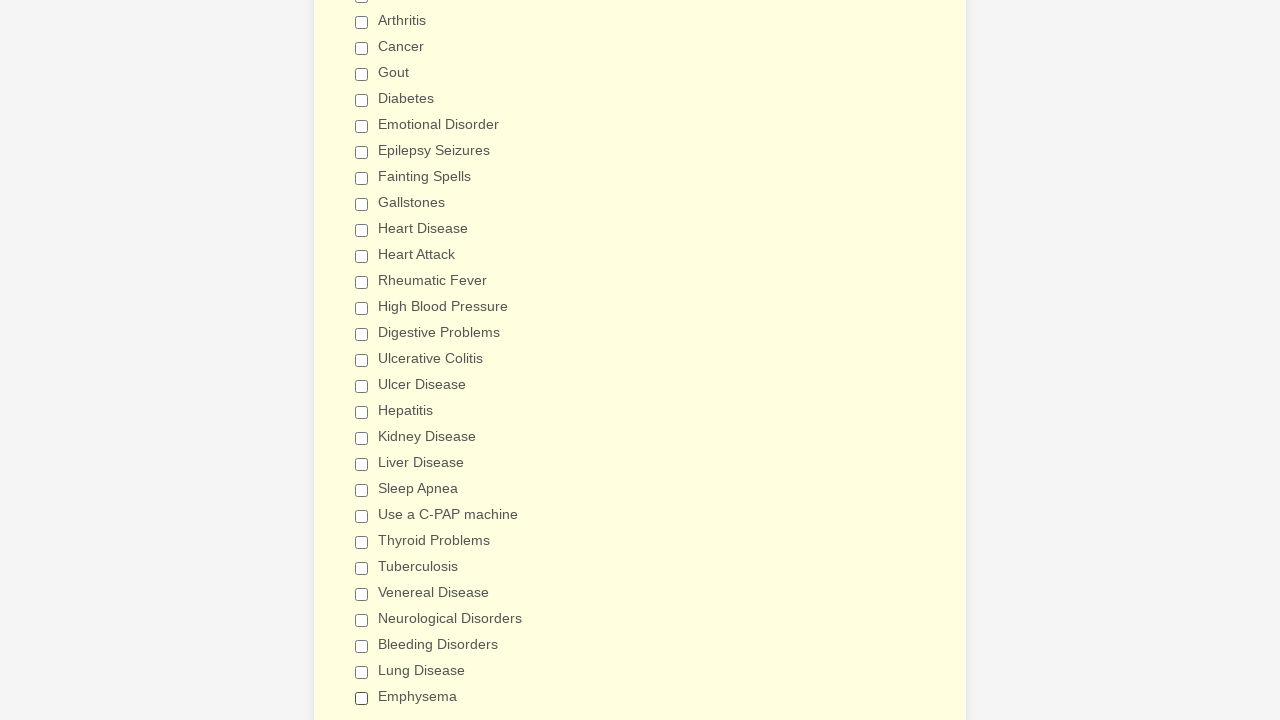

Verified checkbox is deselected
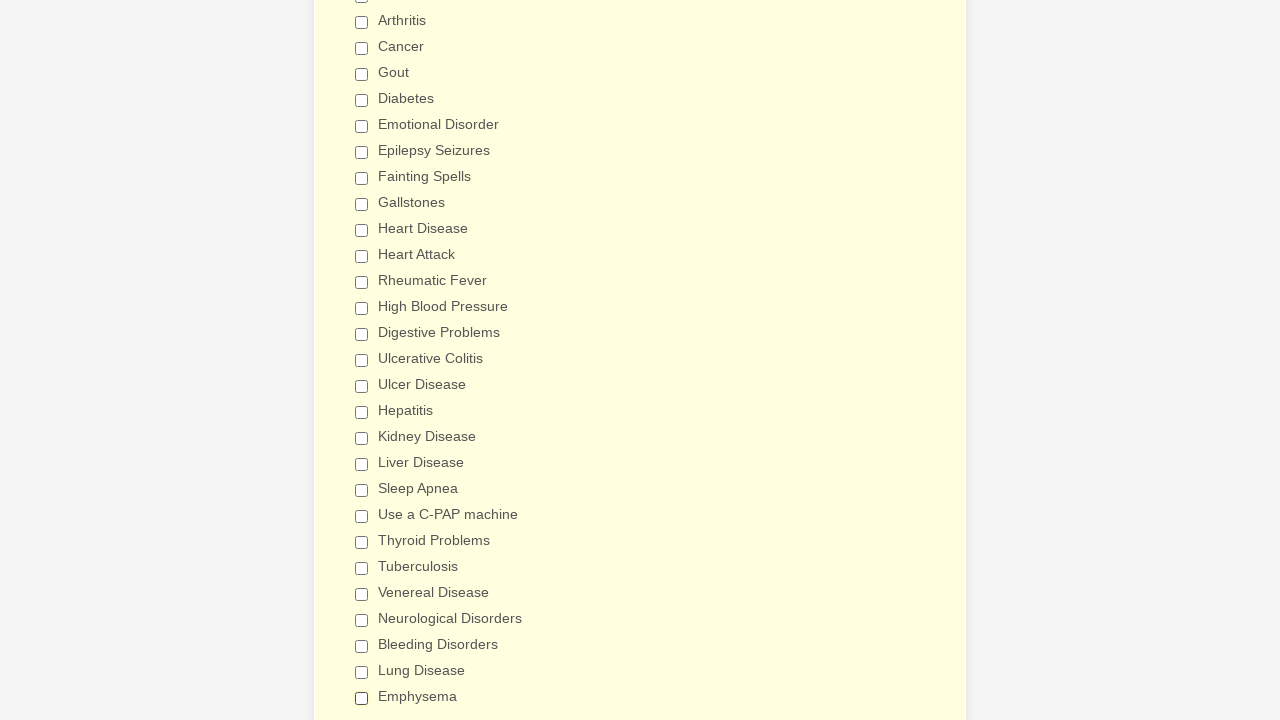

Verified checkbox is deselected
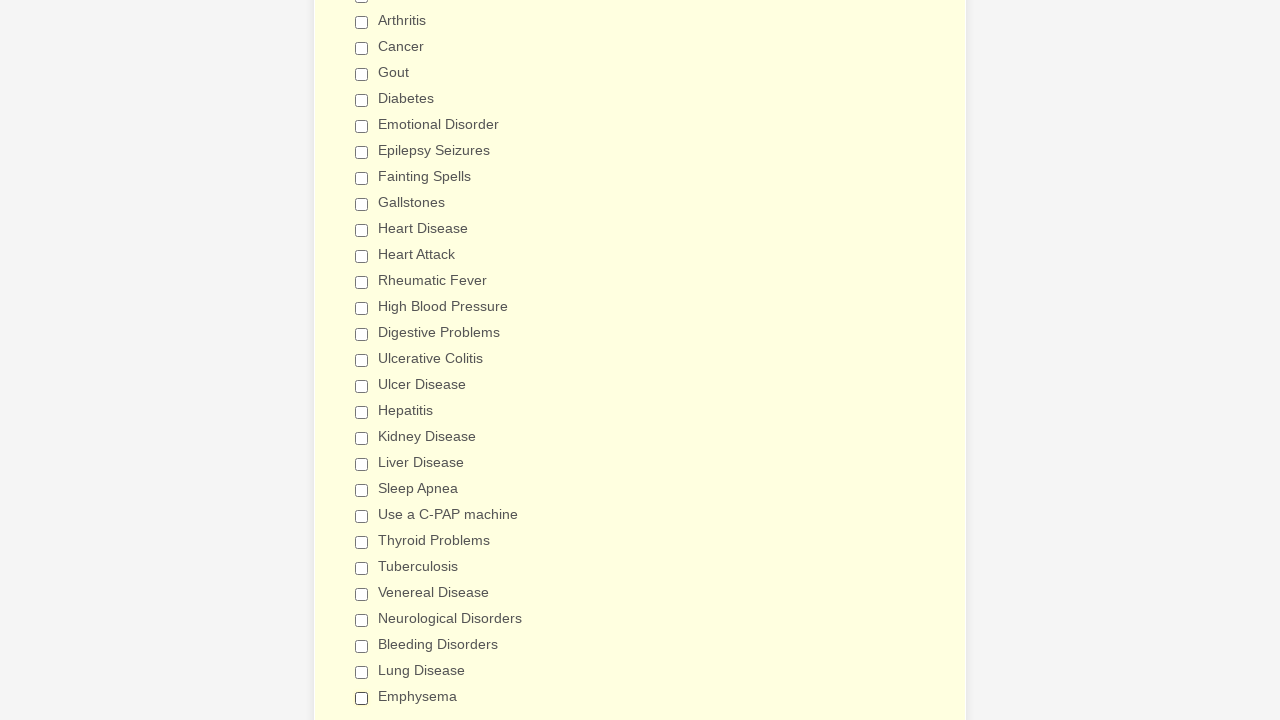

Verified checkbox is deselected
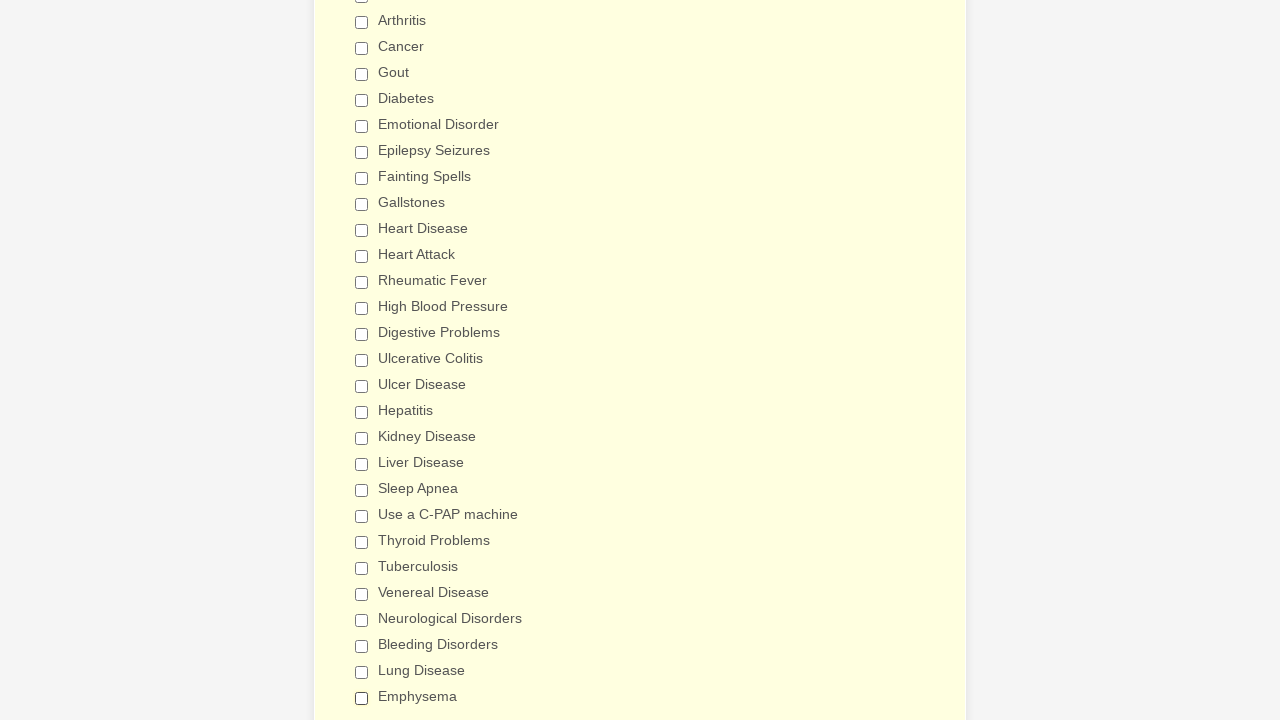

Verified checkbox is deselected
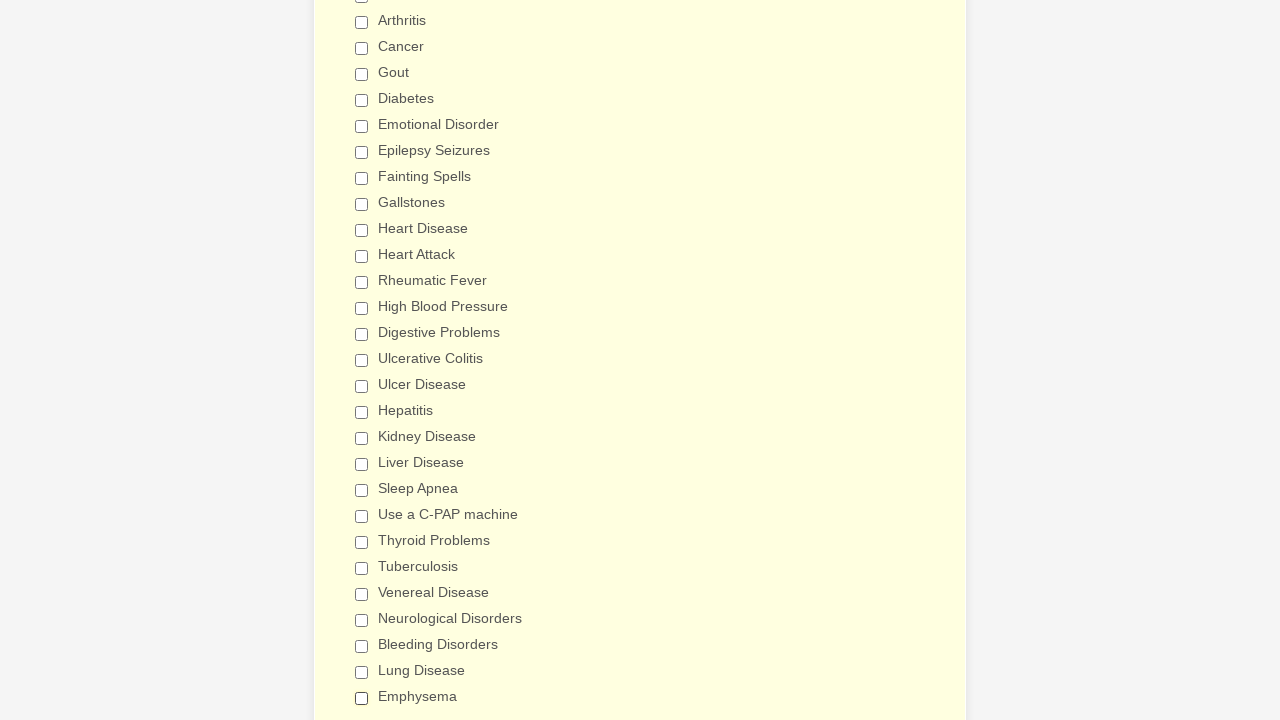

Verified checkbox is deselected
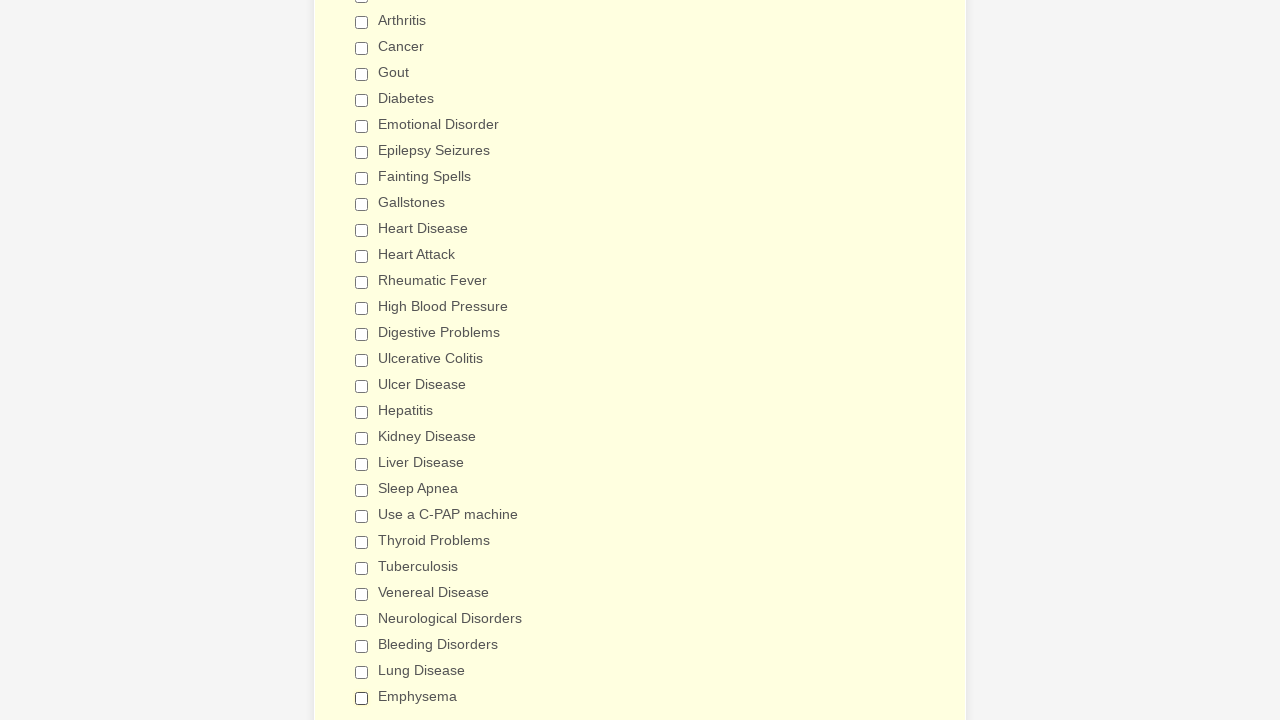

Verified checkbox is deselected
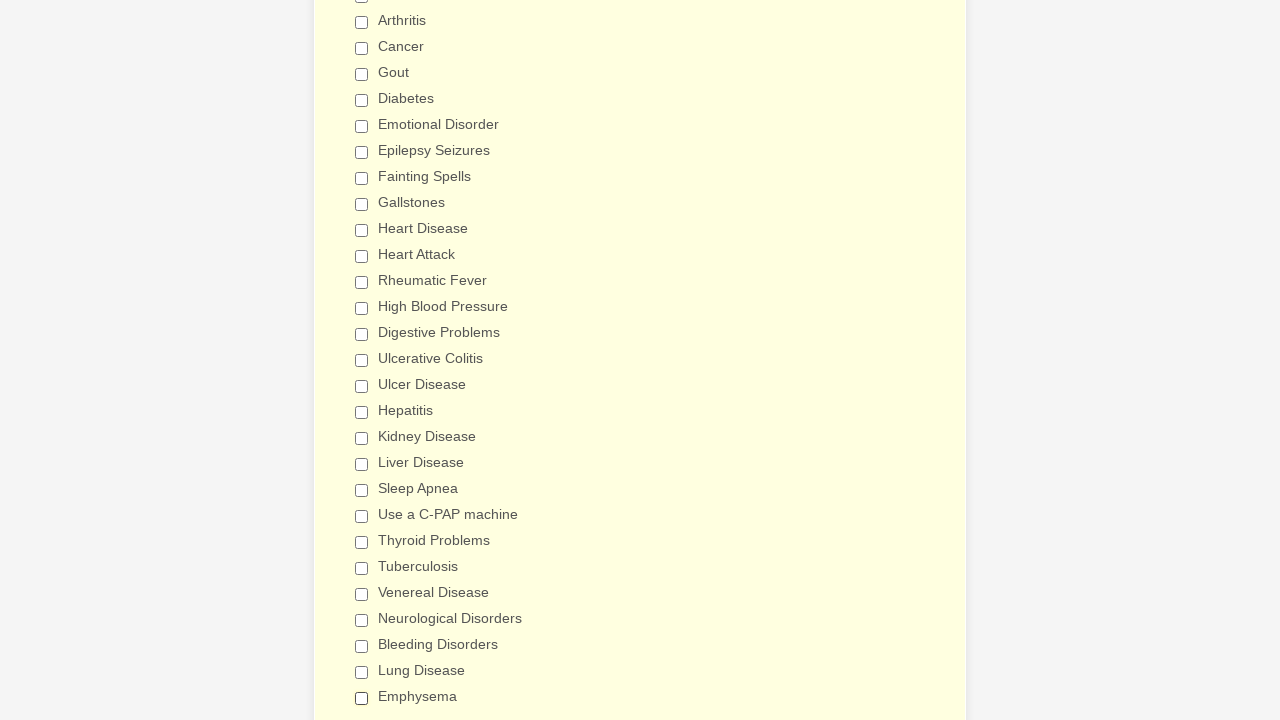

Verified checkbox is deselected
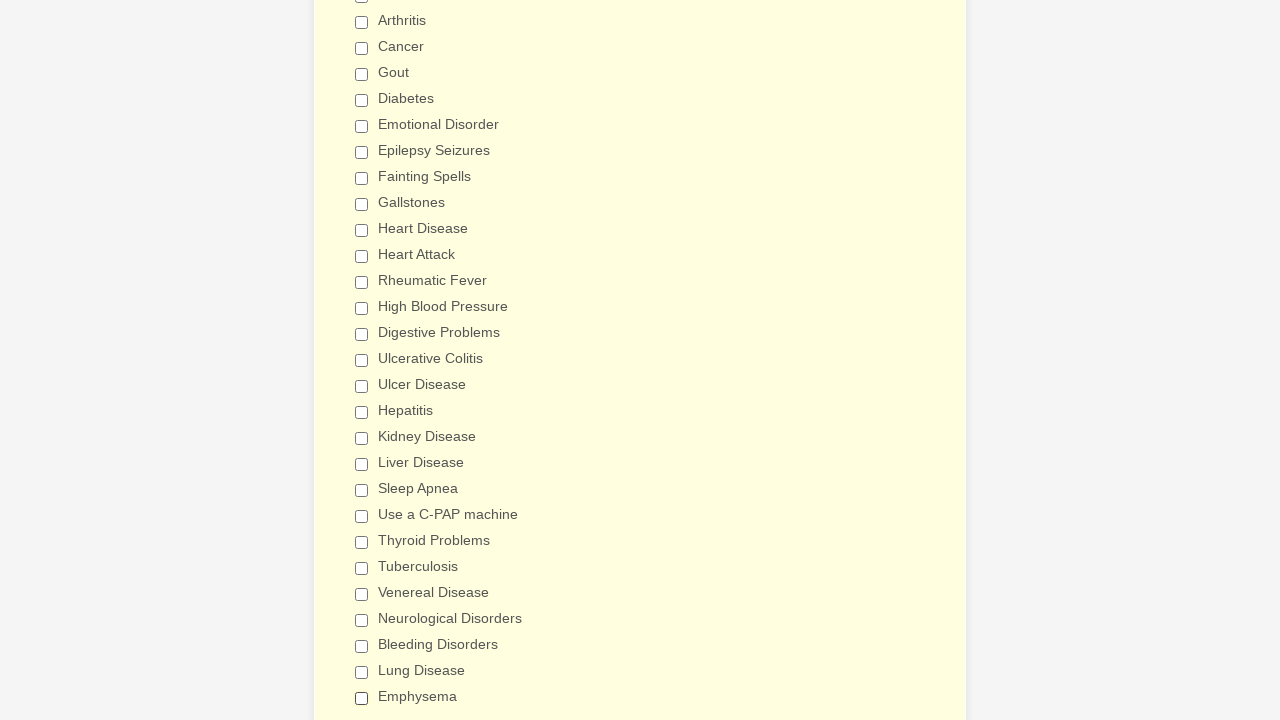

Verified checkbox is deselected
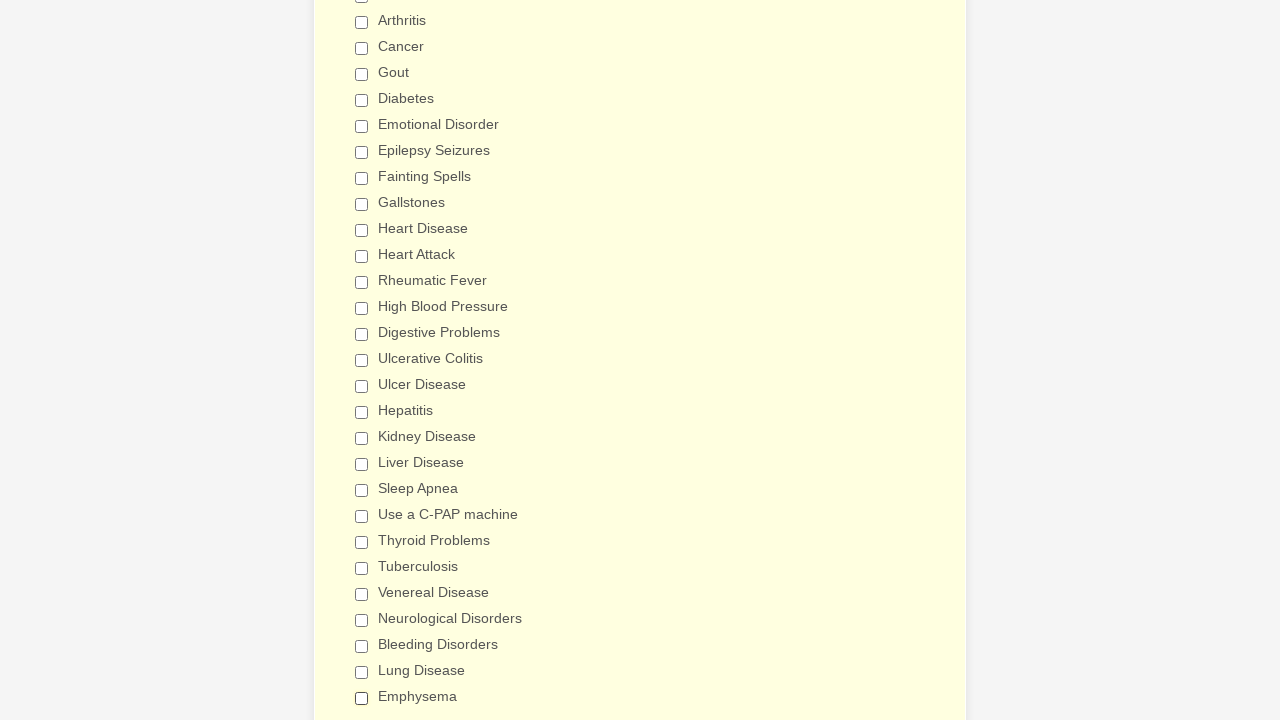

Verified checkbox is deselected
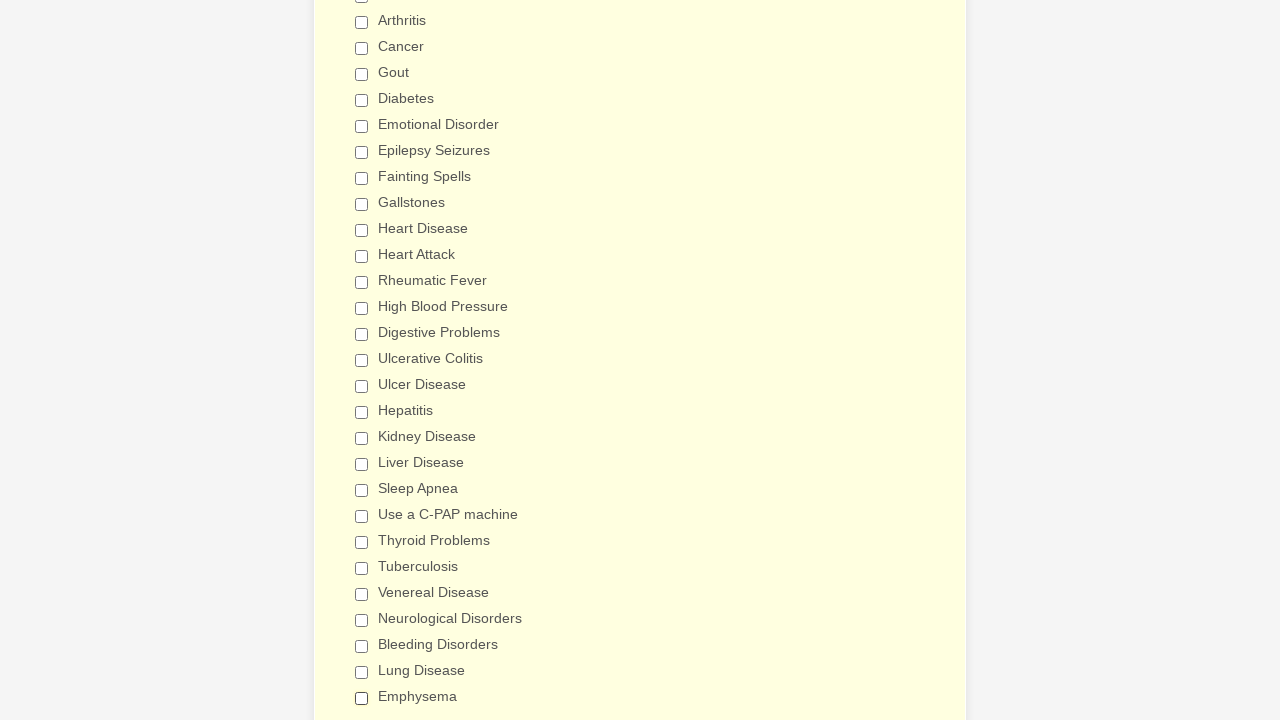

Verified checkbox is deselected
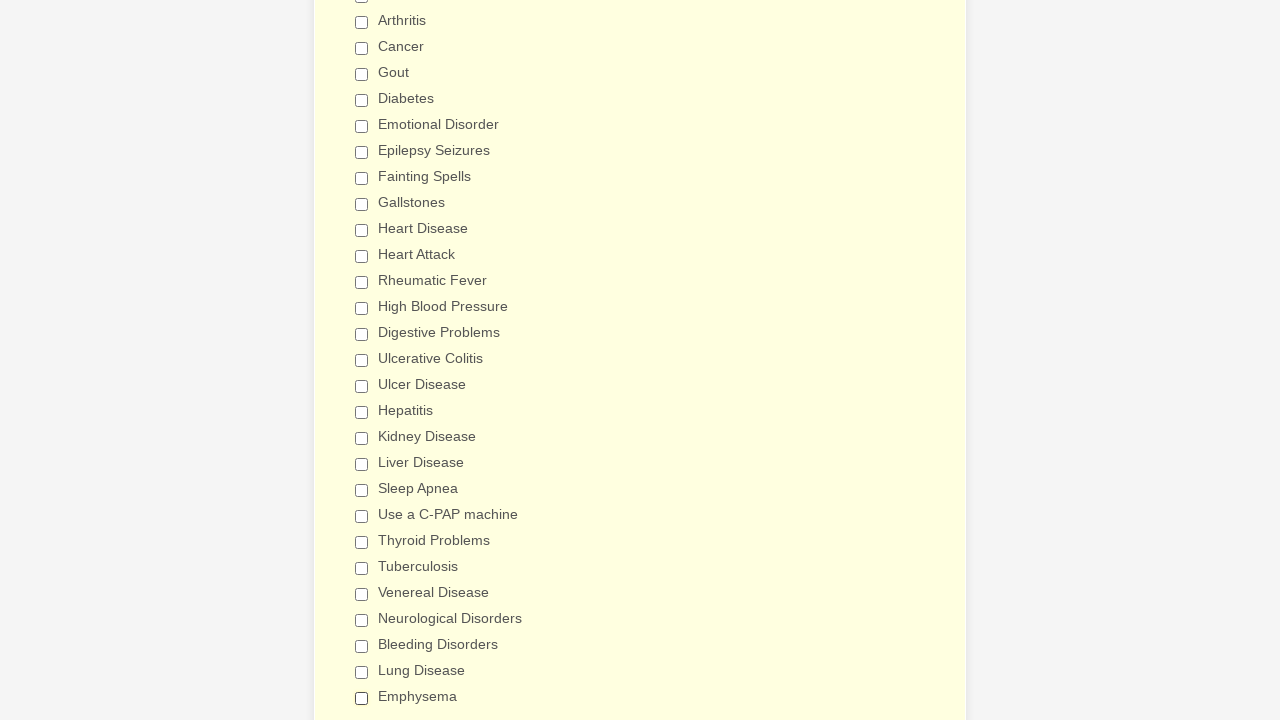

Verified checkbox is deselected
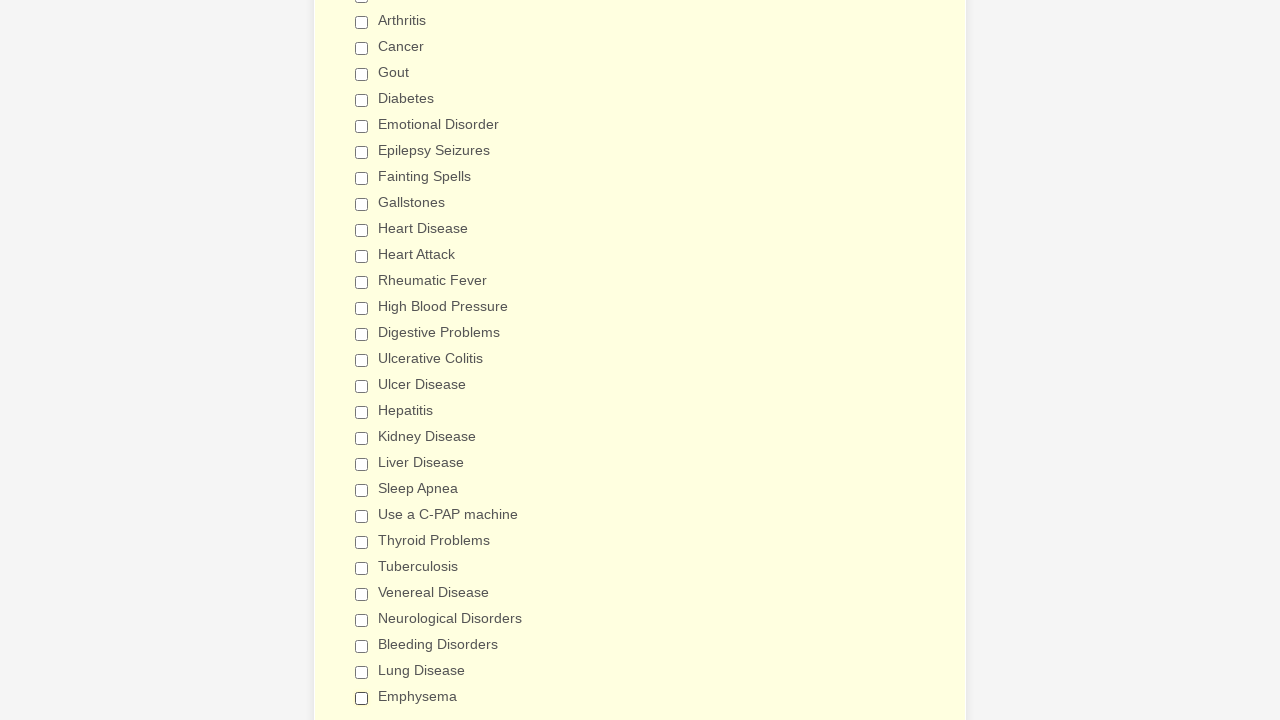

Verified checkbox is deselected
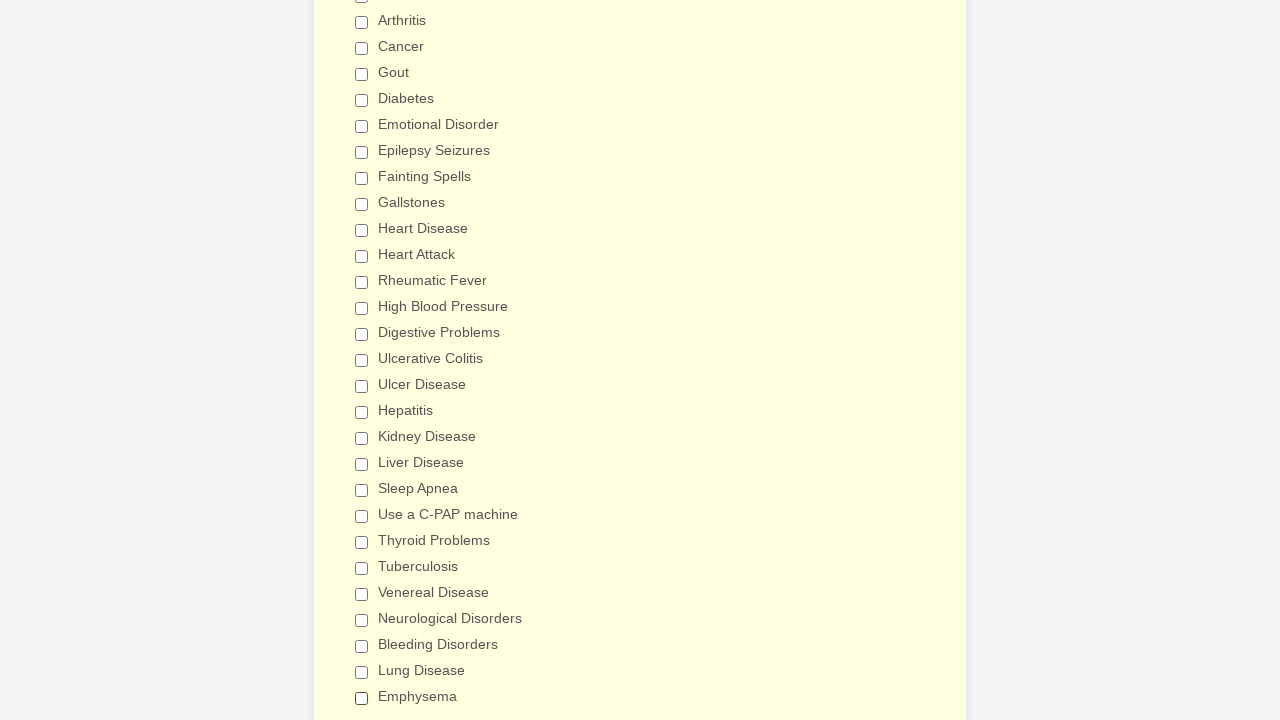

Verified checkbox is deselected
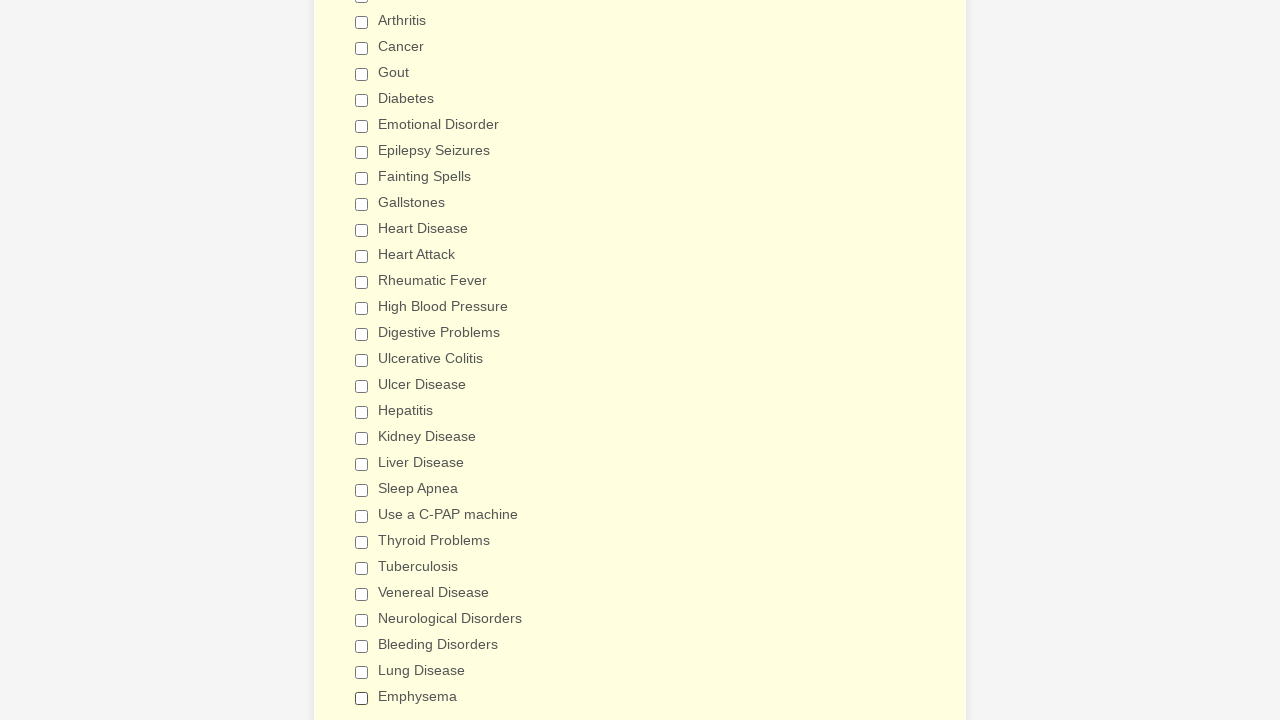

Verified checkbox is deselected
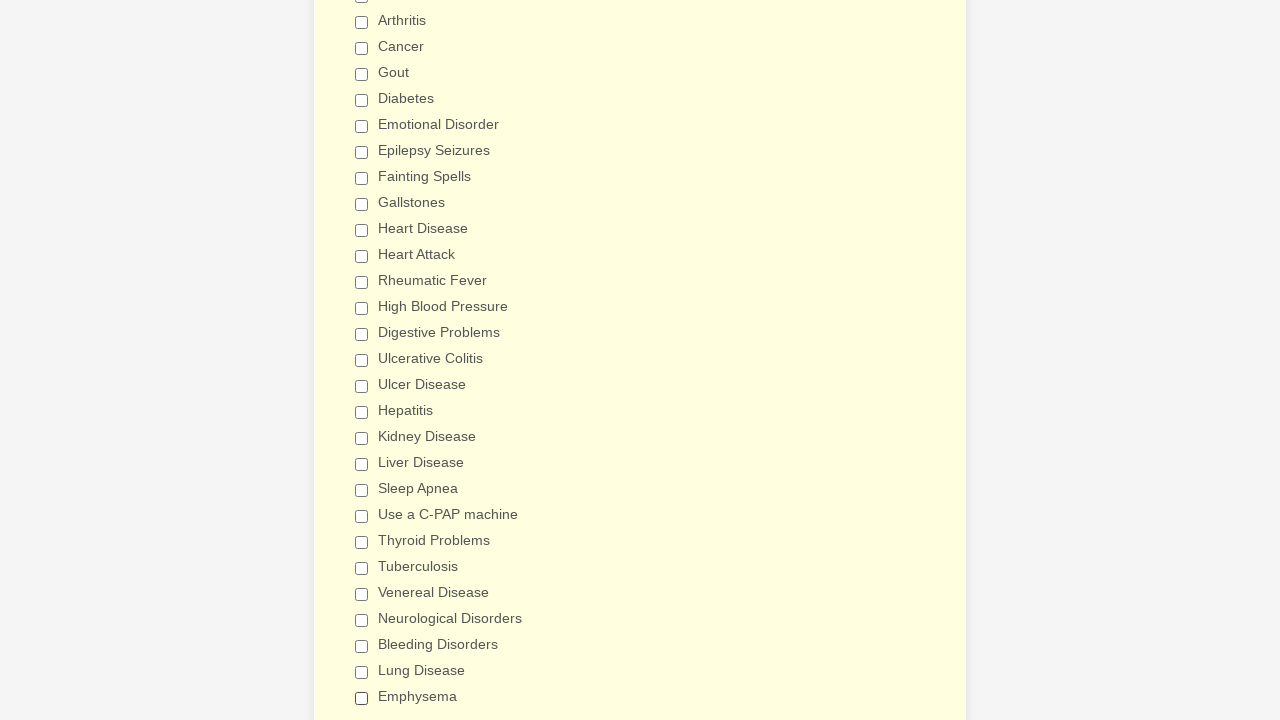

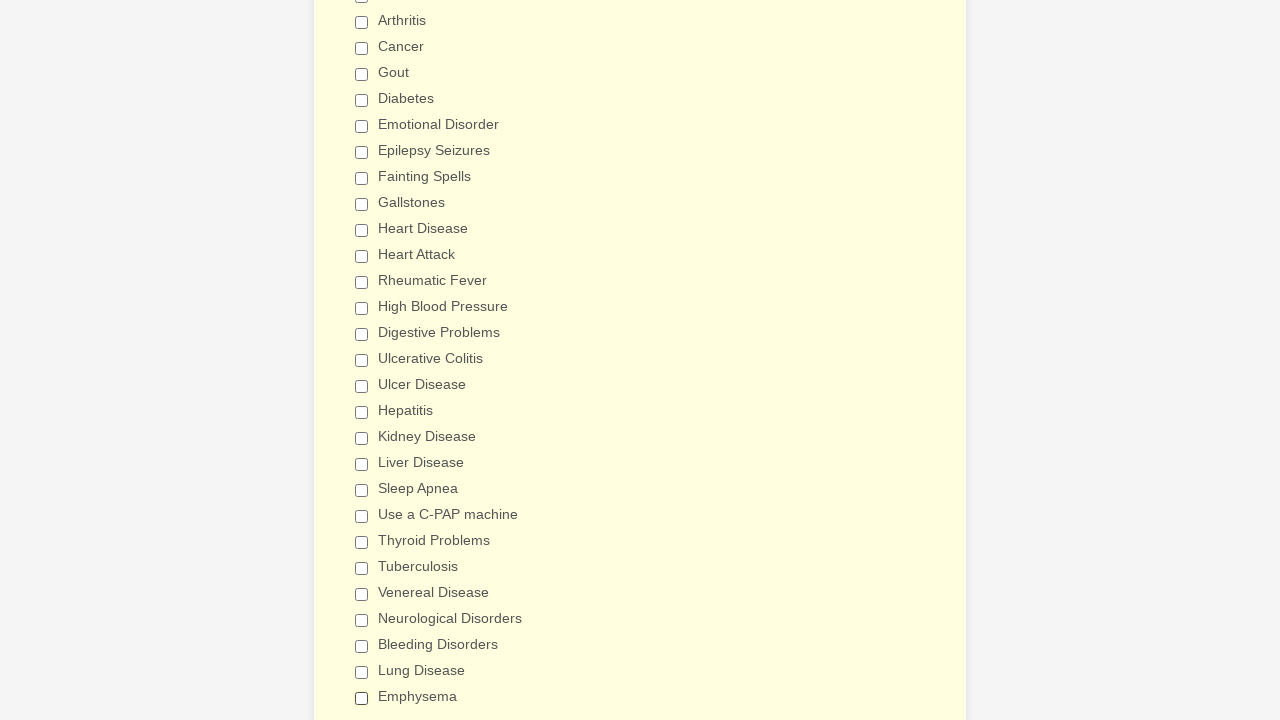